Tests date picker functionality by opening the date picker widget, navigating to a past date (May 2022), and selecting a specific day (10th) from the calendar.

Starting URL: https://jqueryui.com/datepicker/

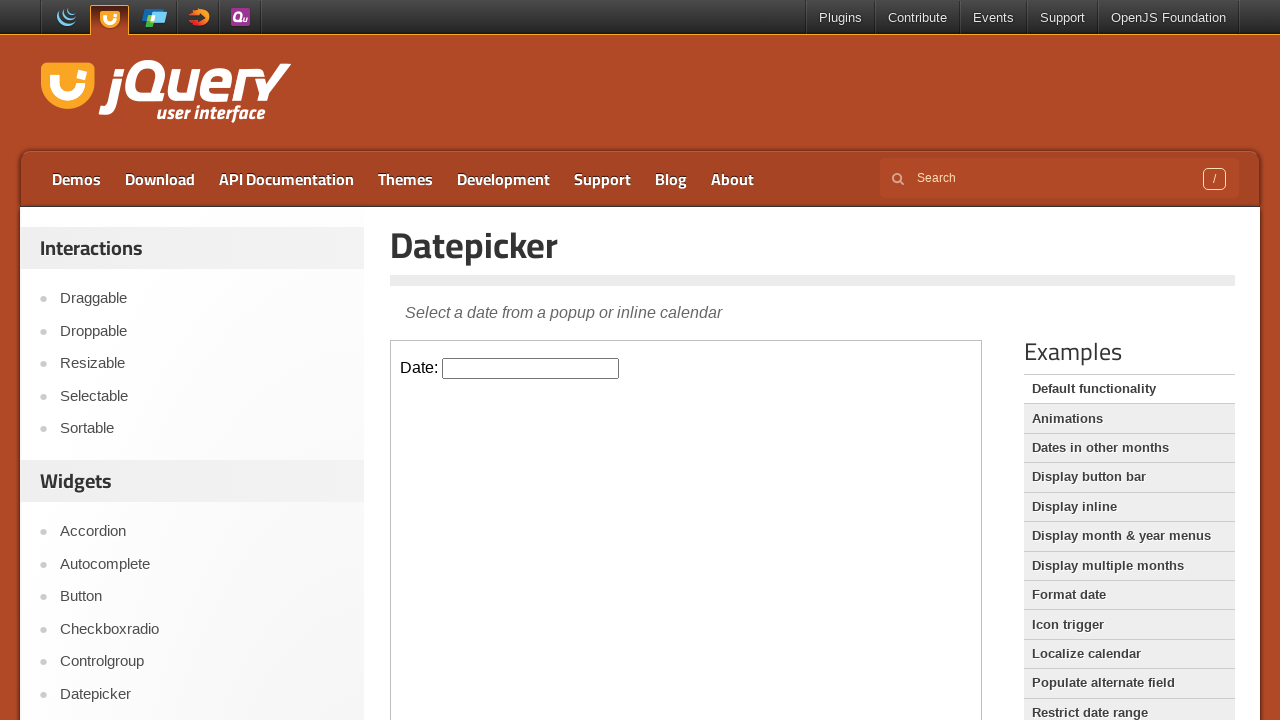

Located iframe containing datepicker widget
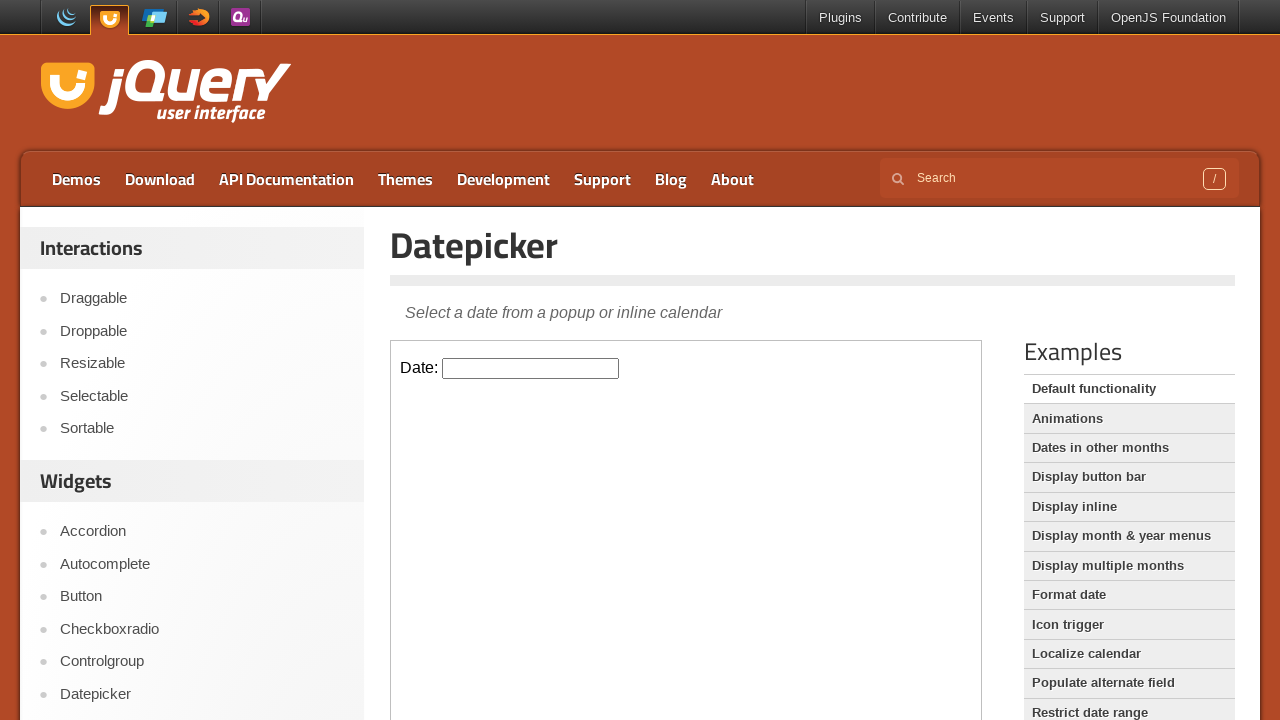

Clicked on datepicker input to open calendar at (531, 368) on iframe.demo-frame >> internal:control=enter-frame >> #datepicker
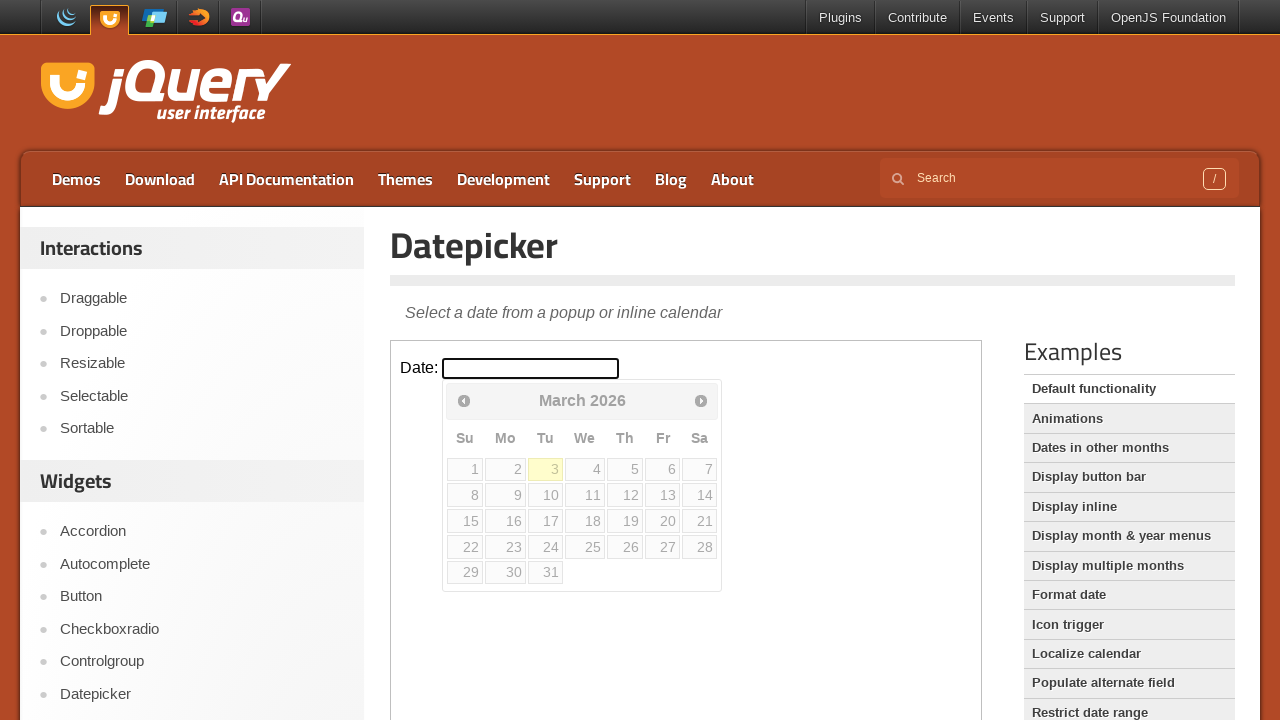

Navigated to previous month (currently at March 2026) at (464, 400) on iframe.demo-frame >> internal:control=enter-frame >> span.ui-icon-circle-triangl
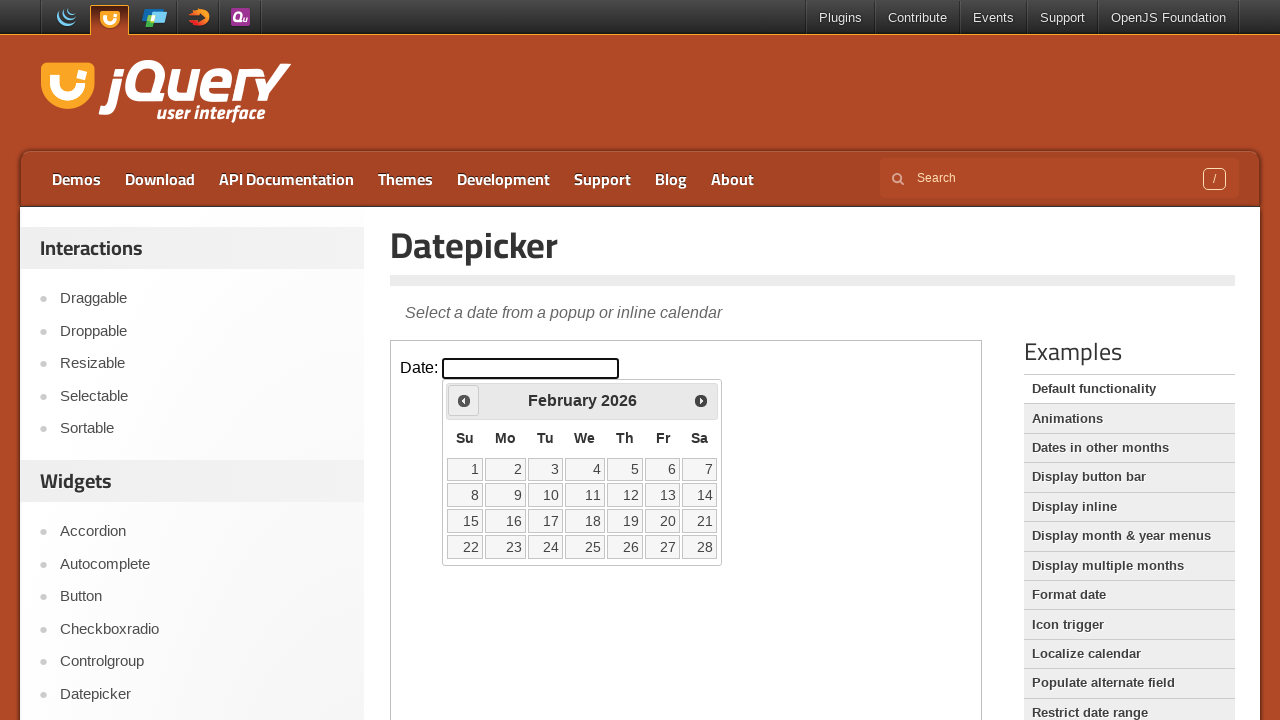

Waited for calendar to update after month navigation
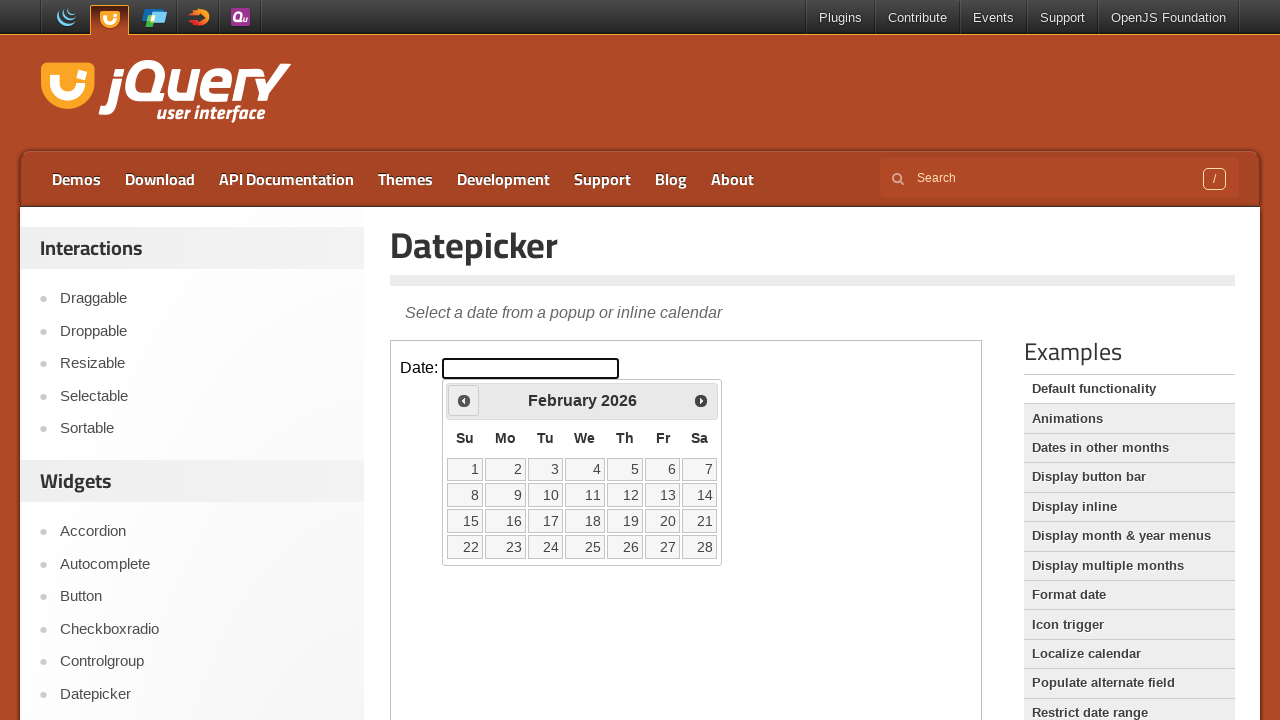

Navigated to previous month (currently at February 2026) at (464, 400) on iframe.demo-frame >> internal:control=enter-frame >> span.ui-icon-circle-triangl
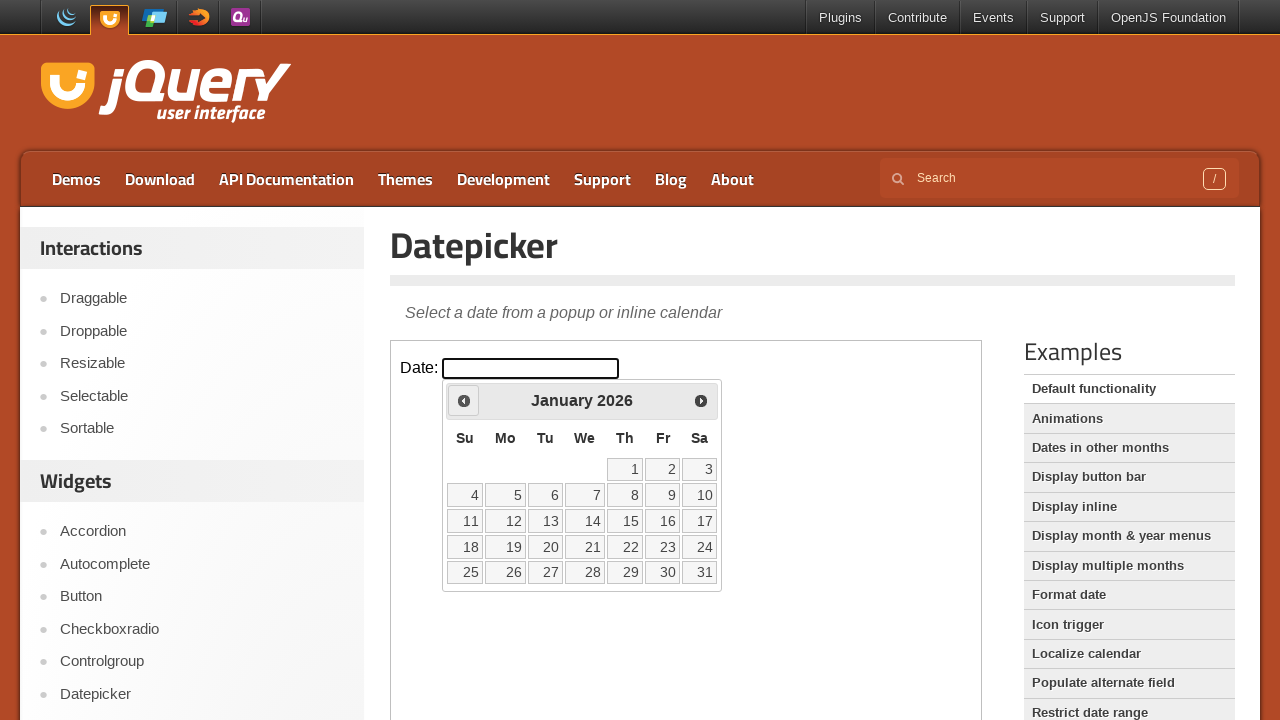

Waited for calendar to update after month navigation
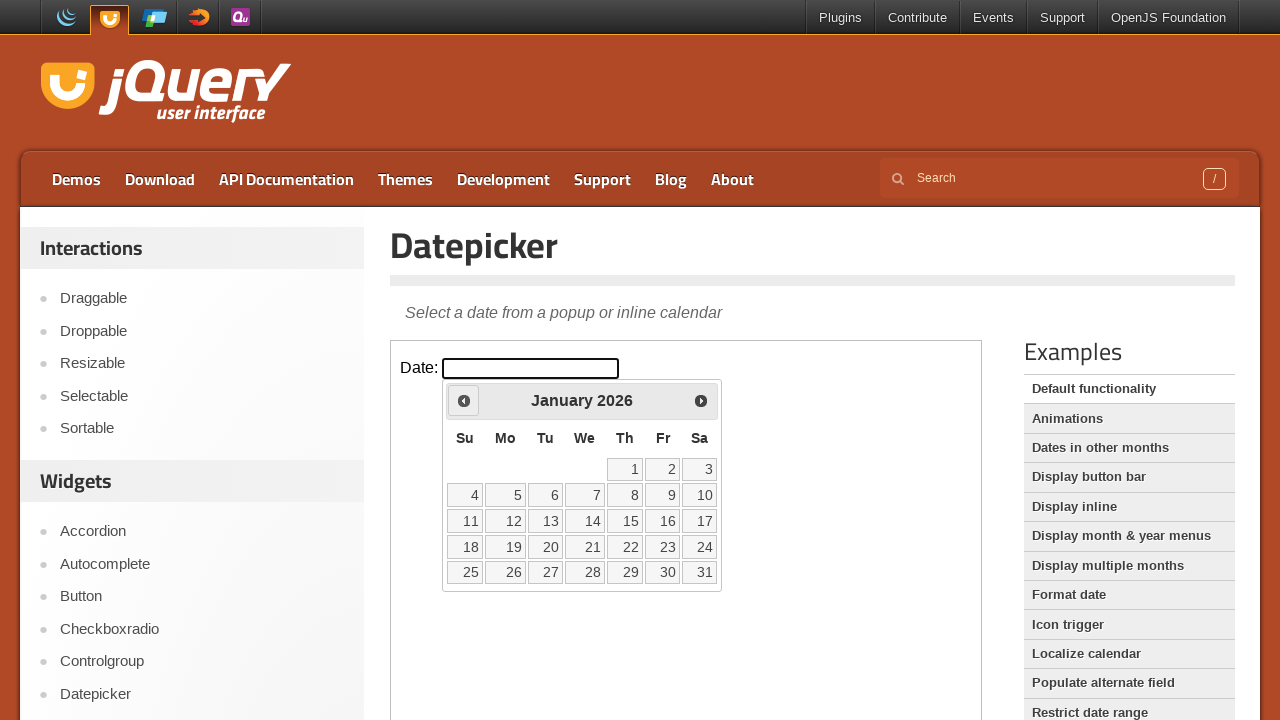

Navigated to previous month (currently at January 2026) at (464, 400) on iframe.demo-frame >> internal:control=enter-frame >> span.ui-icon-circle-triangl
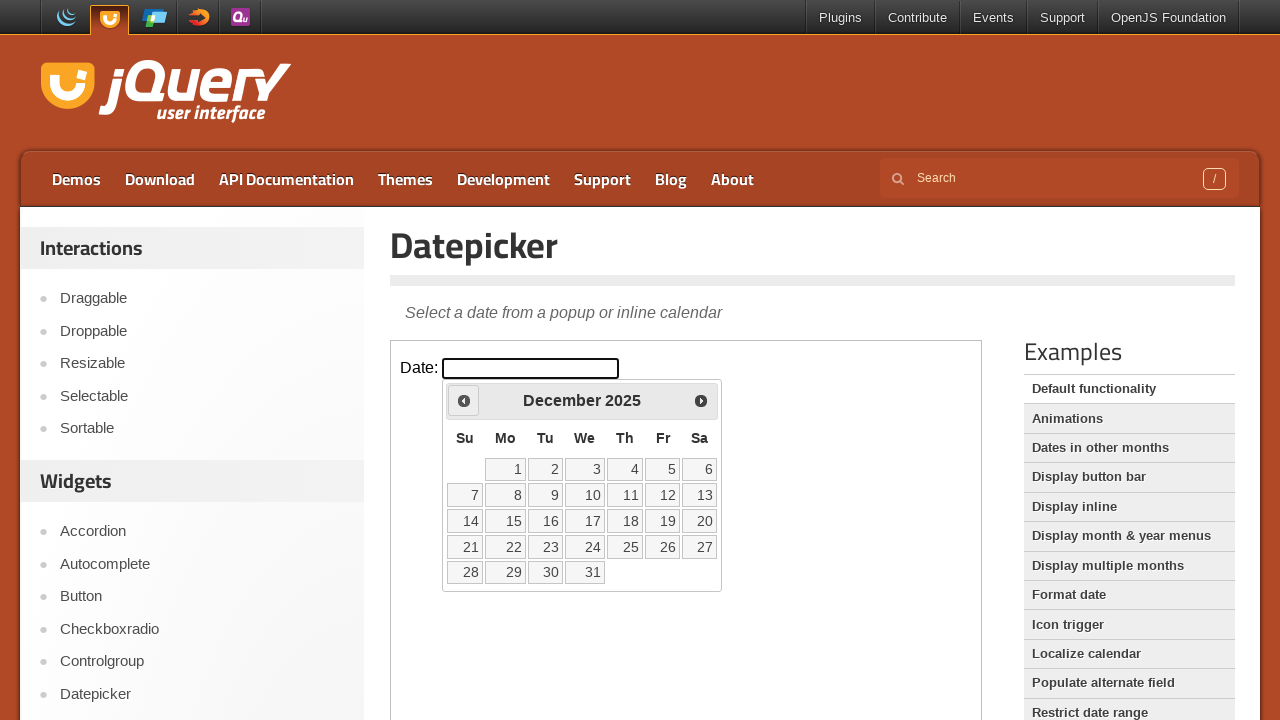

Waited for calendar to update after month navigation
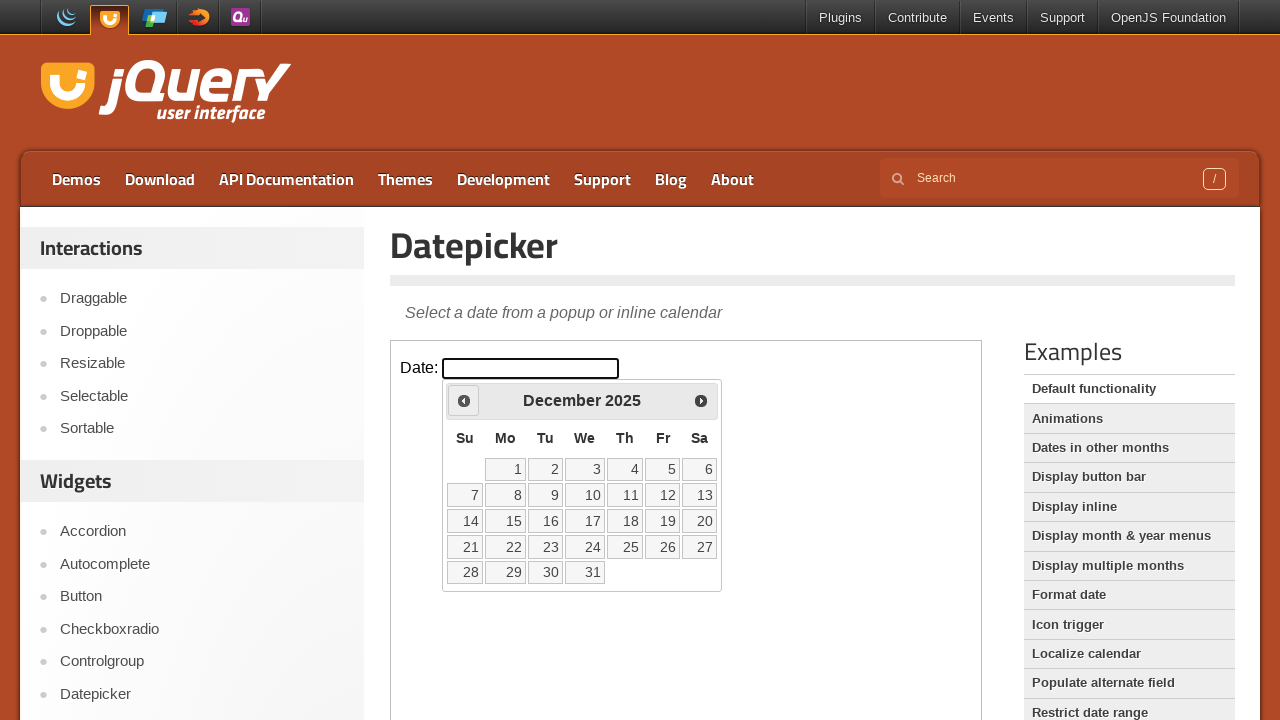

Navigated to previous month (currently at December 2025) at (464, 400) on iframe.demo-frame >> internal:control=enter-frame >> span.ui-icon-circle-triangl
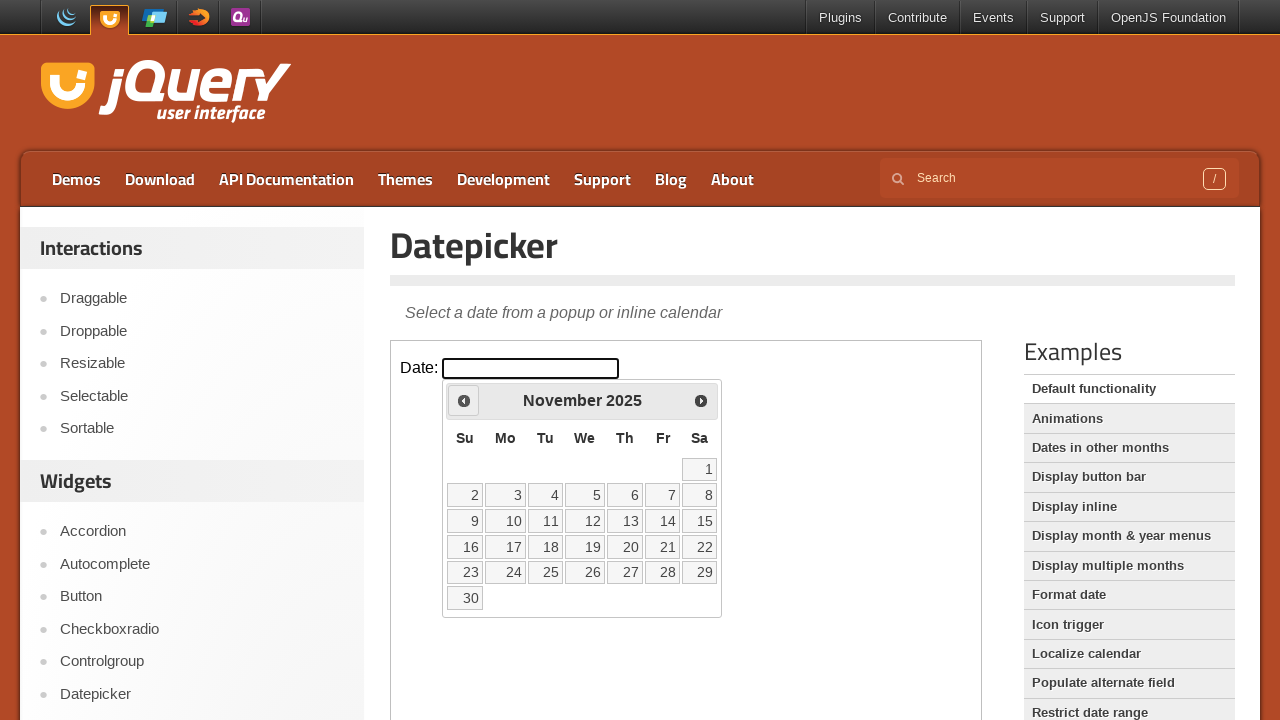

Waited for calendar to update after month navigation
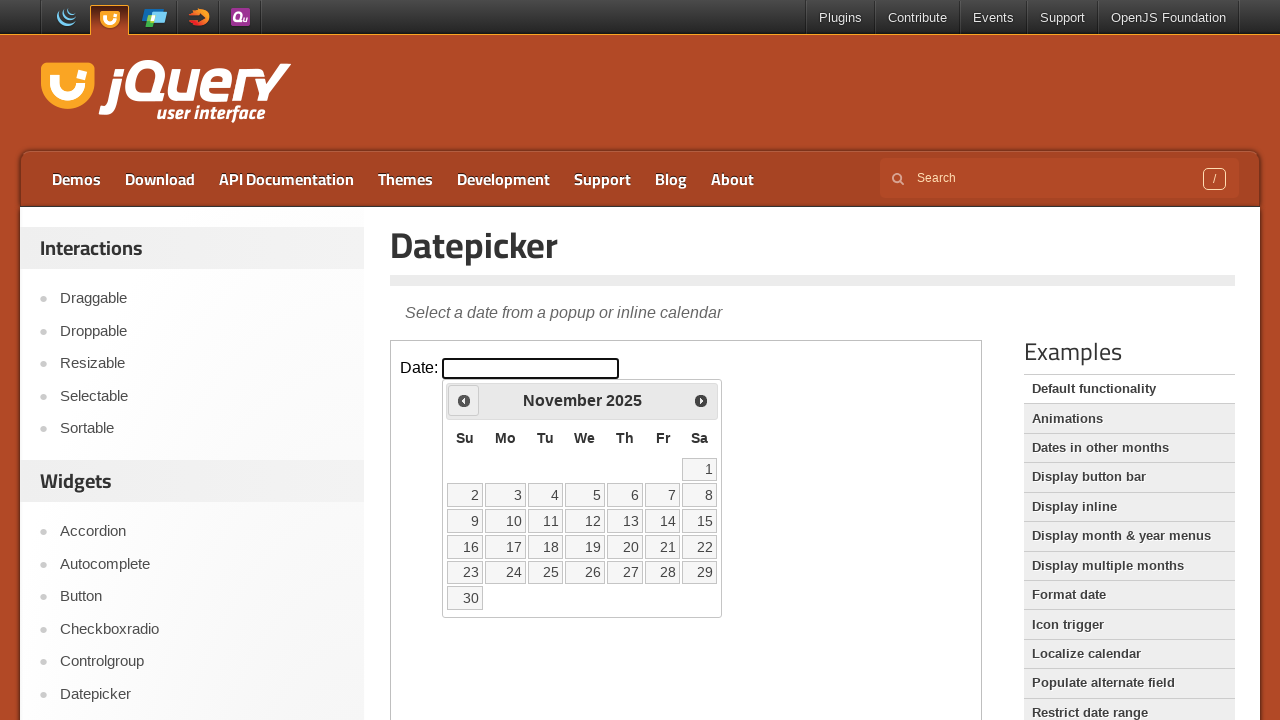

Navigated to previous month (currently at November 2025) at (464, 400) on iframe.demo-frame >> internal:control=enter-frame >> span.ui-icon-circle-triangl
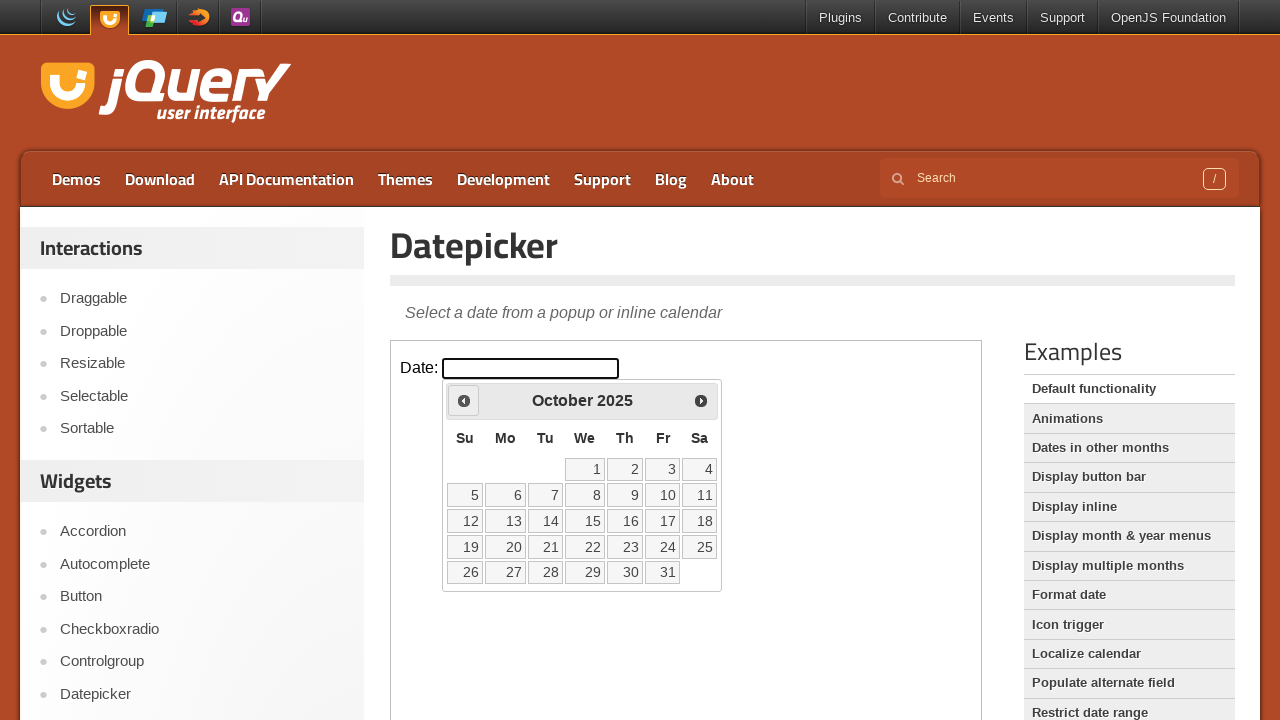

Waited for calendar to update after month navigation
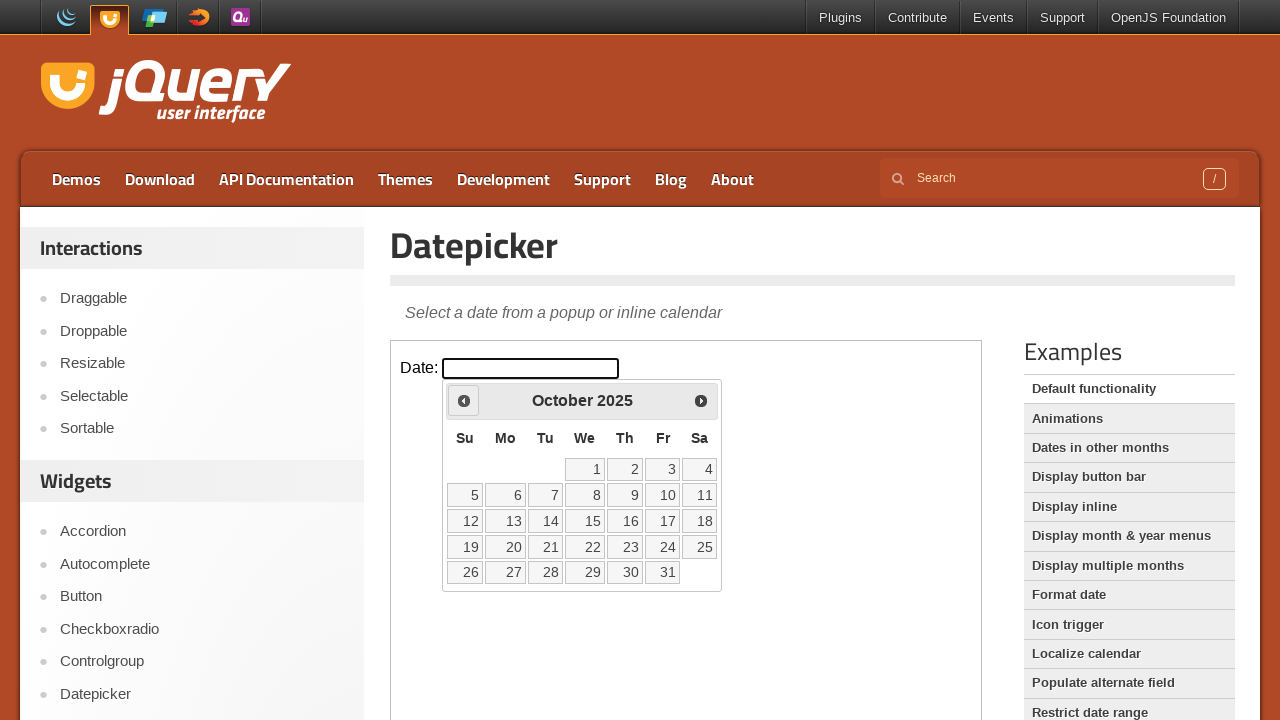

Navigated to previous month (currently at October 2025) at (464, 400) on iframe.demo-frame >> internal:control=enter-frame >> span.ui-icon-circle-triangl
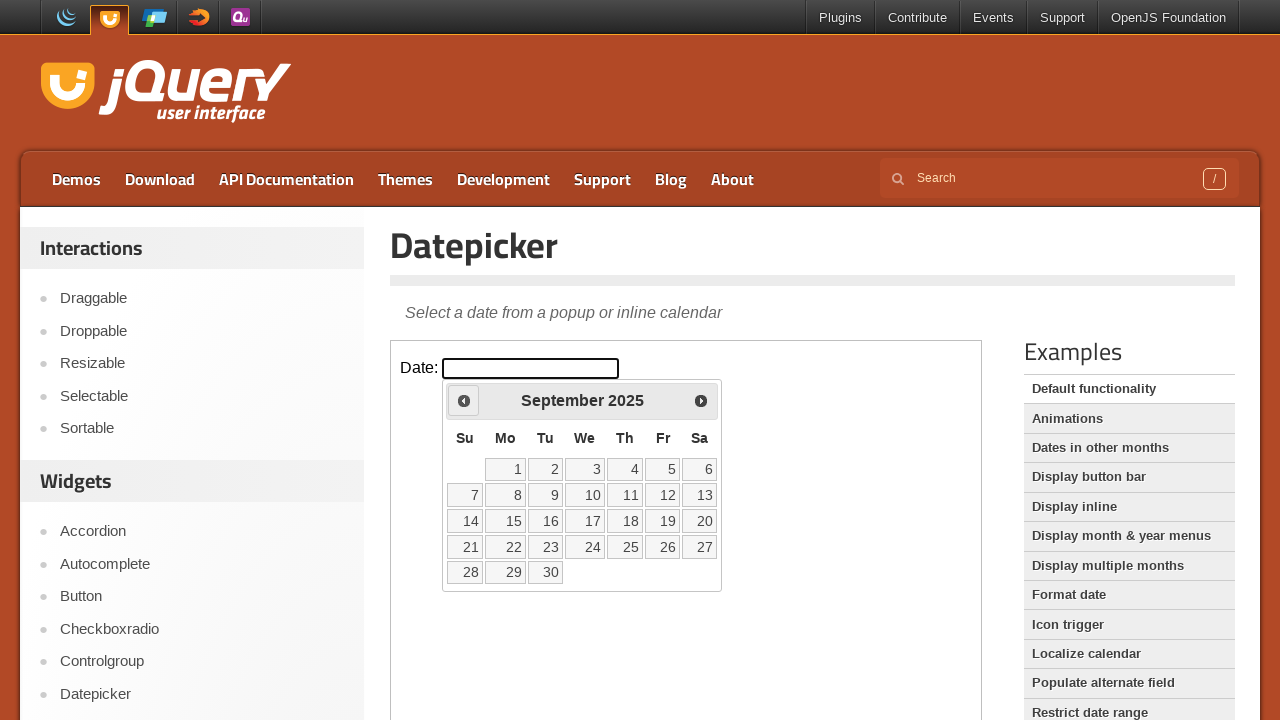

Waited for calendar to update after month navigation
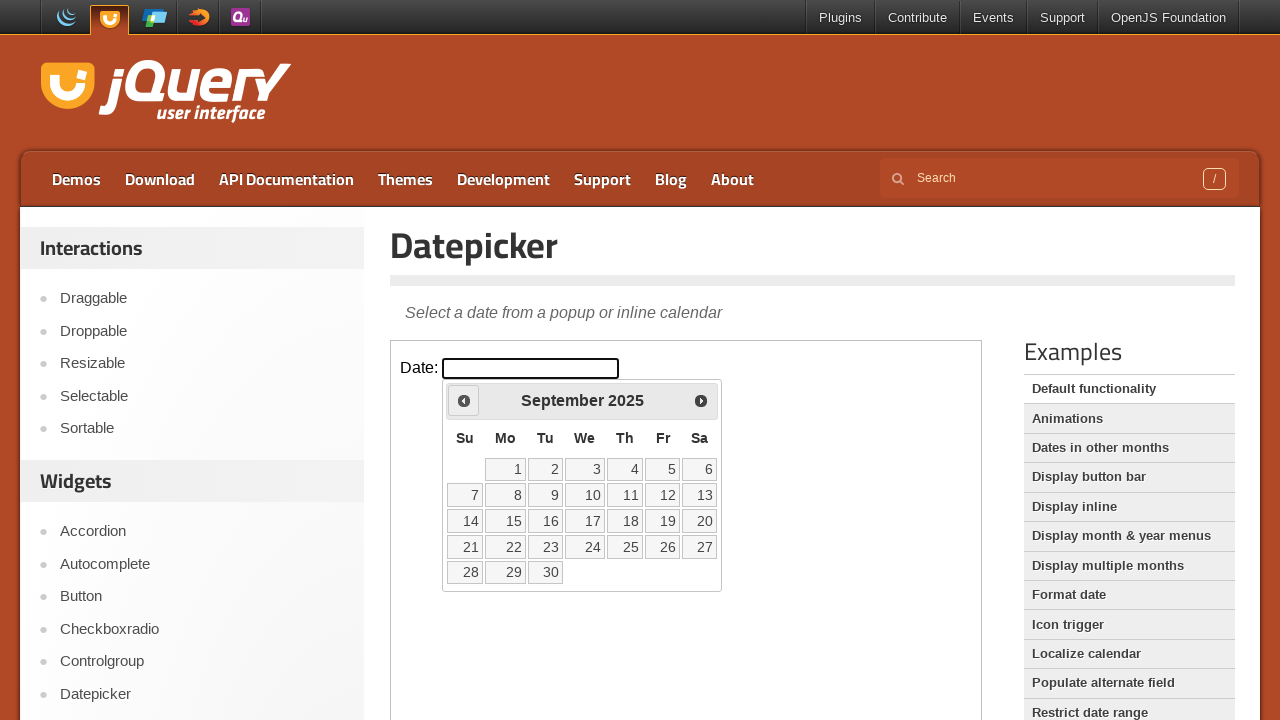

Navigated to previous month (currently at September 2025) at (464, 400) on iframe.demo-frame >> internal:control=enter-frame >> span.ui-icon-circle-triangl
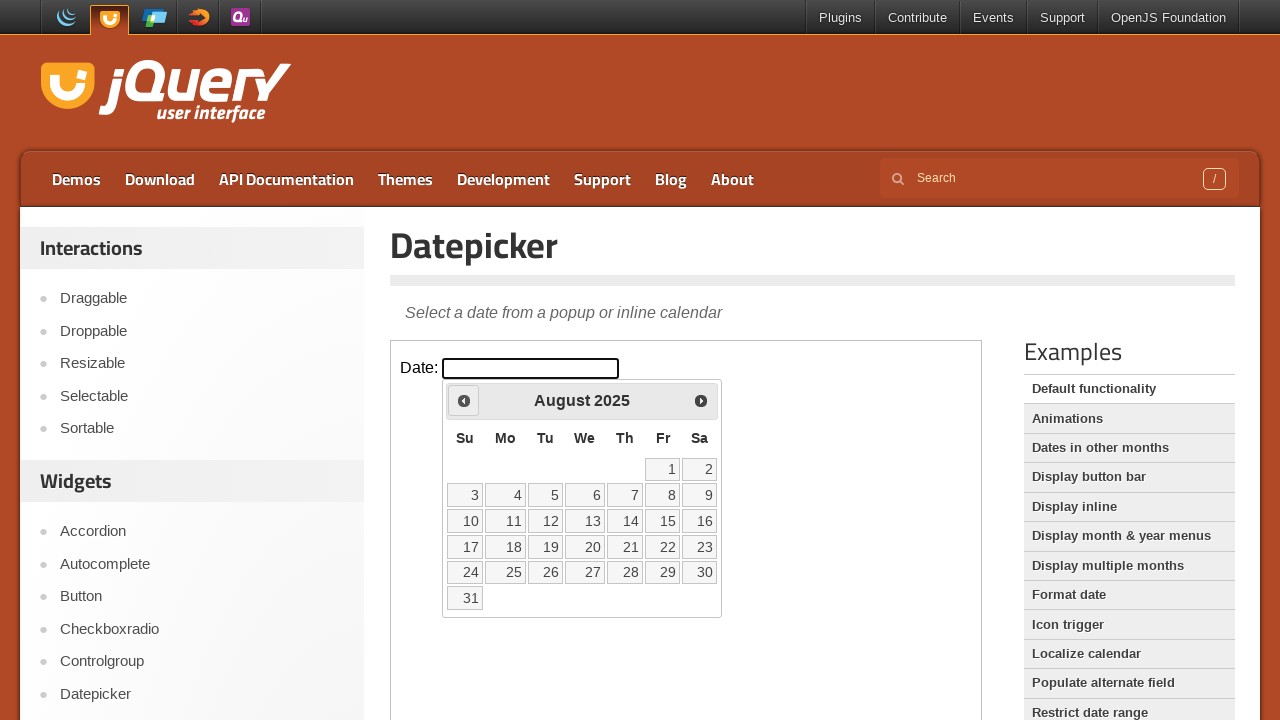

Waited for calendar to update after month navigation
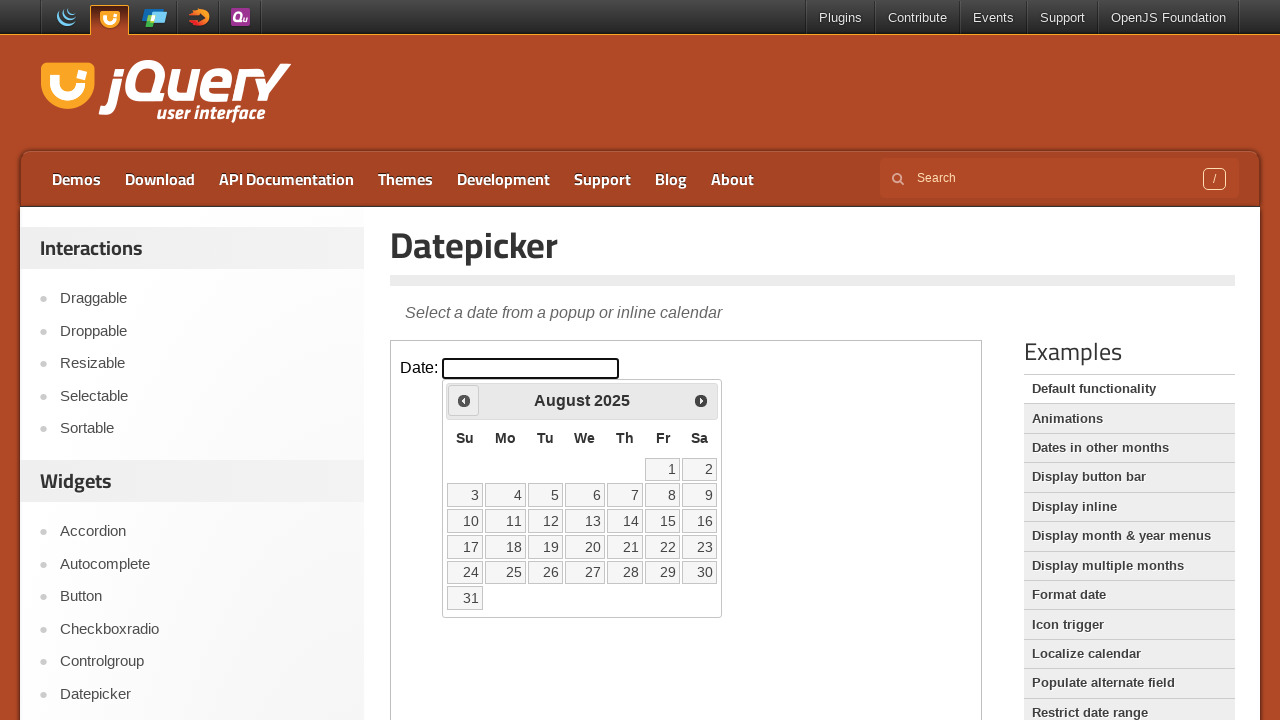

Navigated to previous month (currently at August 2025) at (464, 400) on iframe.demo-frame >> internal:control=enter-frame >> span.ui-icon-circle-triangl
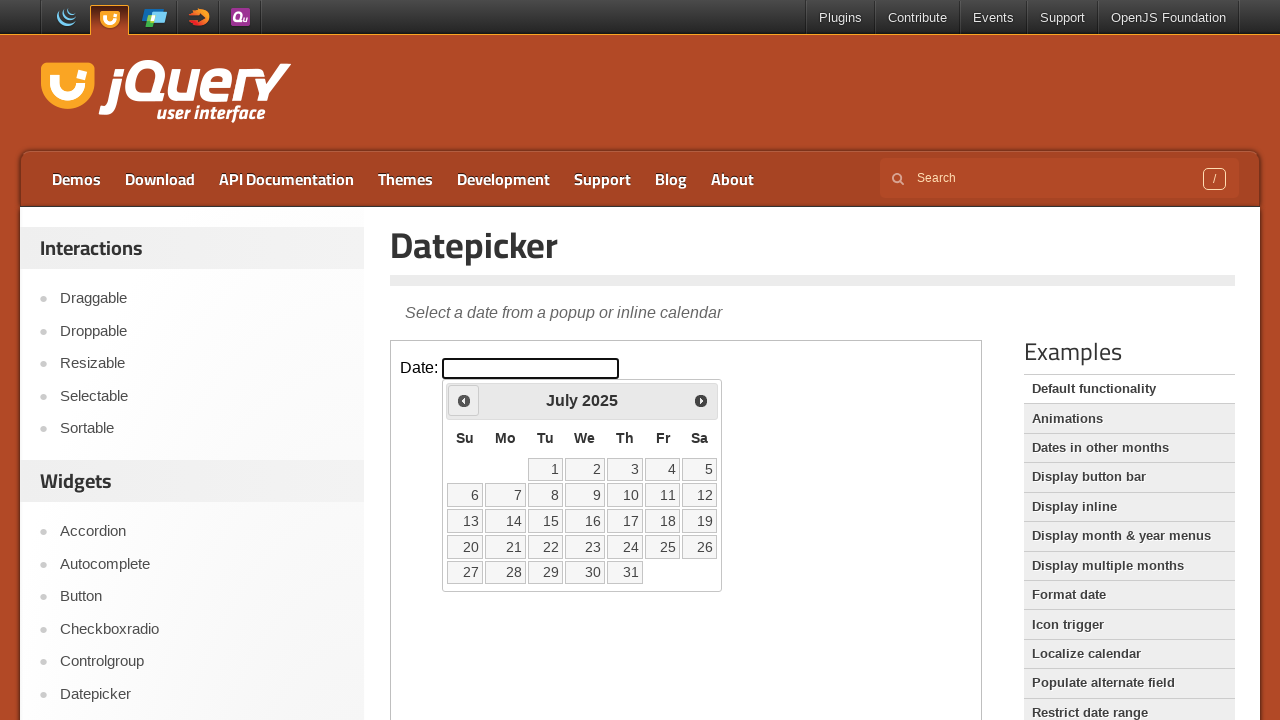

Waited for calendar to update after month navigation
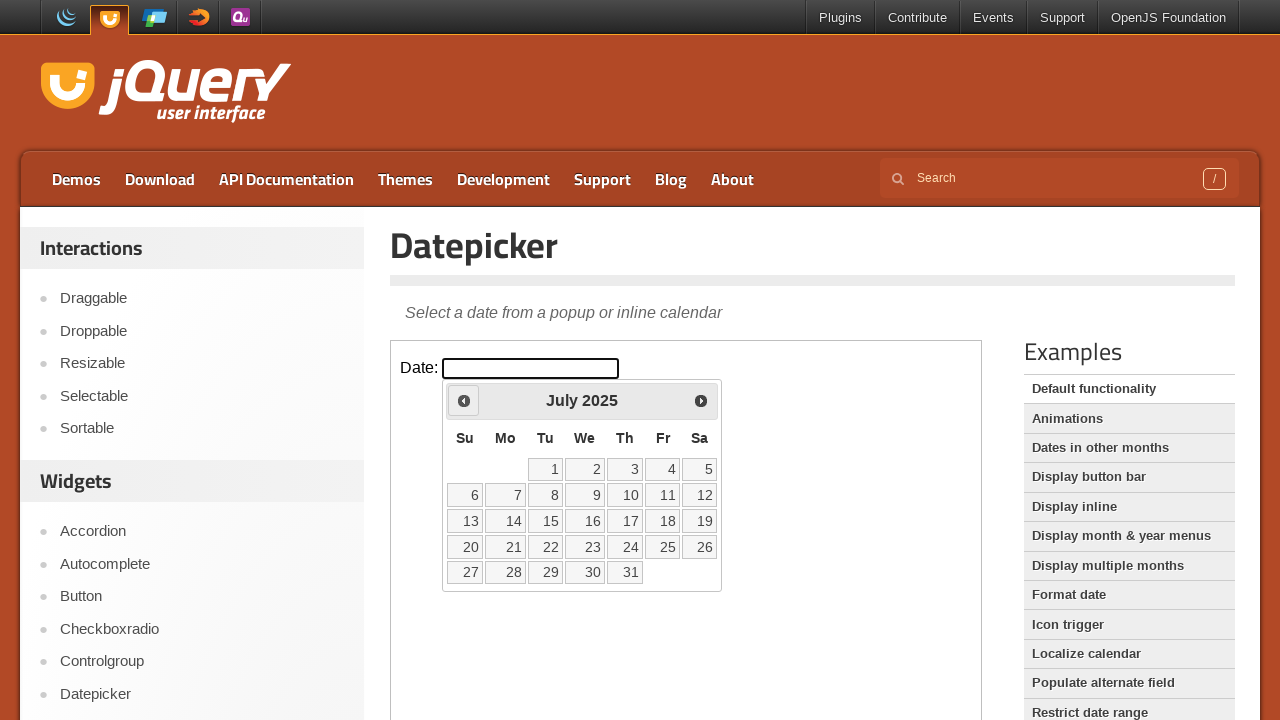

Navigated to previous month (currently at July 2025) at (464, 400) on iframe.demo-frame >> internal:control=enter-frame >> span.ui-icon-circle-triangl
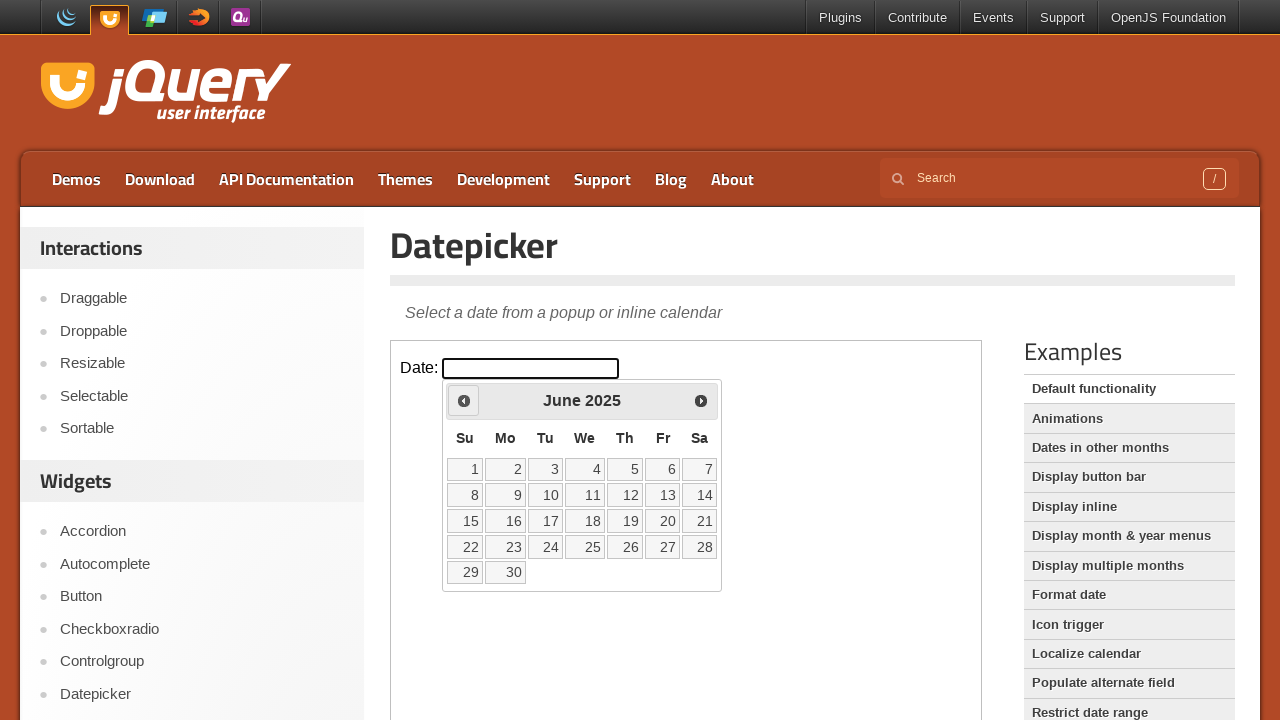

Waited for calendar to update after month navigation
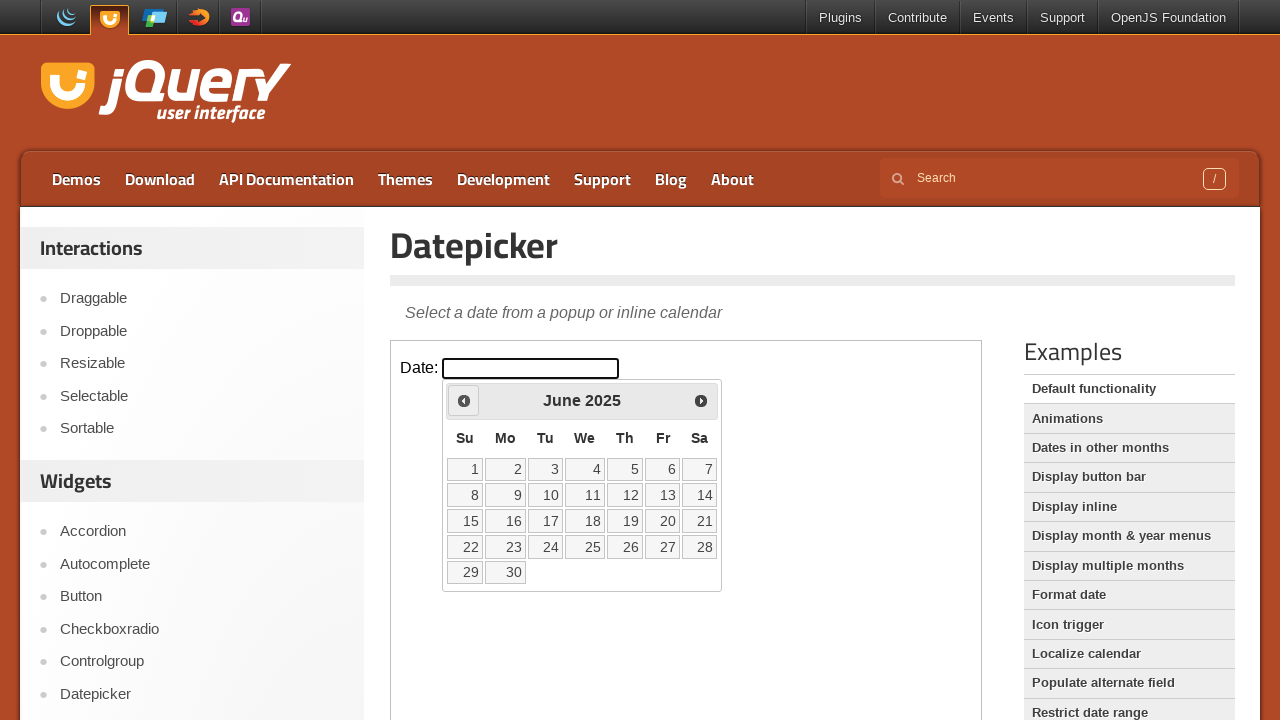

Navigated to previous month (currently at June 2025) at (464, 400) on iframe.demo-frame >> internal:control=enter-frame >> span.ui-icon-circle-triangl
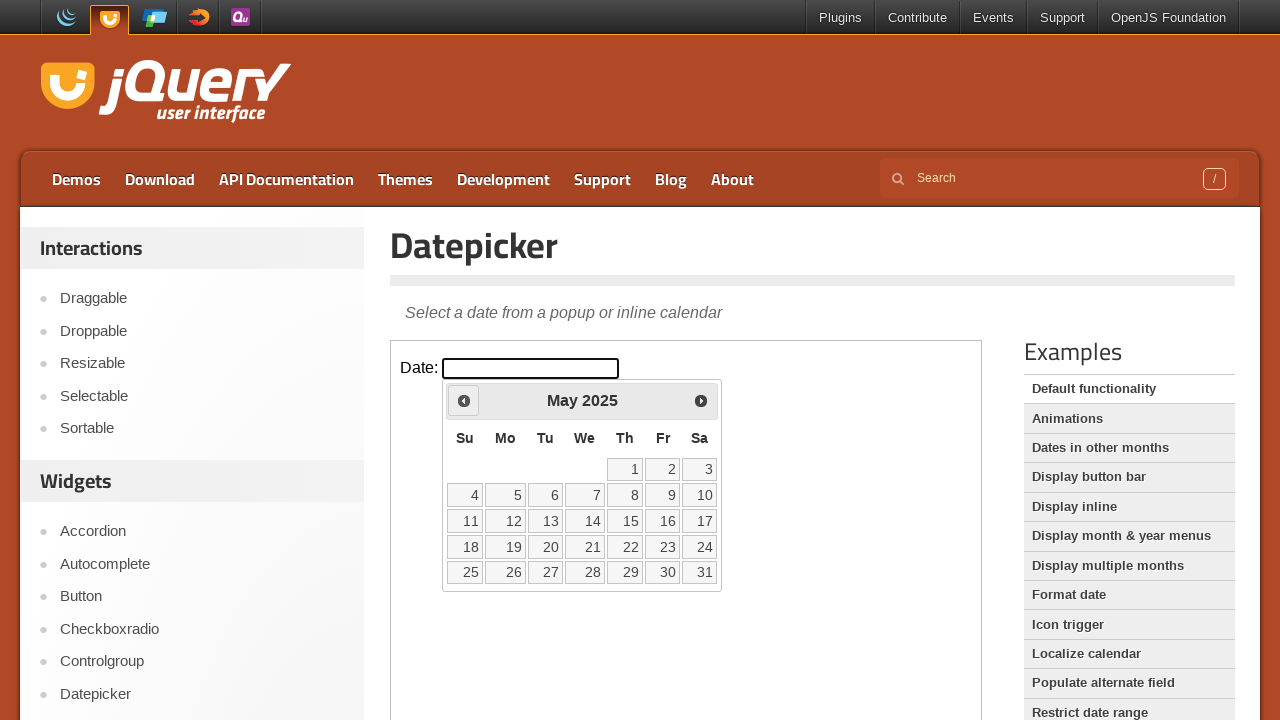

Waited for calendar to update after month navigation
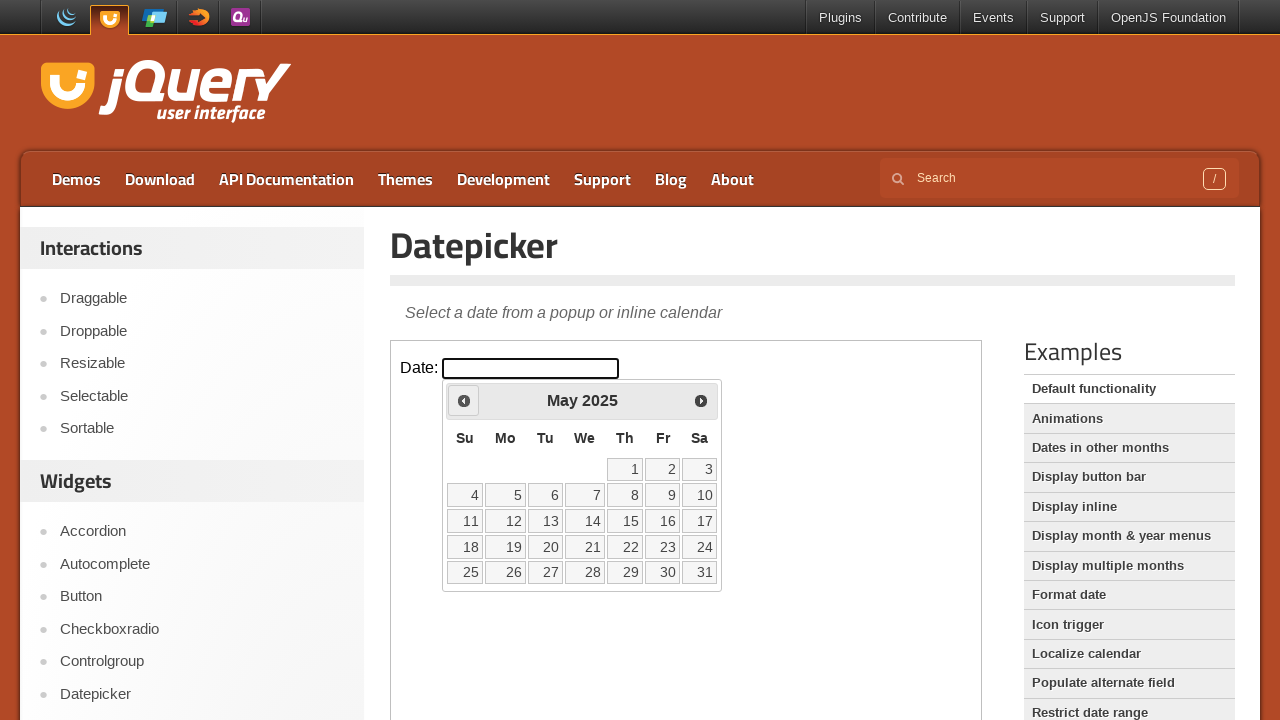

Navigated to previous month (currently at May 2025) at (464, 400) on iframe.demo-frame >> internal:control=enter-frame >> span.ui-icon-circle-triangl
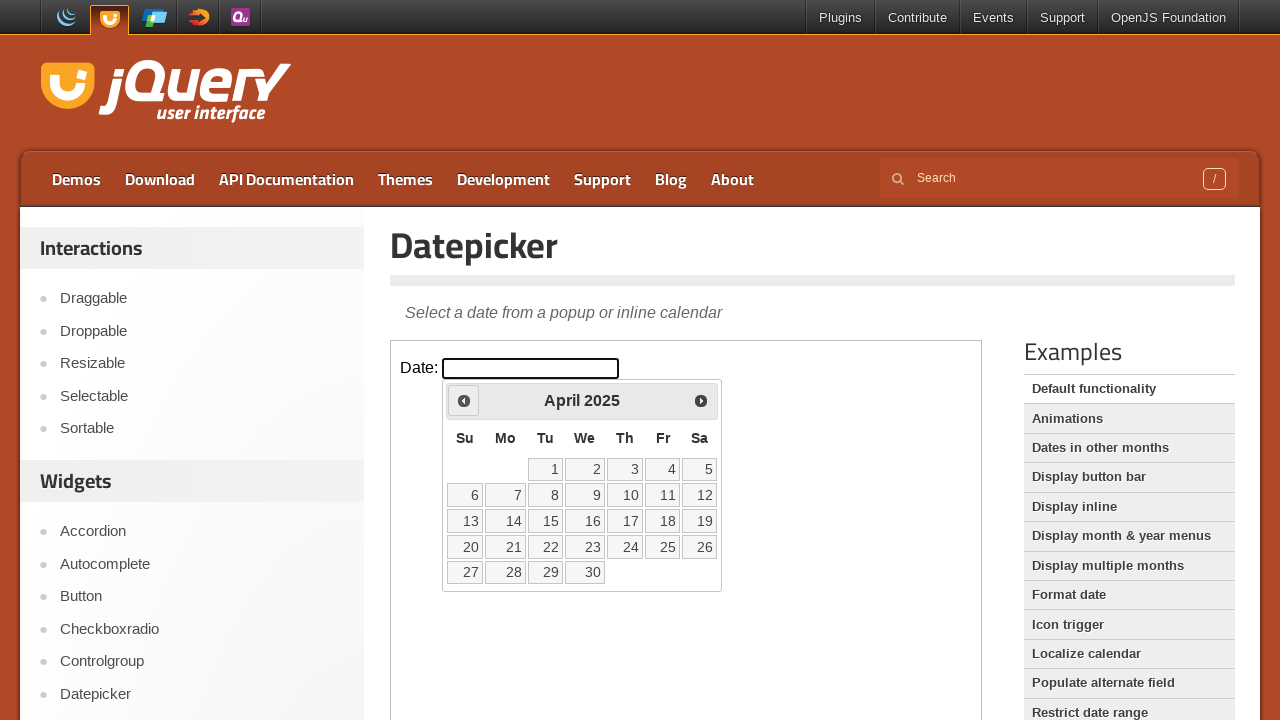

Waited for calendar to update after month navigation
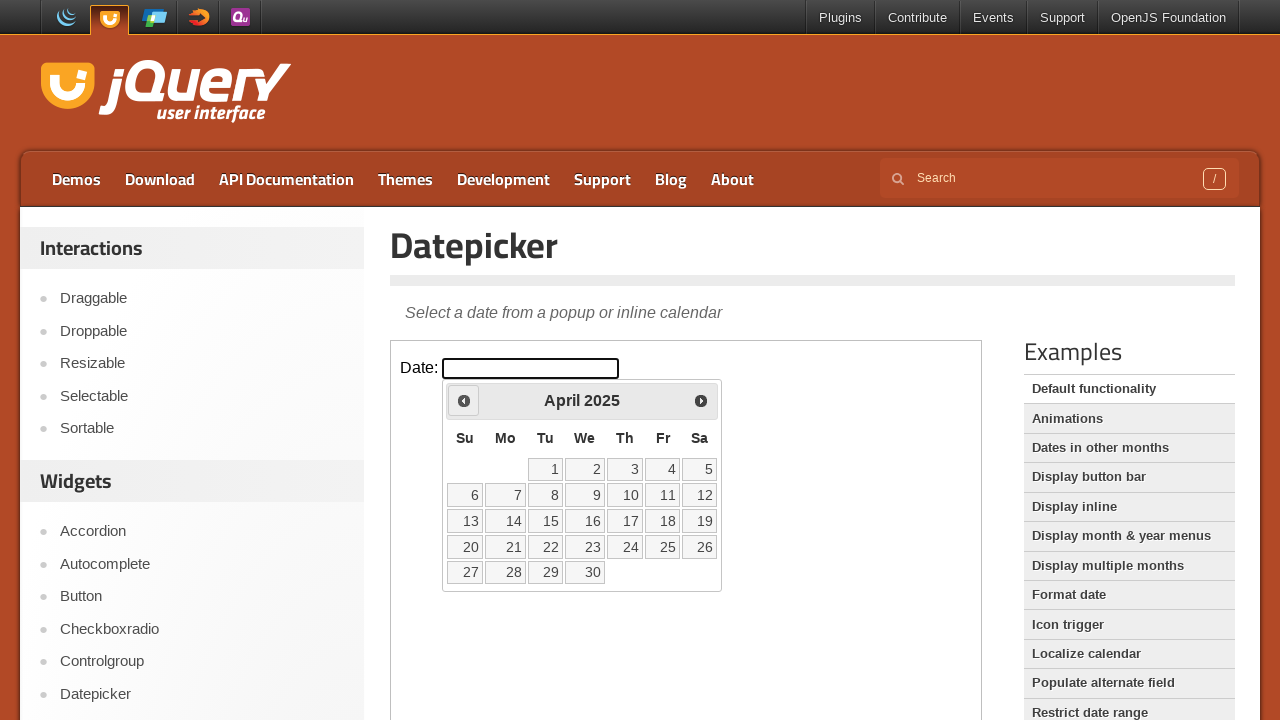

Navigated to previous month (currently at April 2025) at (464, 400) on iframe.demo-frame >> internal:control=enter-frame >> span.ui-icon-circle-triangl
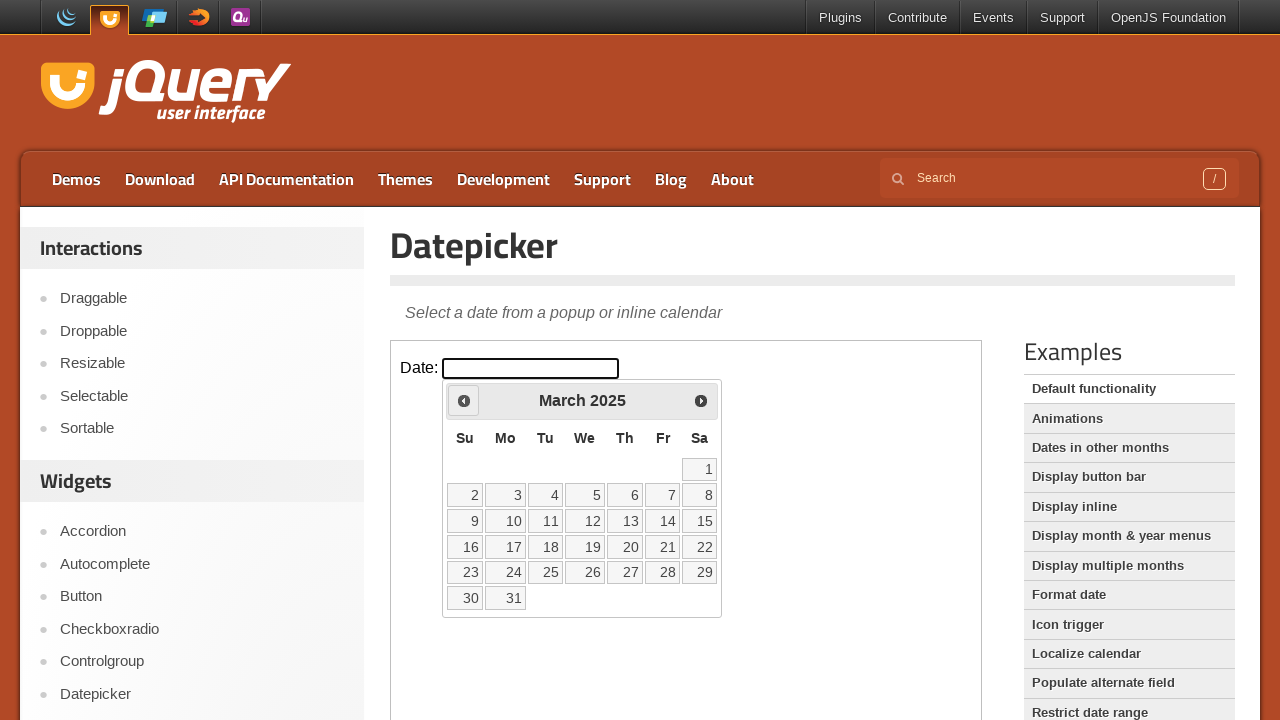

Waited for calendar to update after month navigation
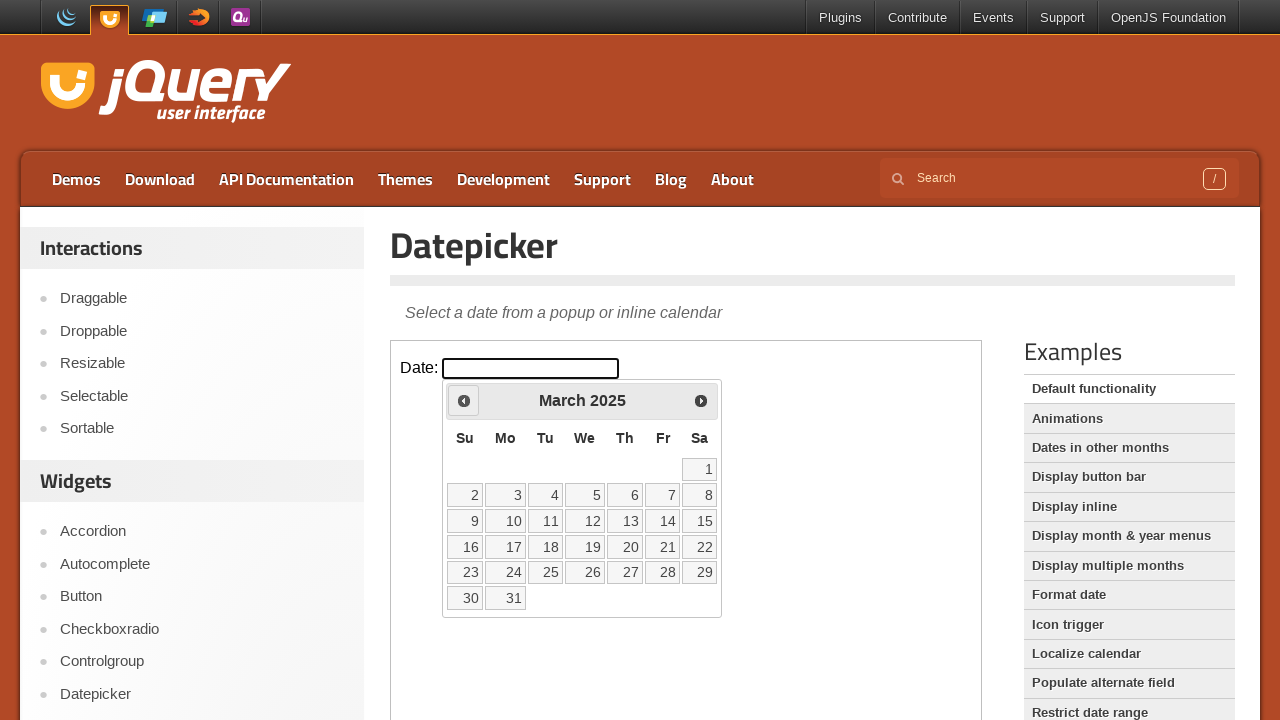

Navigated to previous month (currently at March 2025) at (464, 400) on iframe.demo-frame >> internal:control=enter-frame >> span.ui-icon-circle-triangl
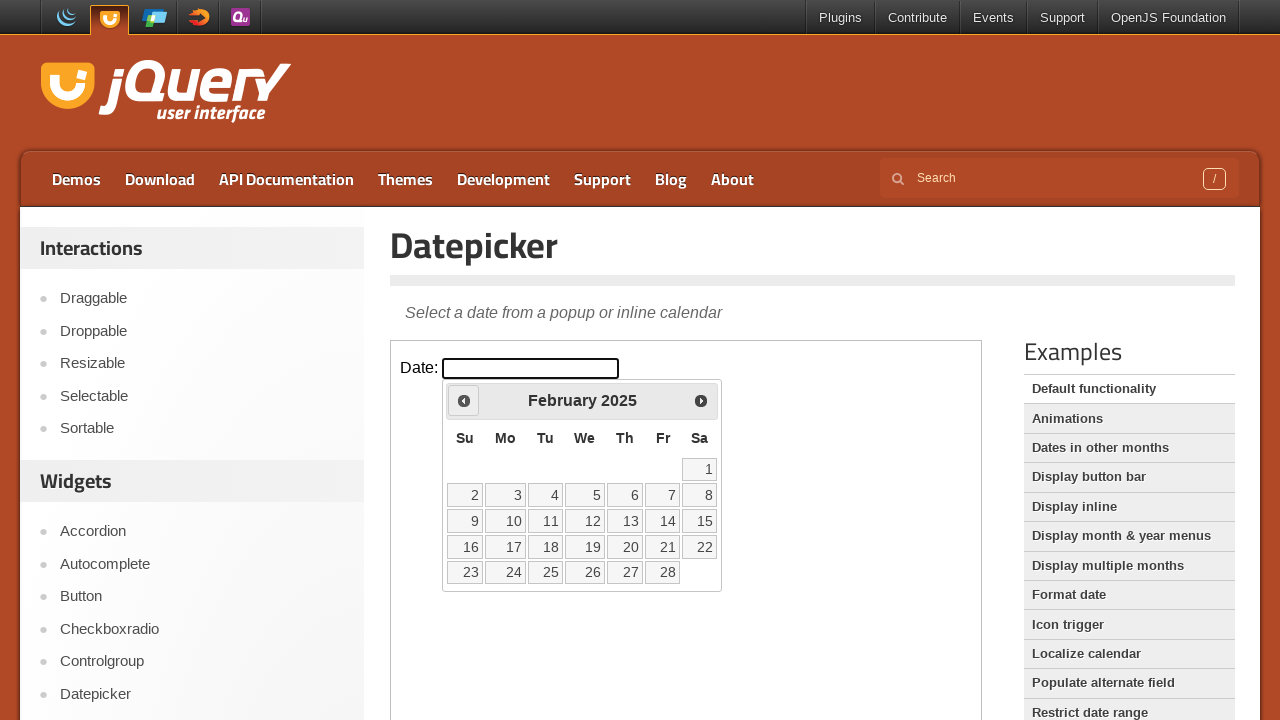

Waited for calendar to update after month navigation
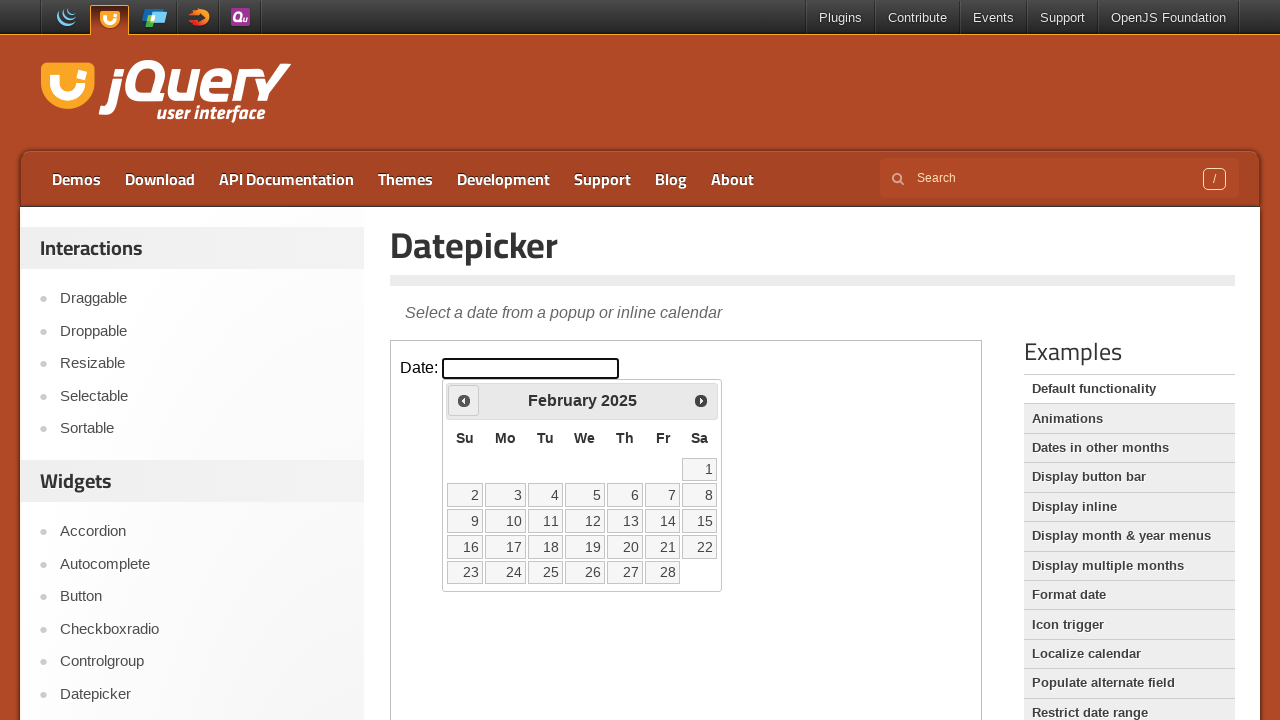

Navigated to previous month (currently at February 2025) at (464, 400) on iframe.demo-frame >> internal:control=enter-frame >> span.ui-icon-circle-triangl
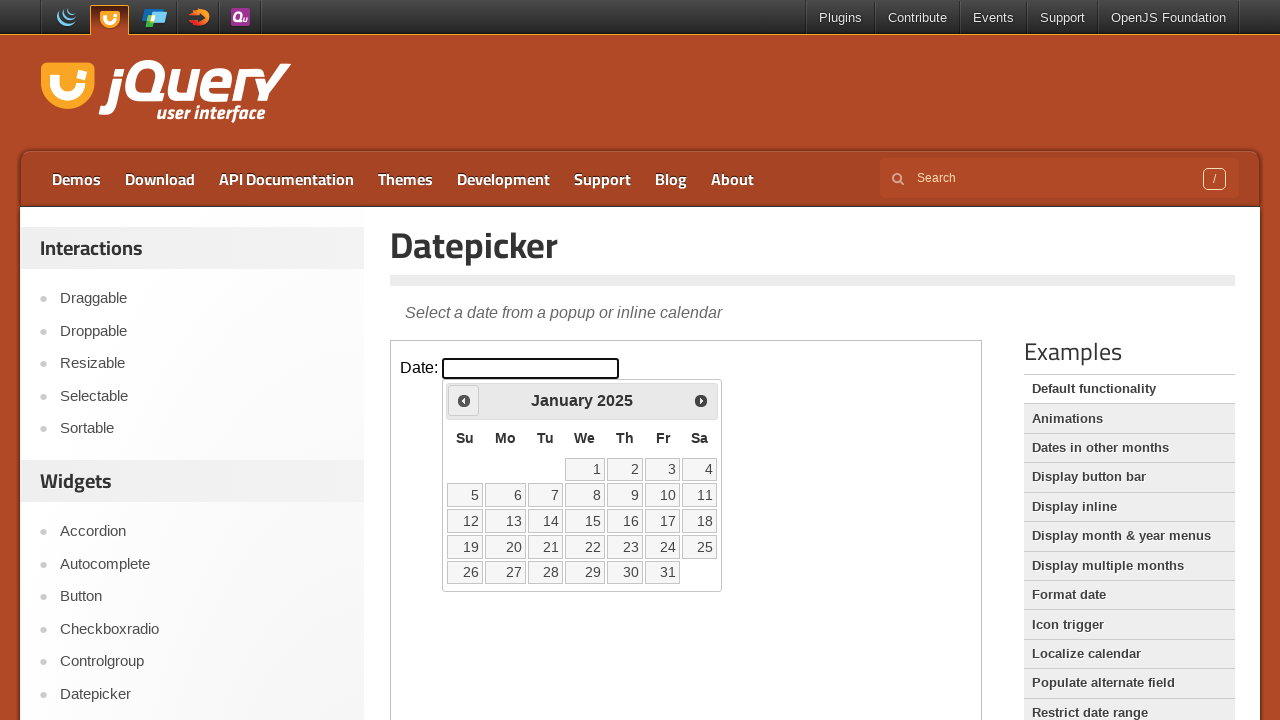

Waited for calendar to update after month navigation
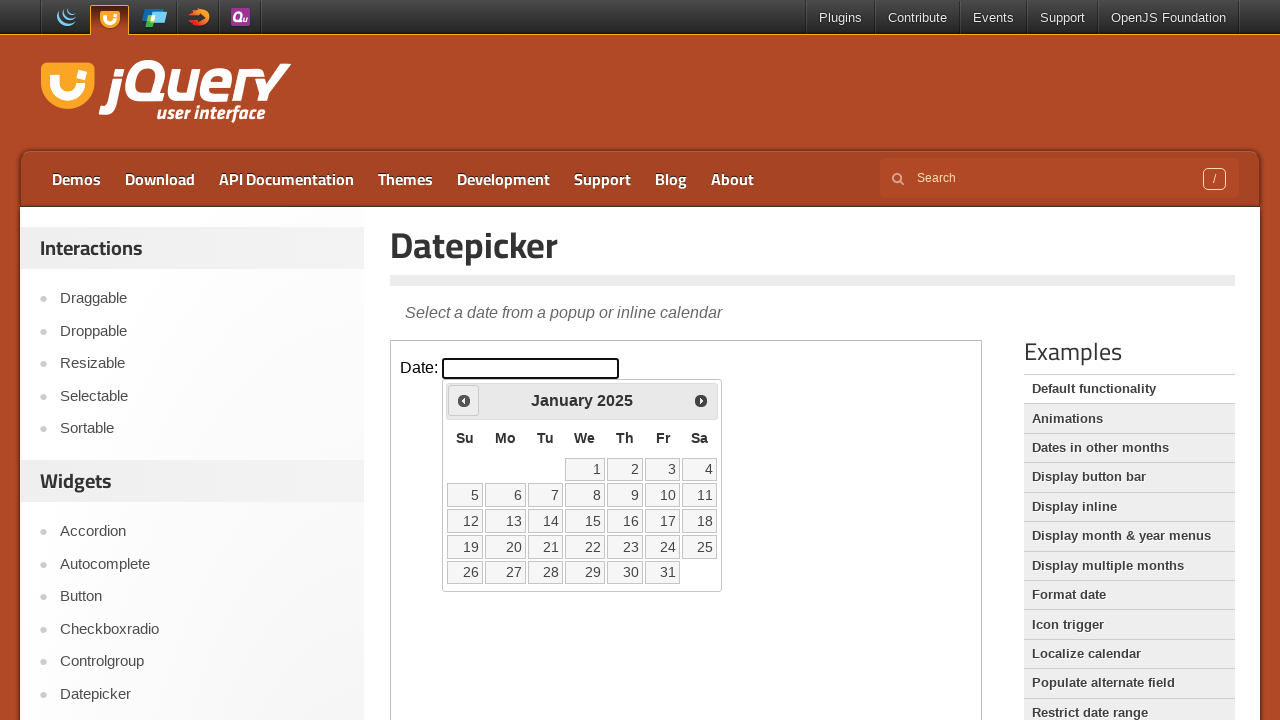

Navigated to previous month (currently at January 2025) at (464, 400) on iframe.demo-frame >> internal:control=enter-frame >> span.ui-icon-circle-triangl
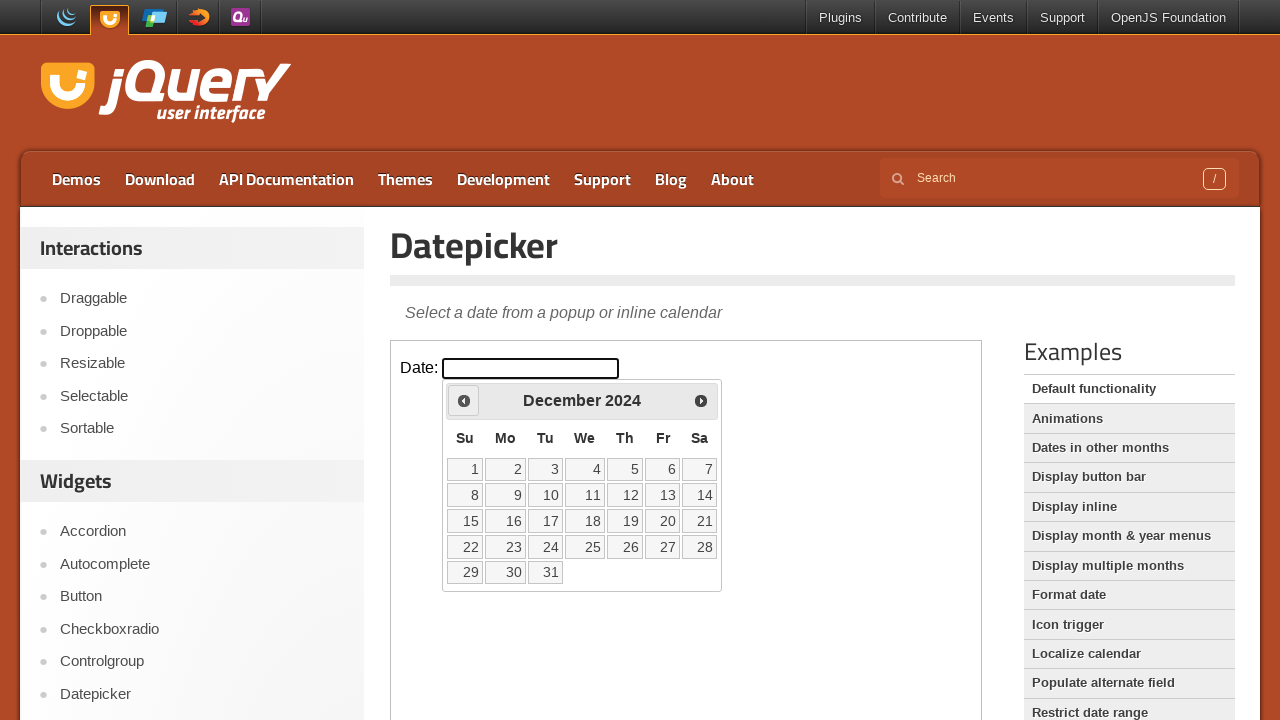

Waited for calendar to update after month navigation
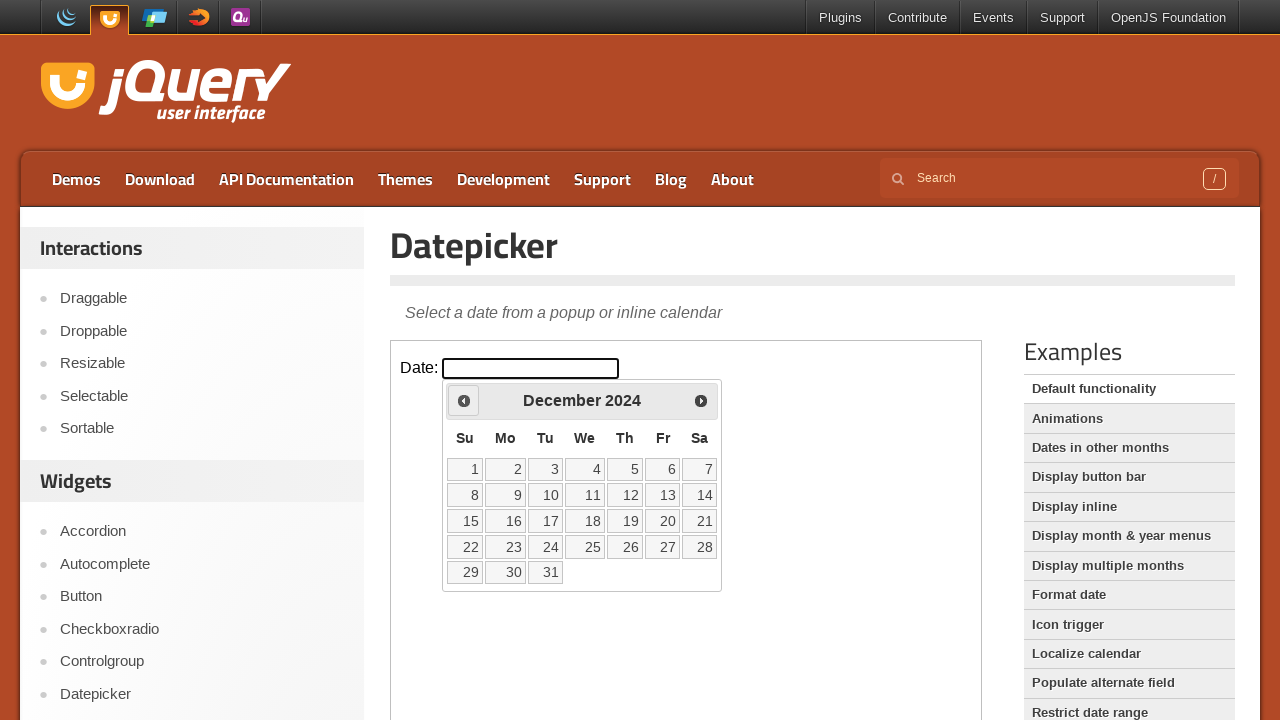

Navigated to previous month (currently at December 2024) at (464, 400) on iframe.demo-frame >> internal:control=enter-frame >> span.ui-icon-circle-triangl
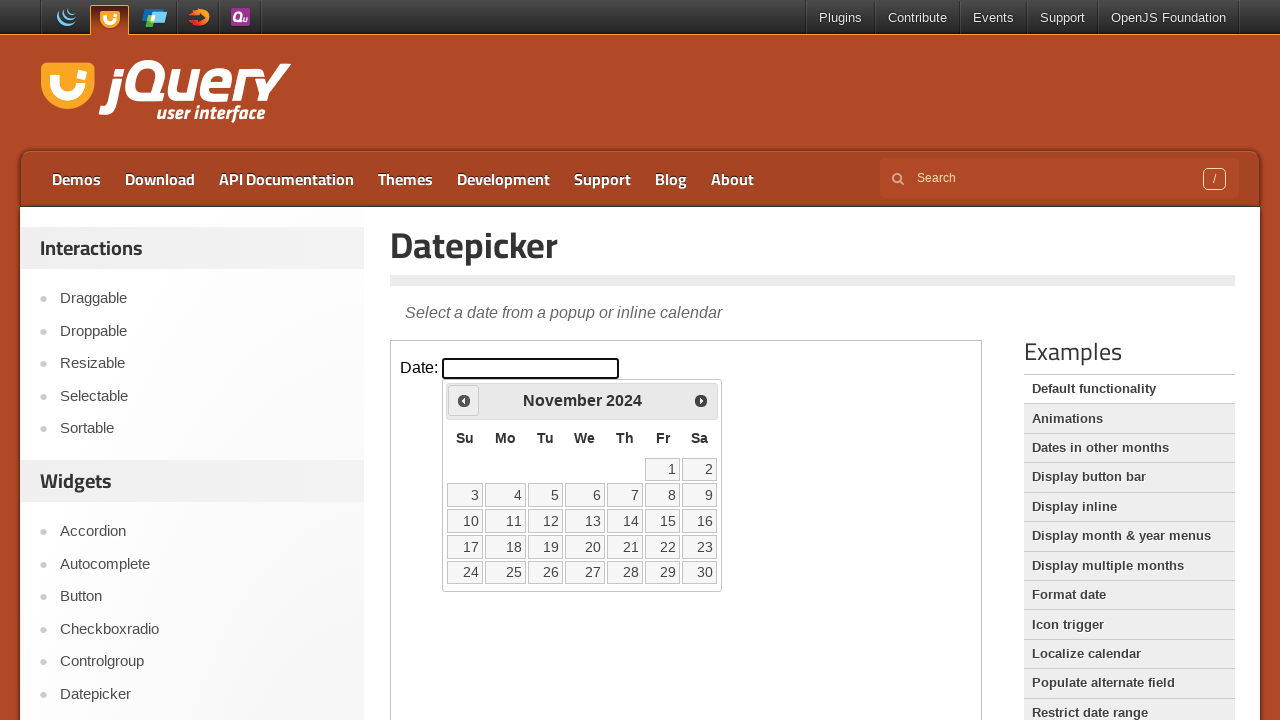

Waited for calendar to update after month navigation
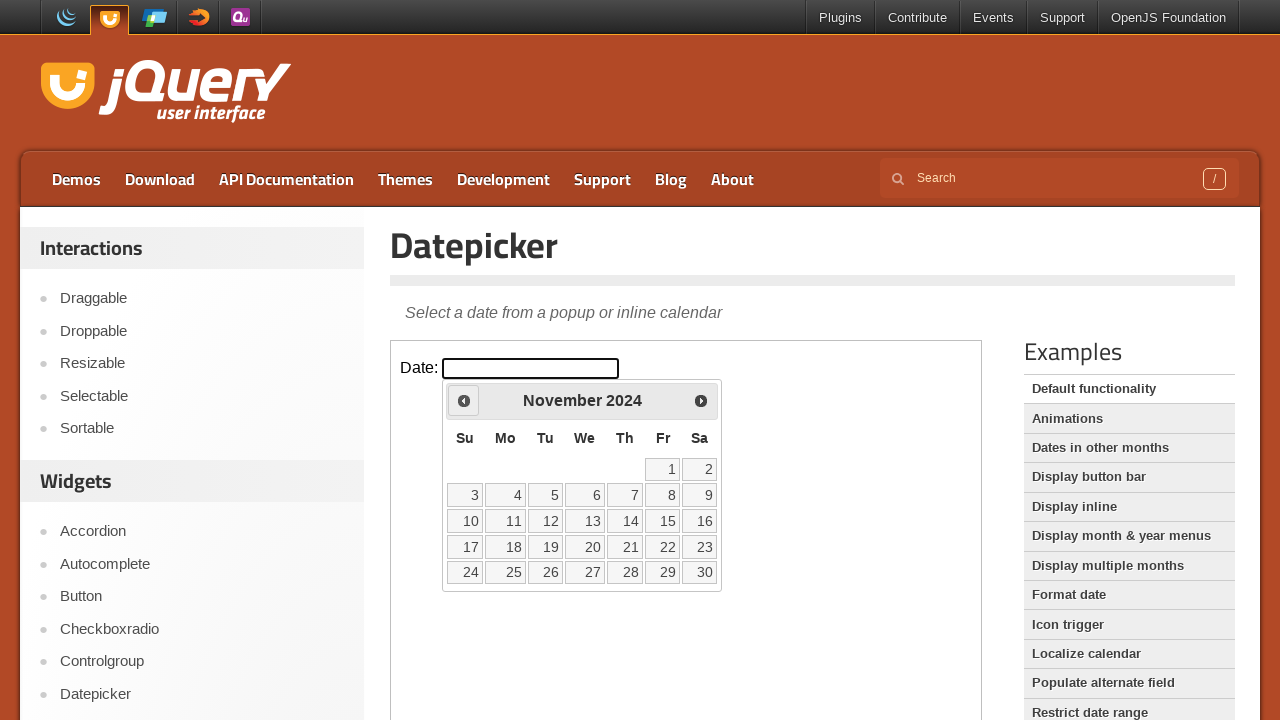

Navigated to previous month (currently at November 2024) at (464, 400) on iframe.demo-frame >> internal:control=enter-frame >> span.ui-icon-circle-triangl
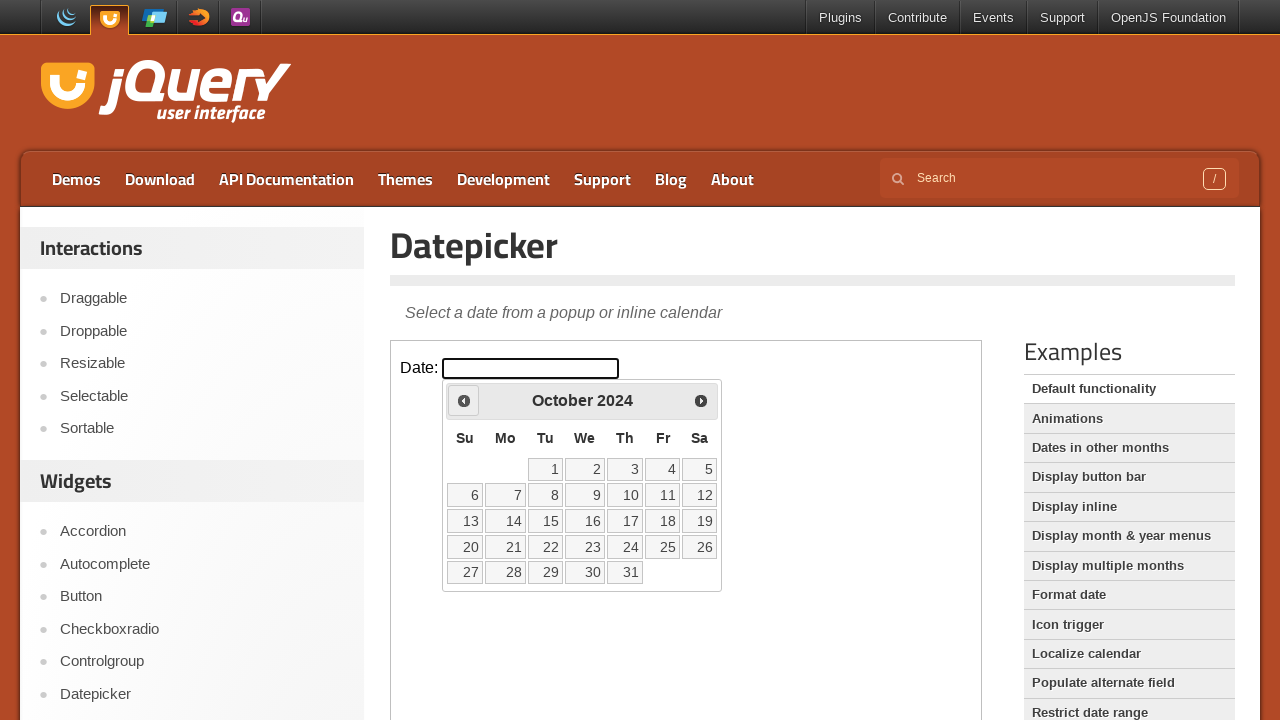

Waited for calendar to update after month navigation
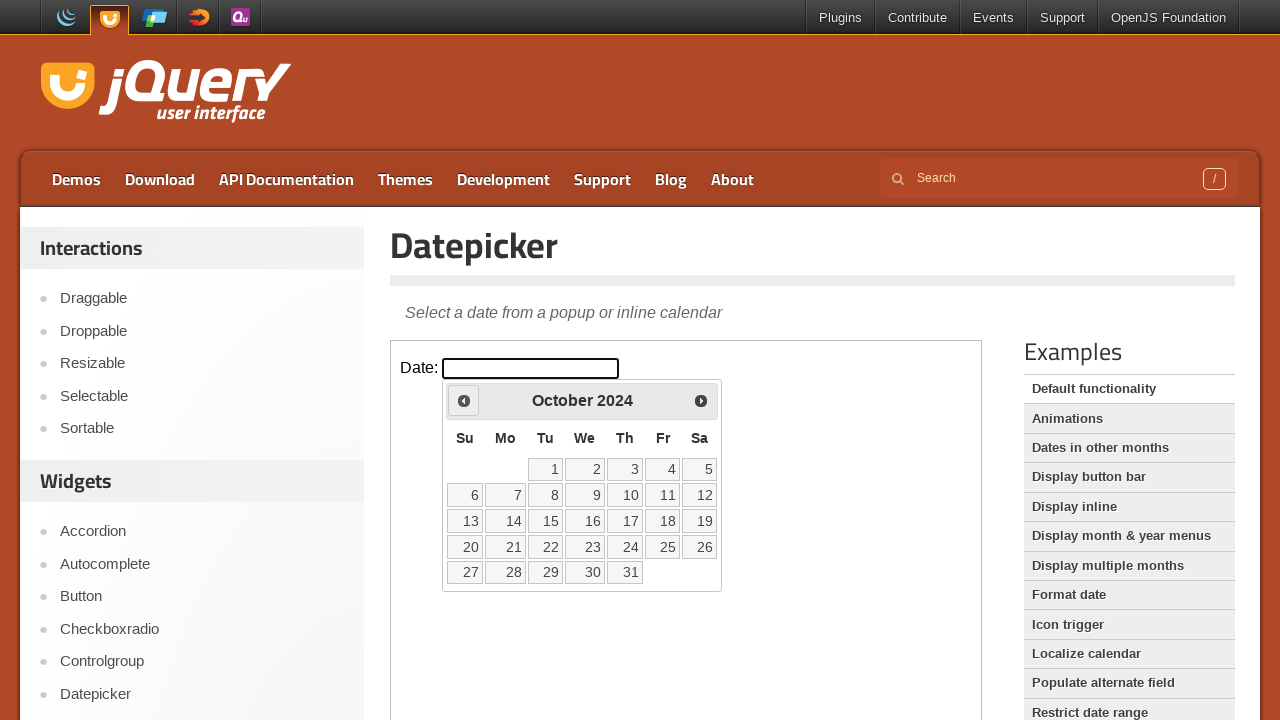

Navigated to previous month (currently at October 2024) at (464, 400) on iframe.demo-frame >> internal:control=enter-frame >> span.ui-icon-circle-triangl
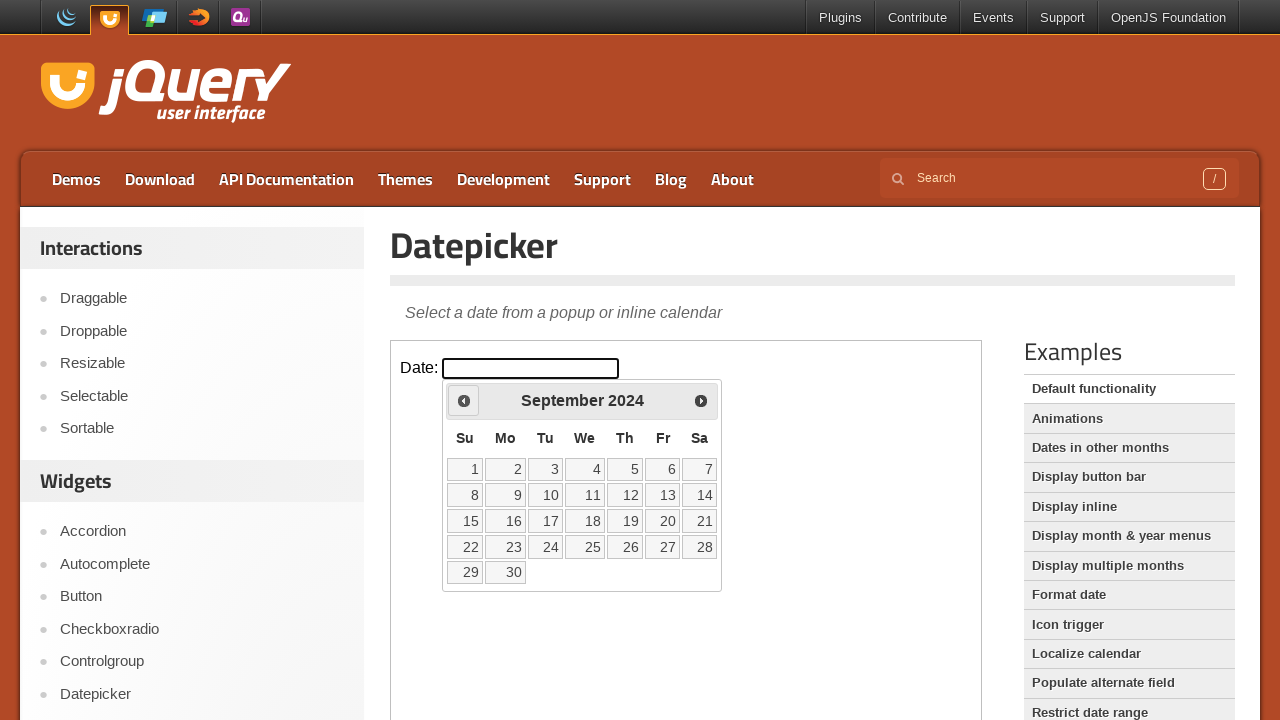

Waited for calendar to update after month navigation
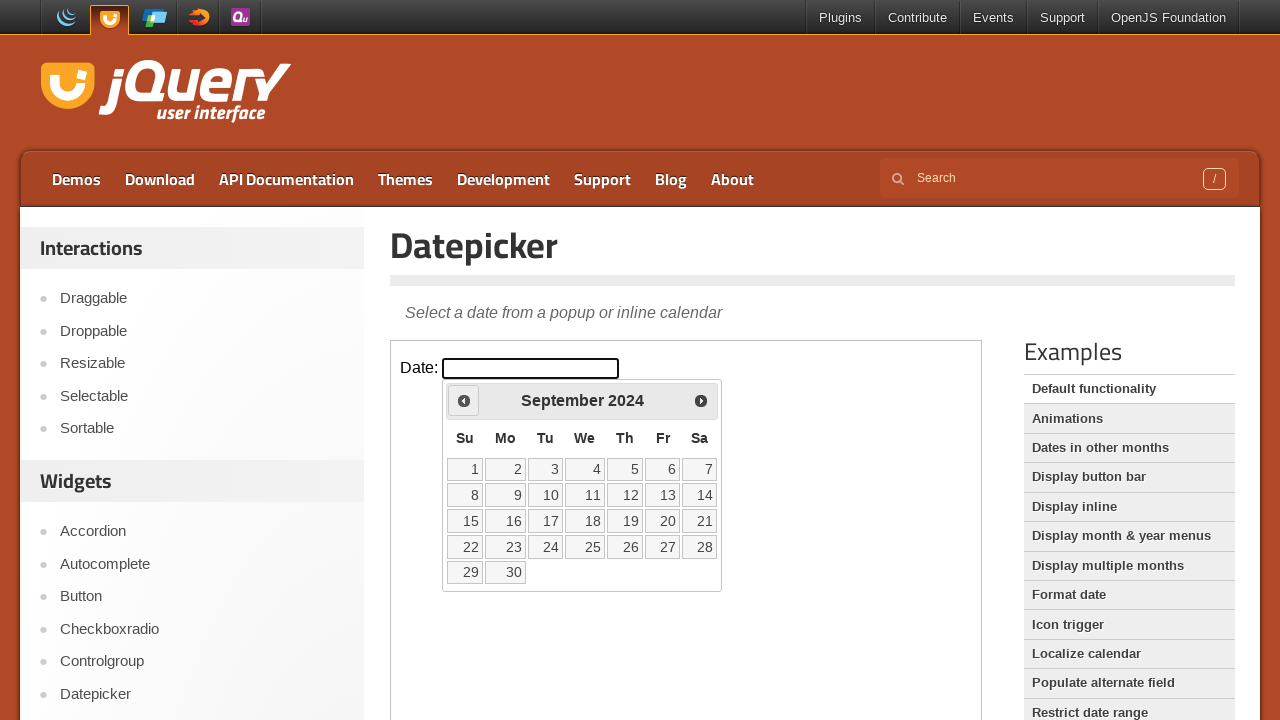

Navigated to previous month (currently at September 2024) at (464, 400) on iframe.demo-frame >> internal:control=enter-frame >> span.ui-icon-circle-triangl
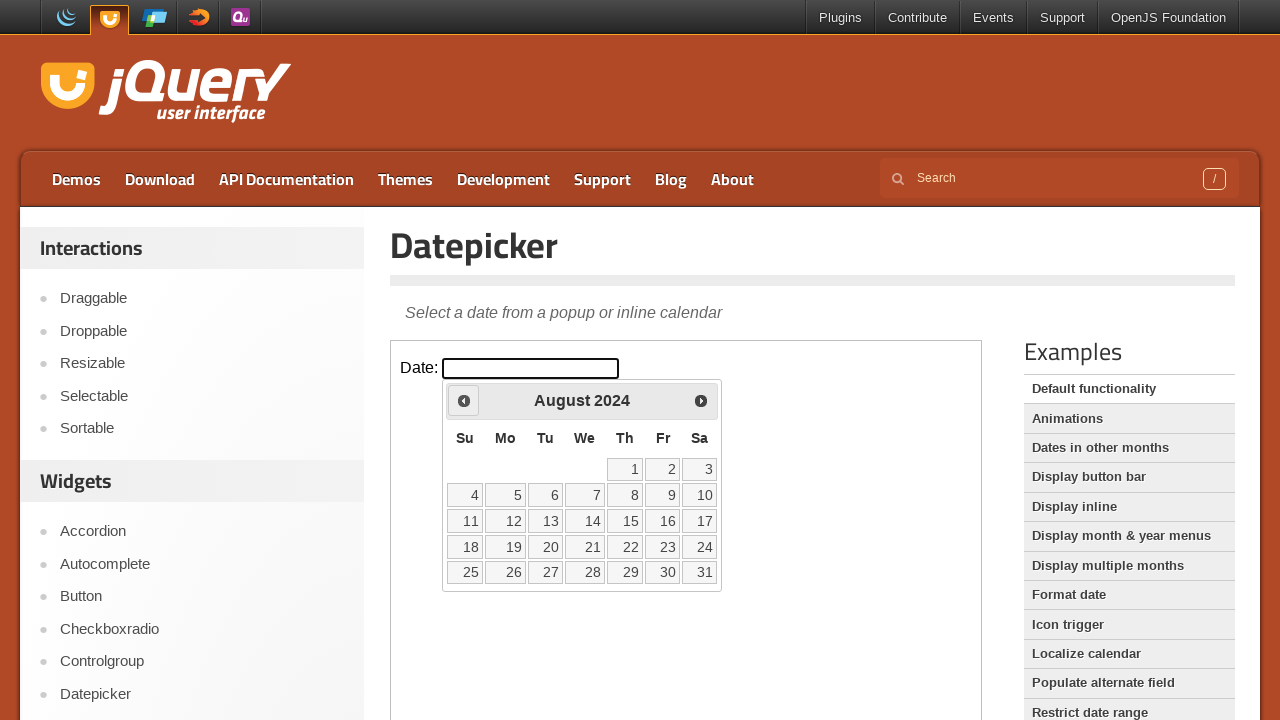

Waited for calendar to update after month navigation
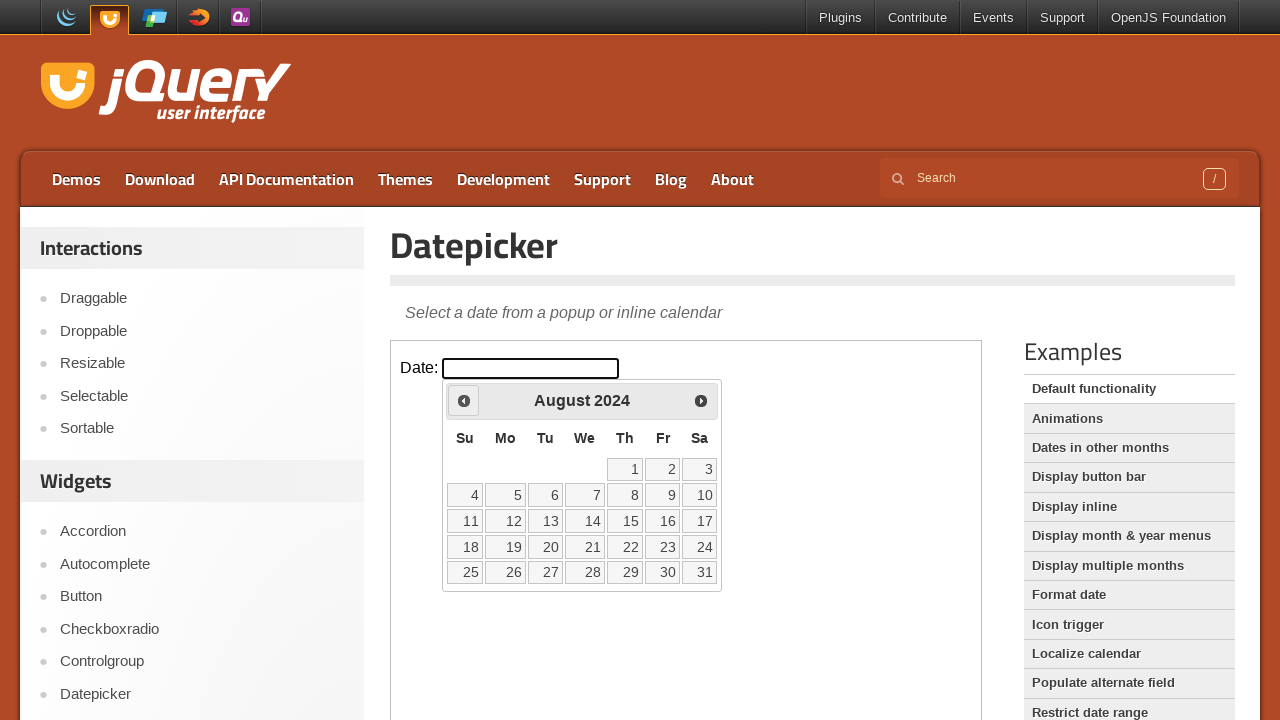

Navigated to previous month (currently at August 2024) at (464, 400) on iframe.demo-frame >> internal:control=enter-frame >> span.ui-icon-circle-triangl
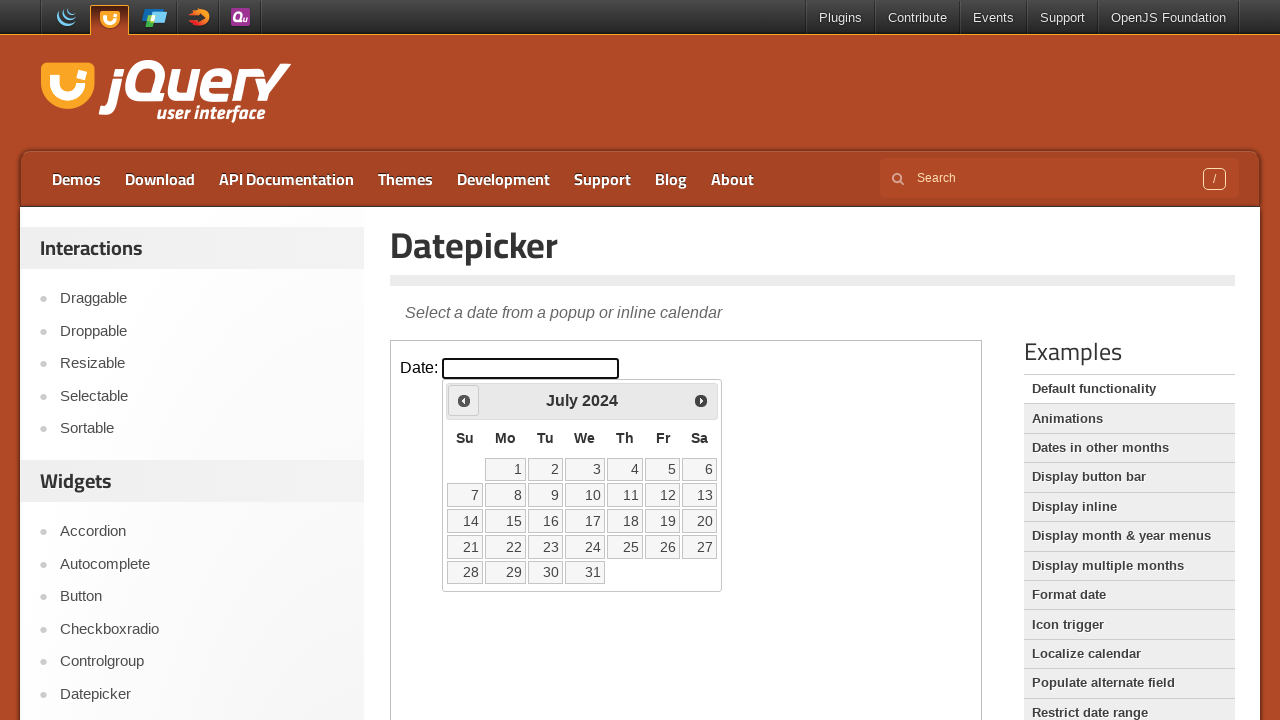

Waited for calendar to update after month navigation
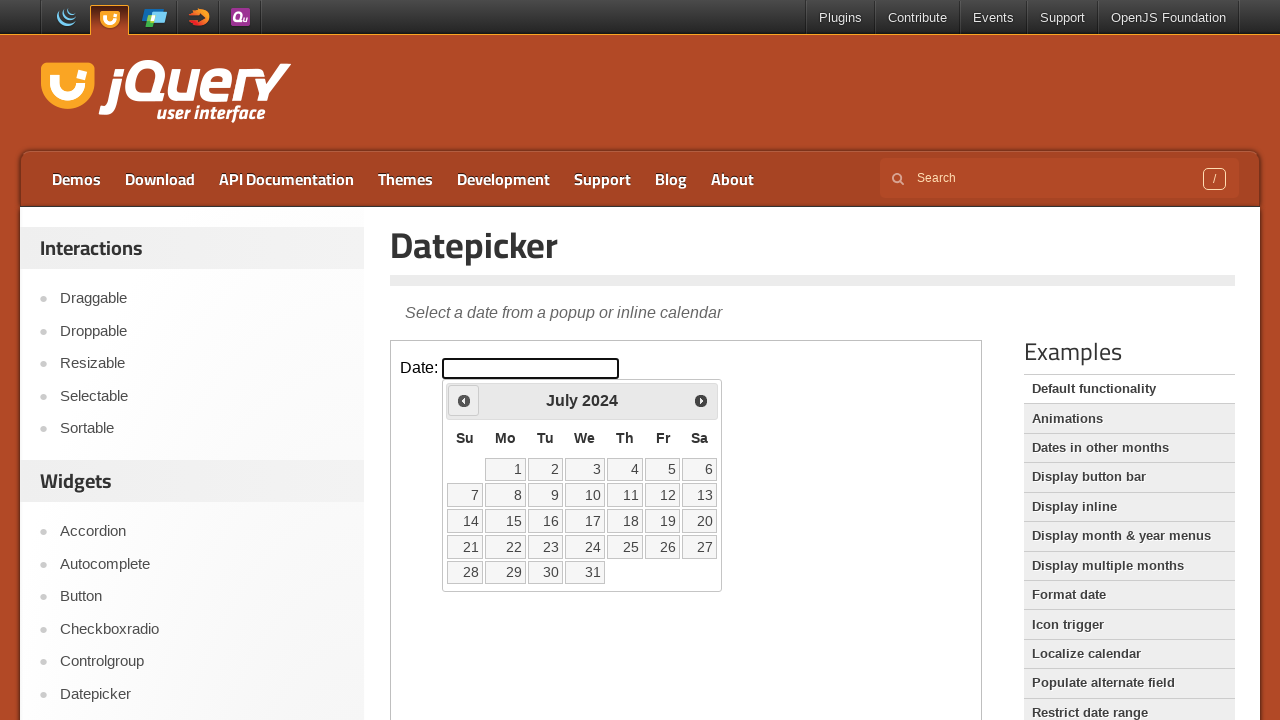

Navigated to previous month (currently at July 2024) at (464, 400) on iframe.demo-frame >> internal:control=enter-frame >> span.ui-icon-circle-triangl
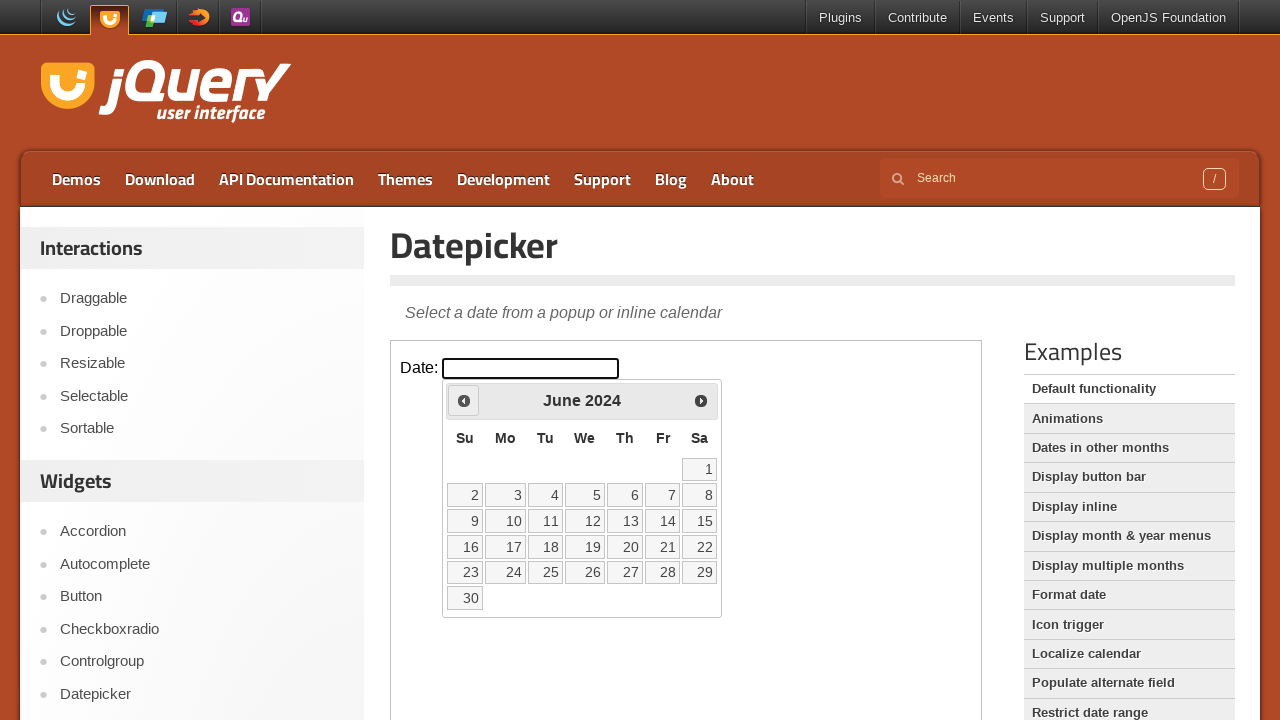

Waited for calendar to update after month navigation
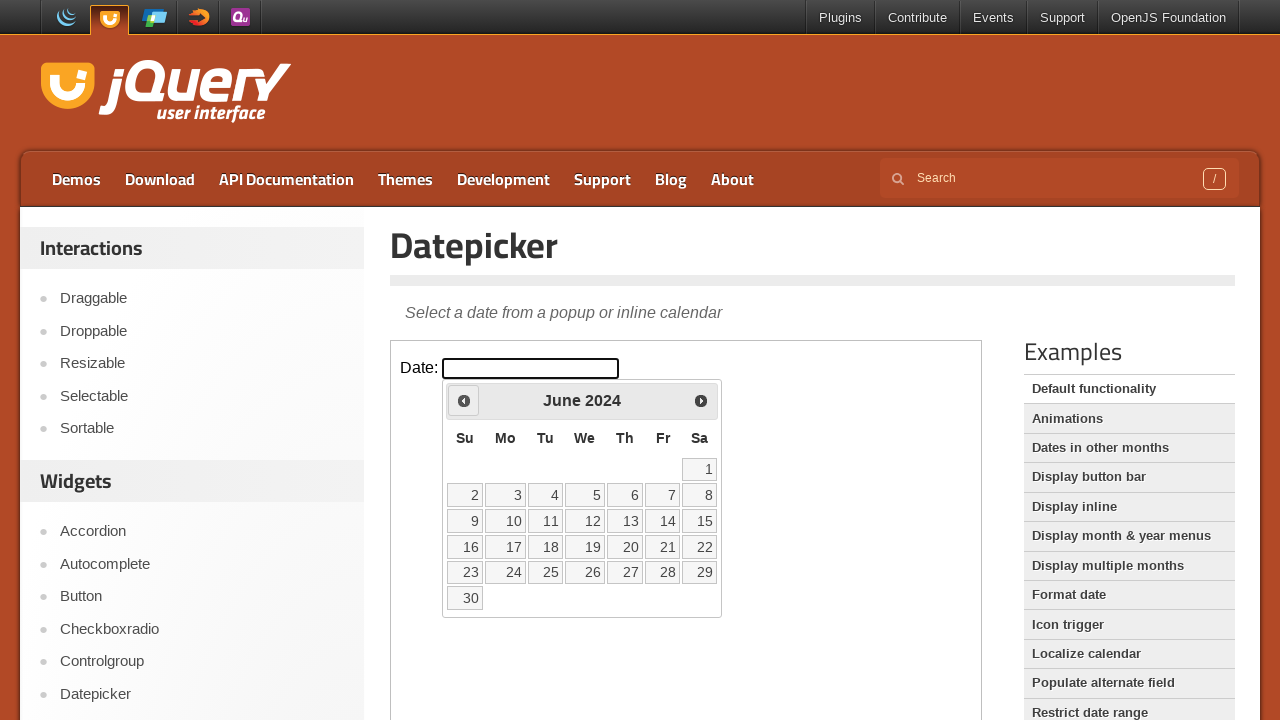

Navigated to previous month (currently at June 2024) at (464, 400) on iframe.demo-frame >> internal:control=enter-frame >> span.ui-icon-circle-triangl
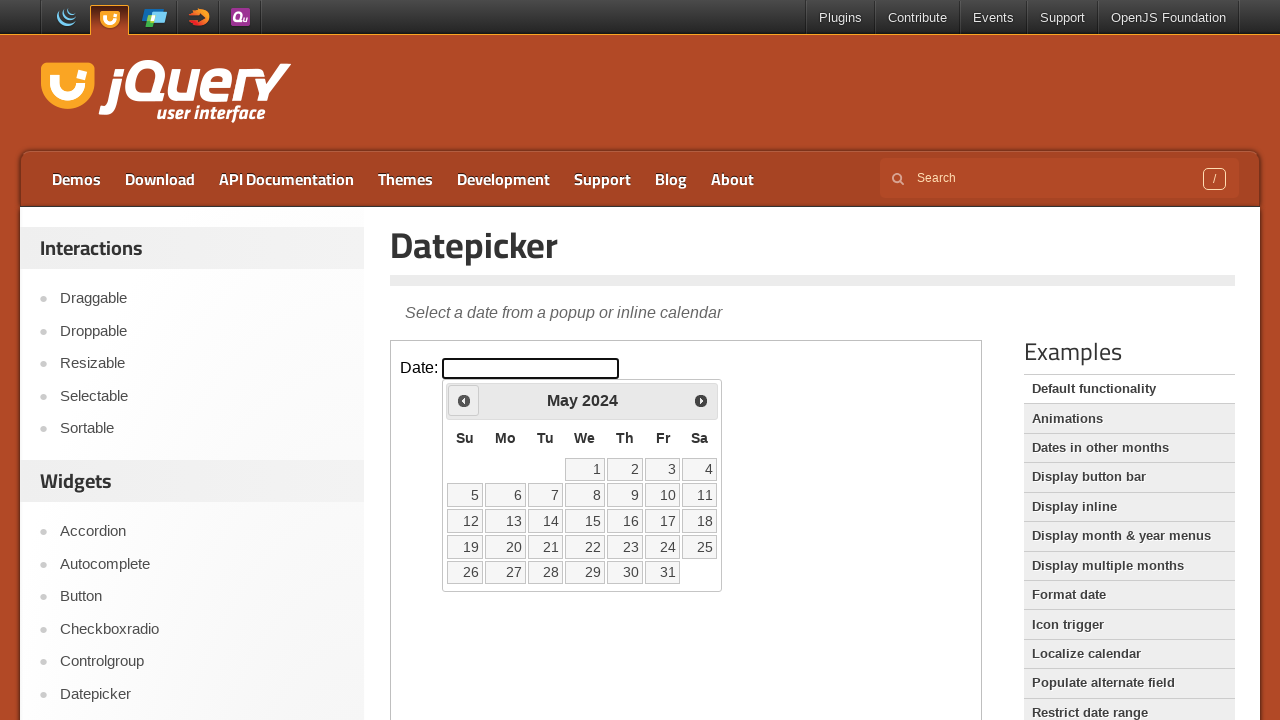

Waited for calendar to update after month navigation
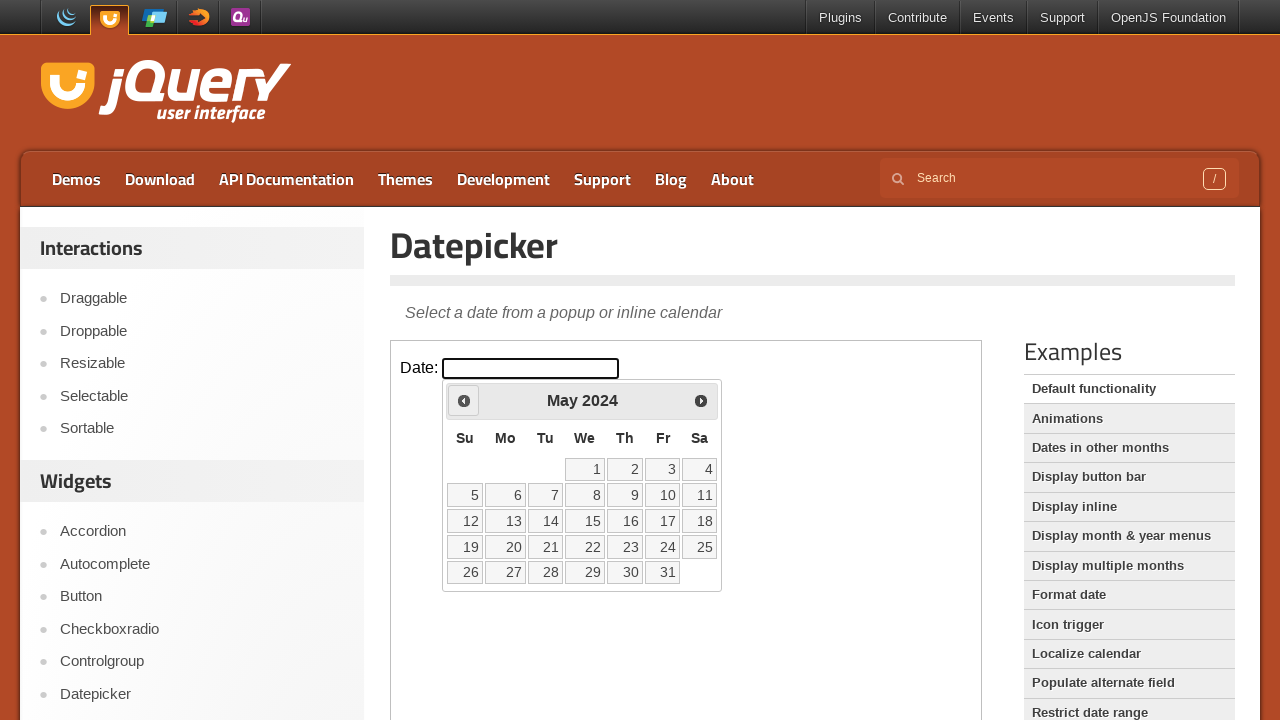

Navigated to previous month (currently at May 2024) at (464, 400) on iframe.demo-frame >> internal:control=enter-frame >> span.ui-icon-circle-triangl
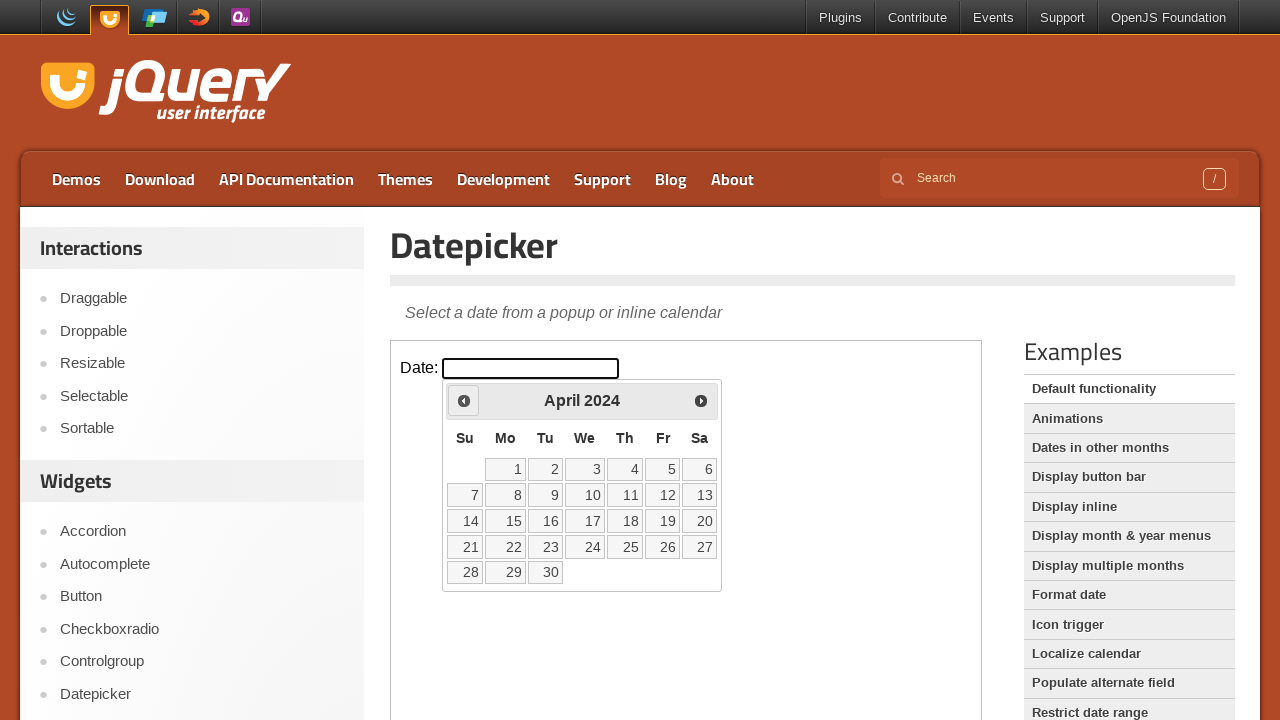

Waited for calendar to update after month navigation
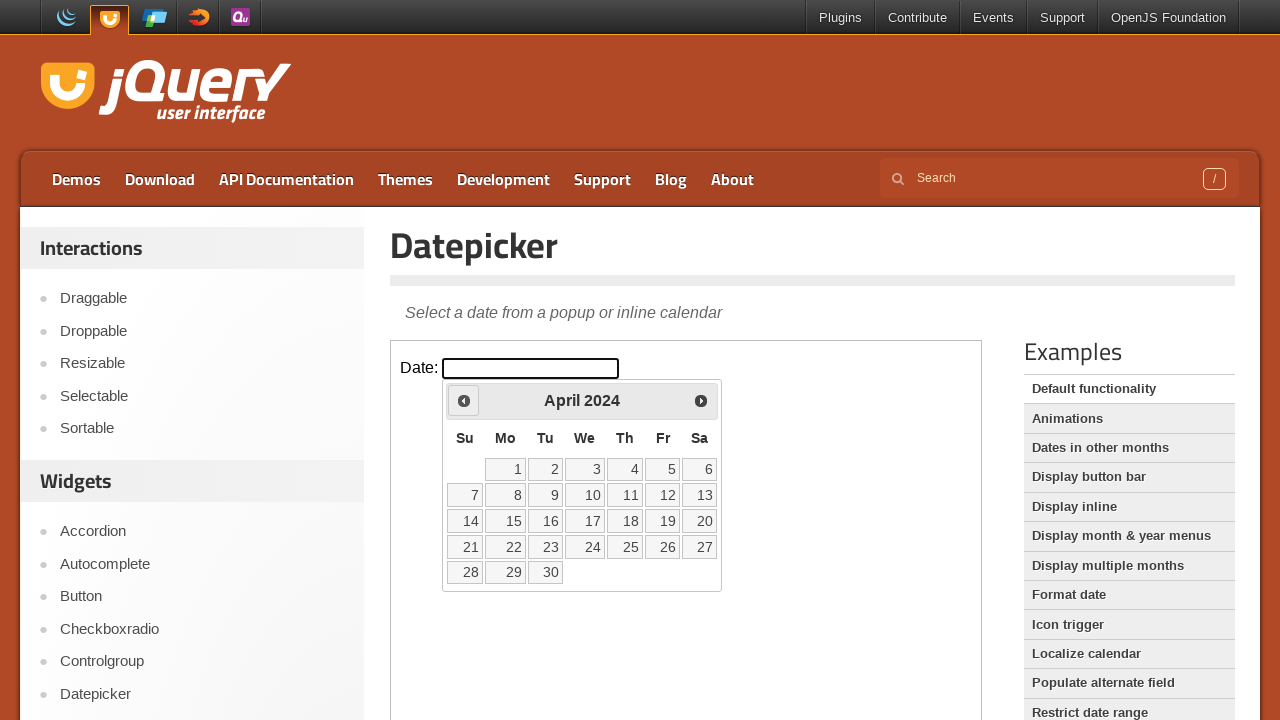

Navigated to previous month (currently at April 2024) at (464, 400) on iframe.demo-frame >> internal:control=enter-frame >> span.ui-icon-circle-triangl
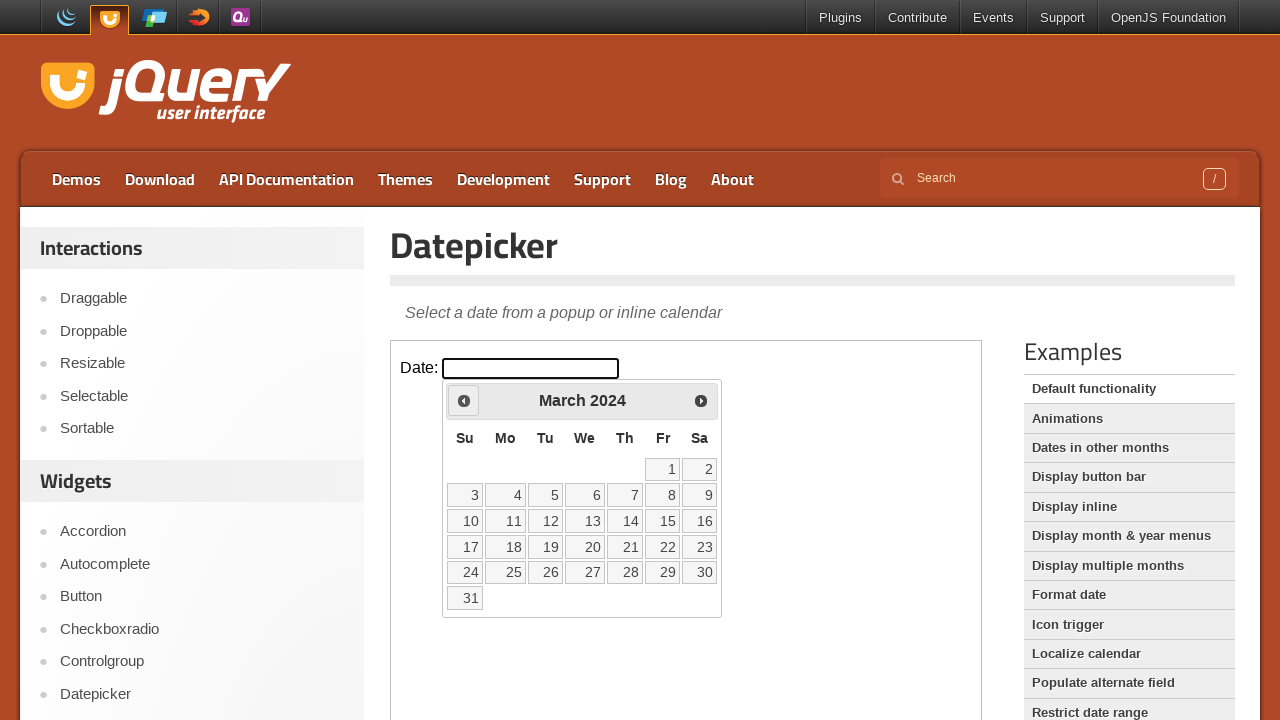

Waited for calendar to update after month navigation
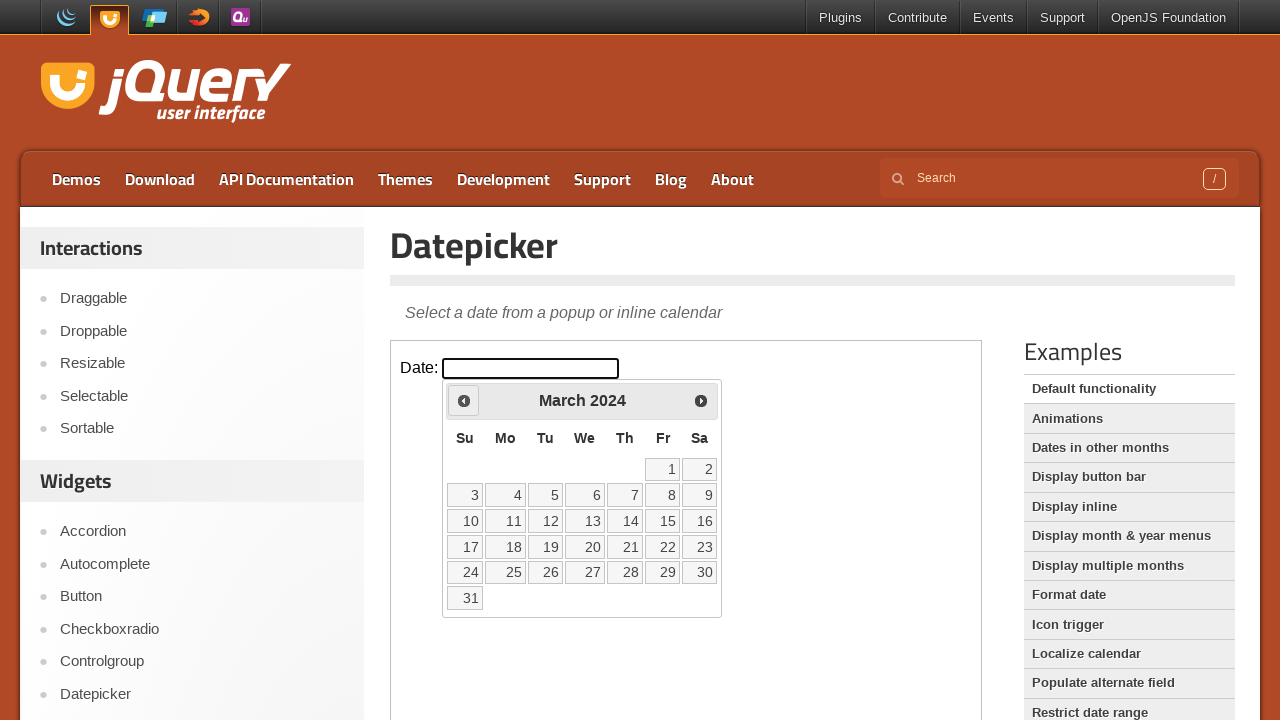

Navigated to previous month (currently at March 2024) at (464, 400) on iframe.demo-frame >> internal:control=enter-frame >> span.ui-icon-circle-triangl
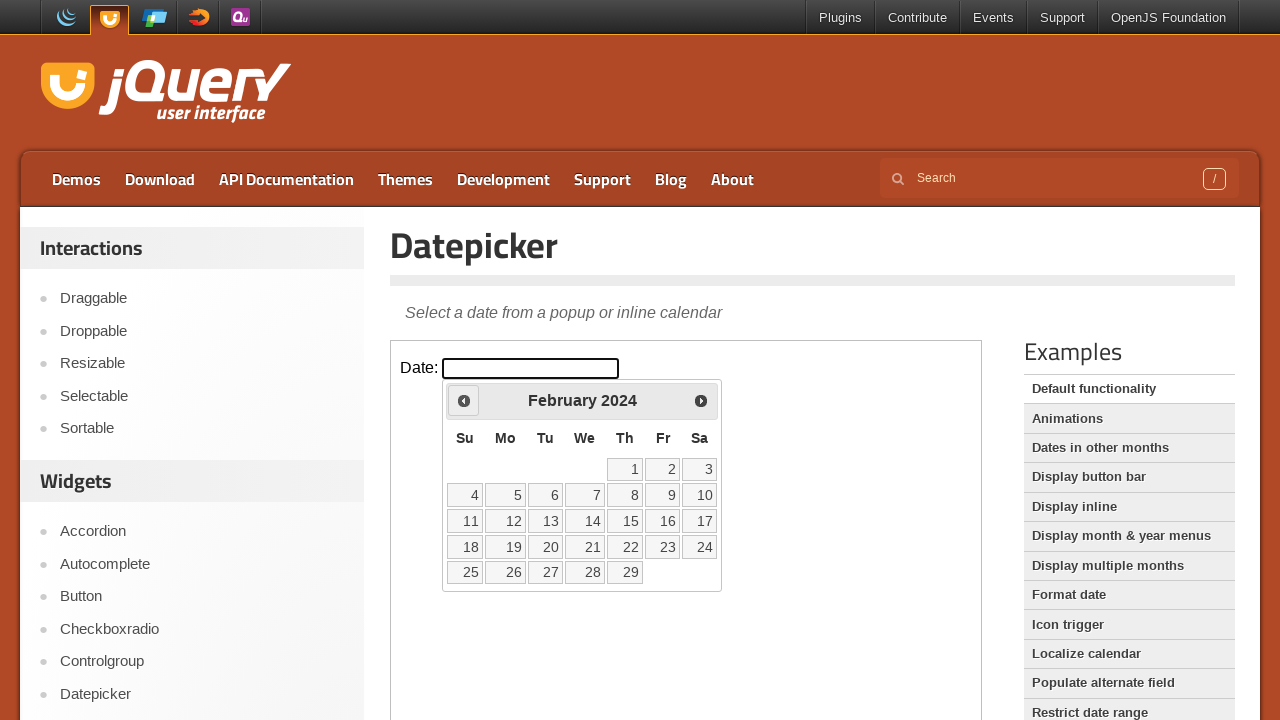

Waited for calendar to update after month navigation
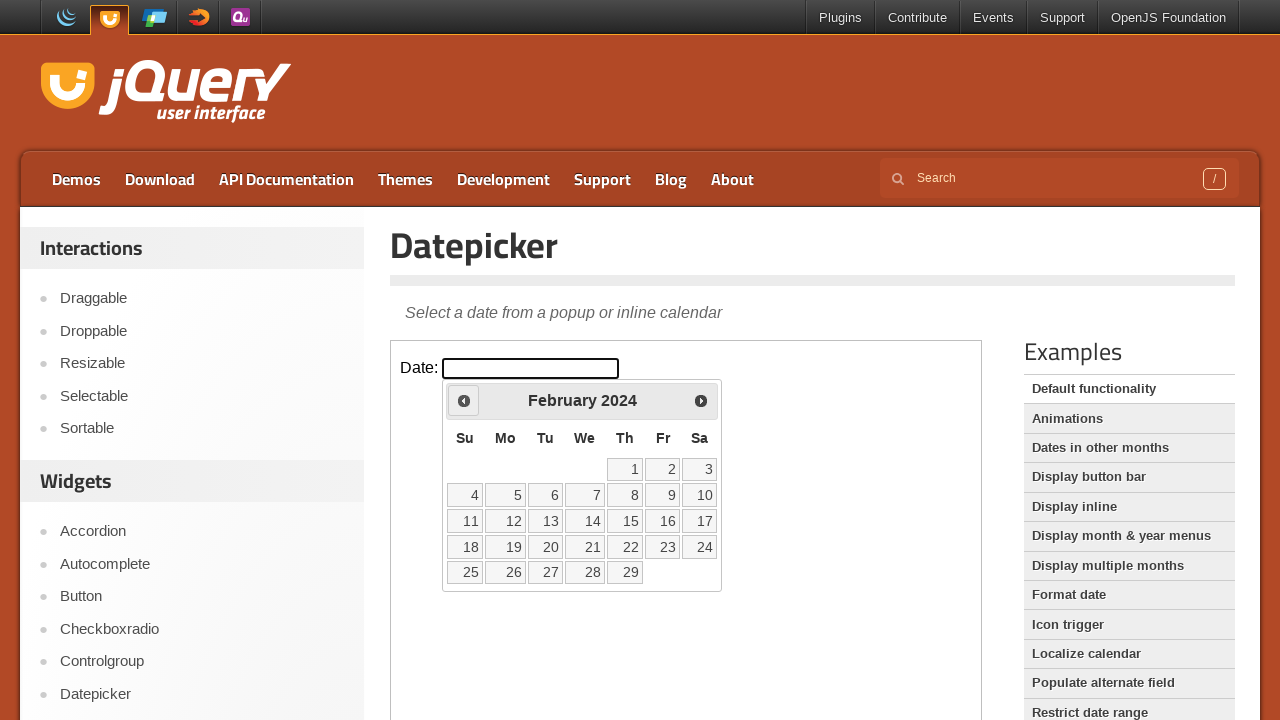

Navigated to previous month (currently at February 2024) at (464, 400) on iframe.demo-frame >> internal:control=enter-frame >> span.ui-icon-circle-triangl
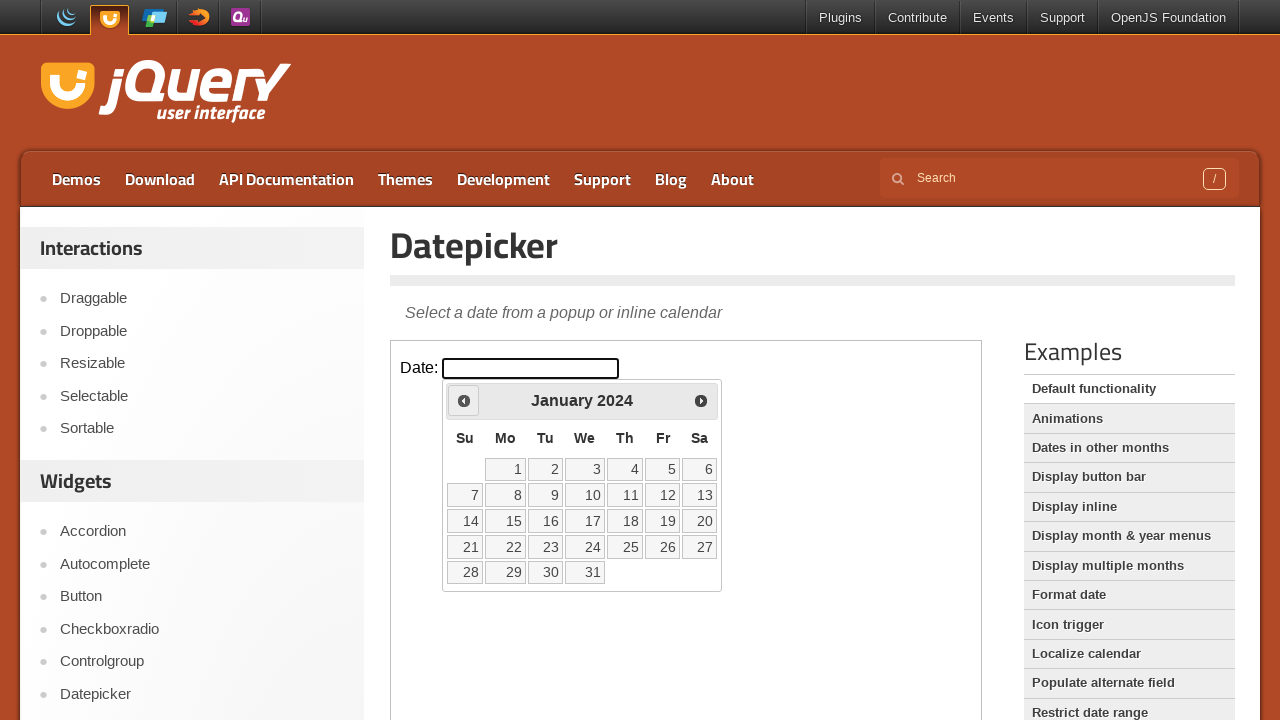

Waited for calendar to update after month navigation
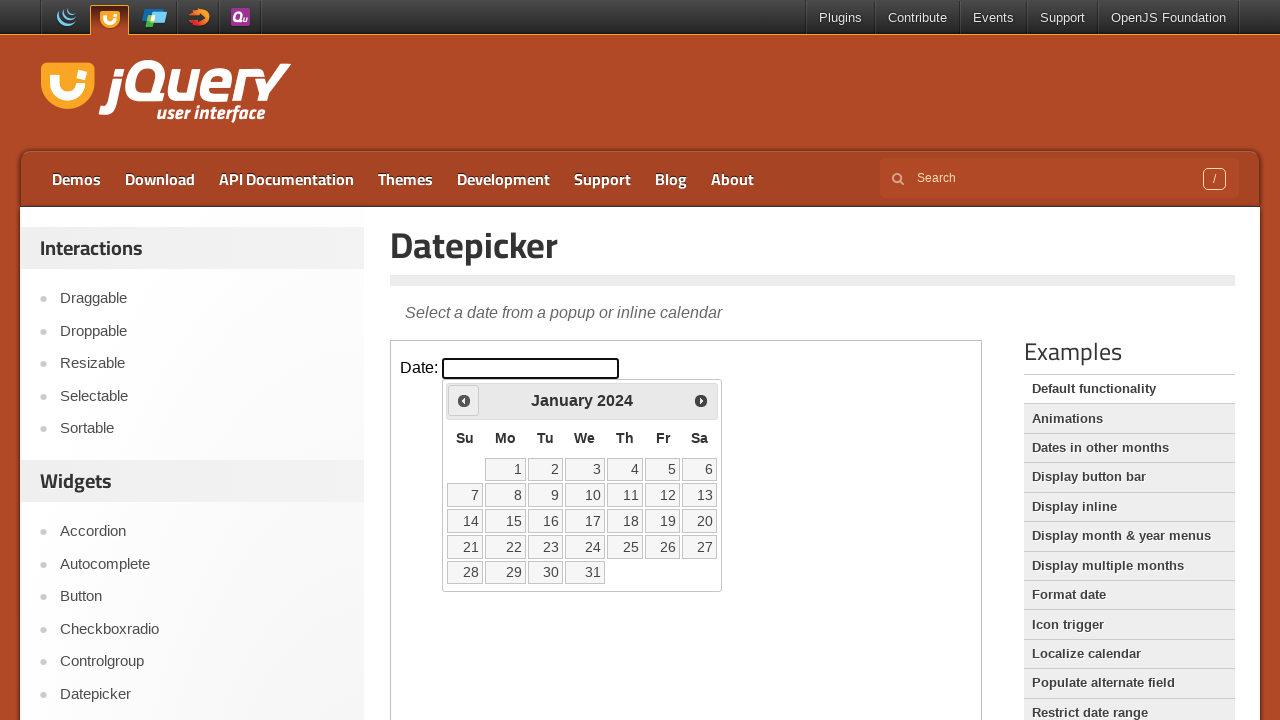

Navigated to previous month (currently at January 2024) at (464, 400) on iframe.demo-frame >> internal:control=enter-frame >> span.ui-icon-circle-triangl
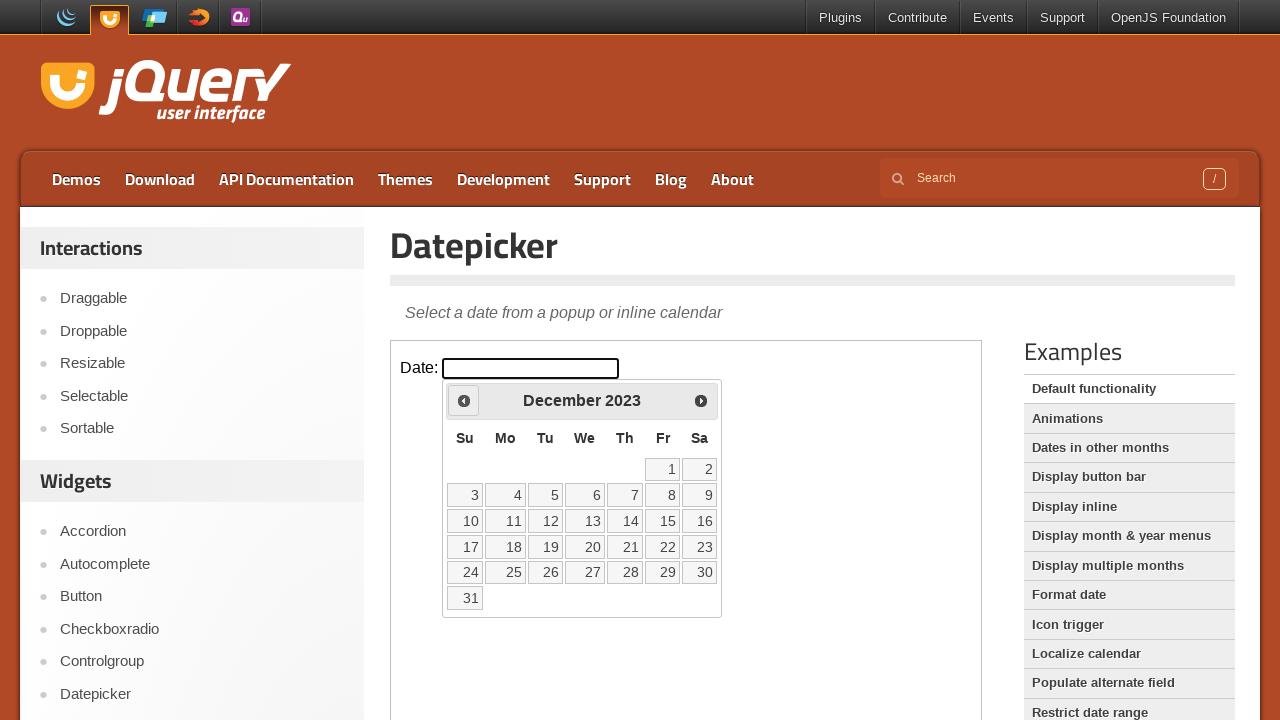

Waited for calendar to update after month navigation
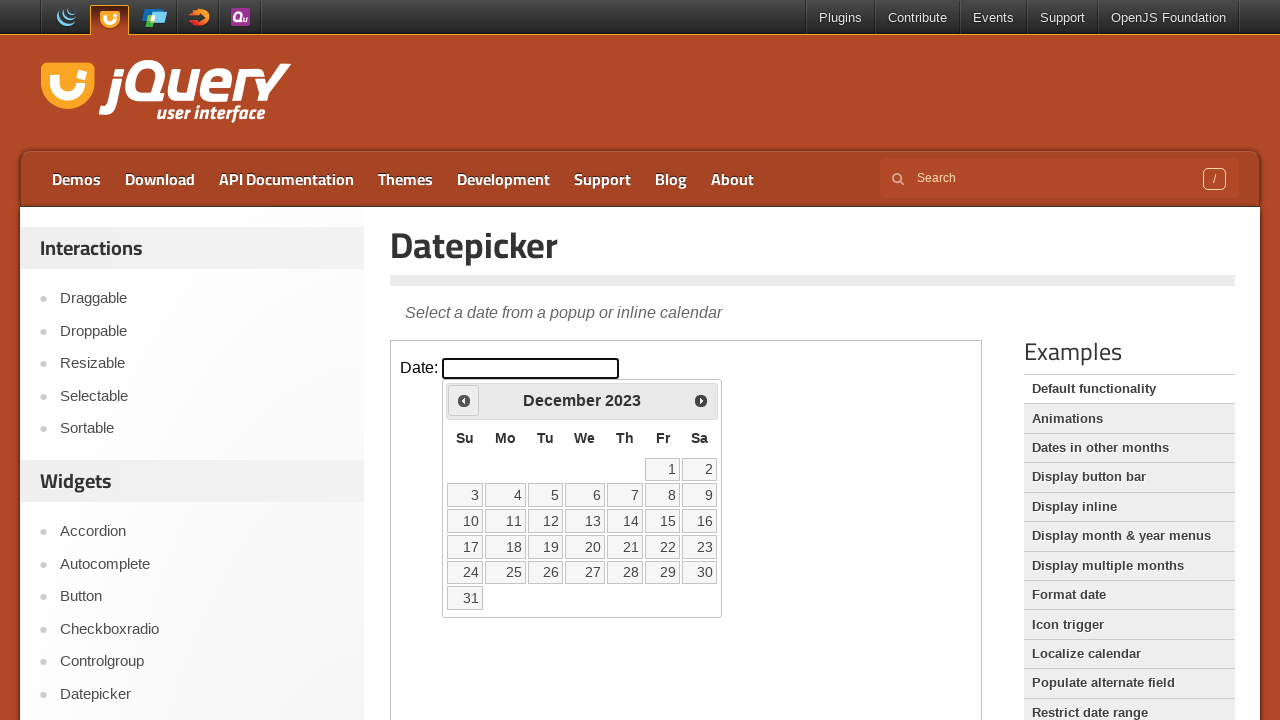

Navigated to previous month (currently at December 2023) at (464, 400) on iframe.demo-frame >> internal:control=enter-frame >> span.ui-icon-circle-triangl
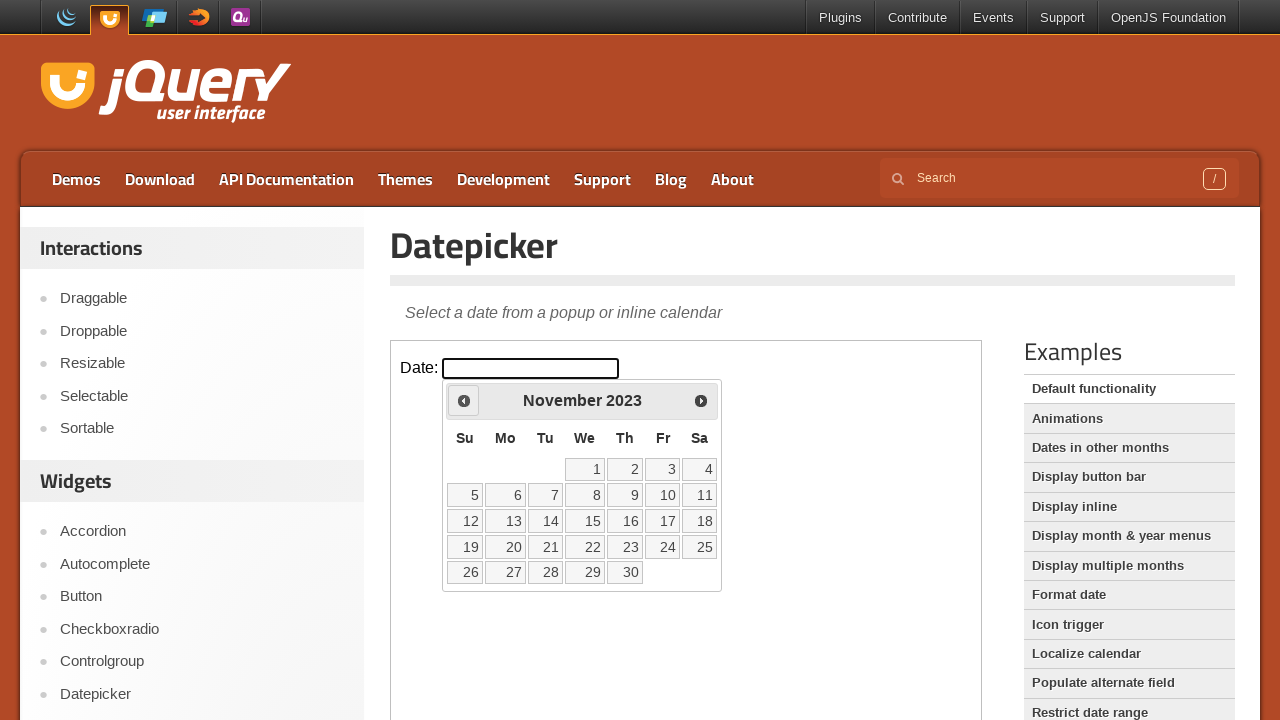

Waited for calendar to update after month navigation
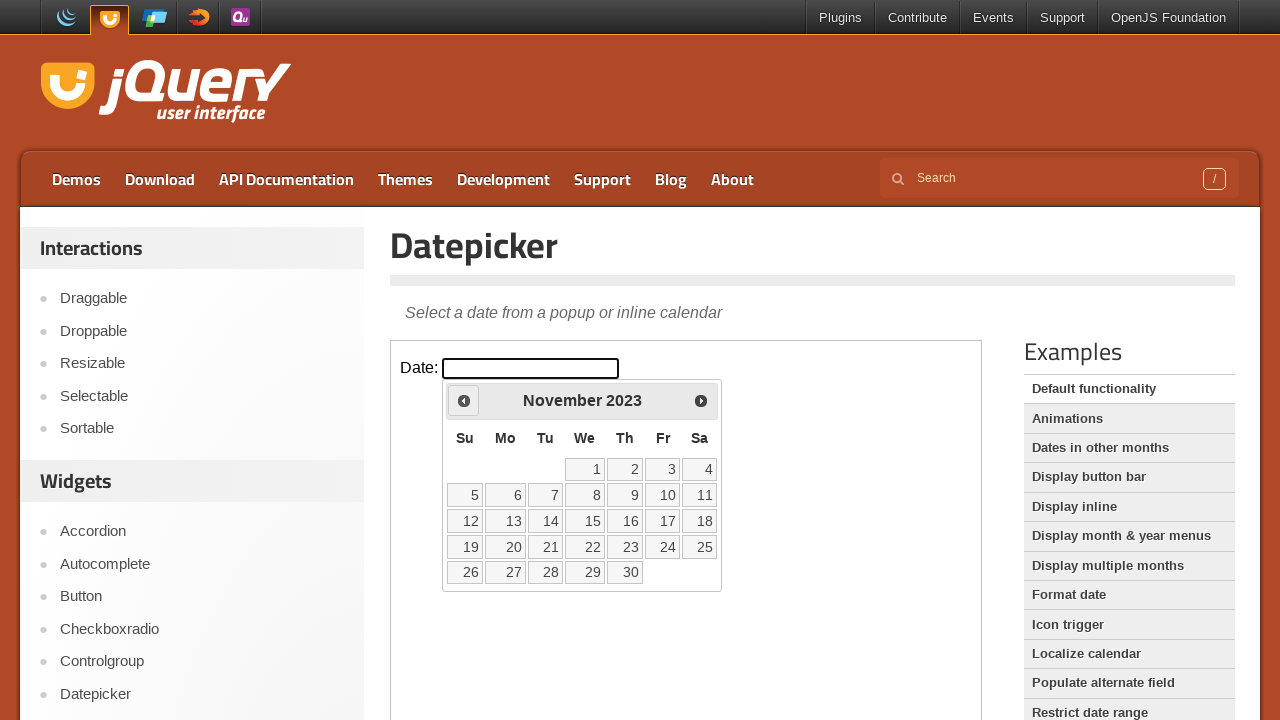

Navigated to previous month (currently at November 2023) at (464, 400) on iframe.demo-frame >> internal:control=enter-frame >> span.ui-icon-circle-triangl
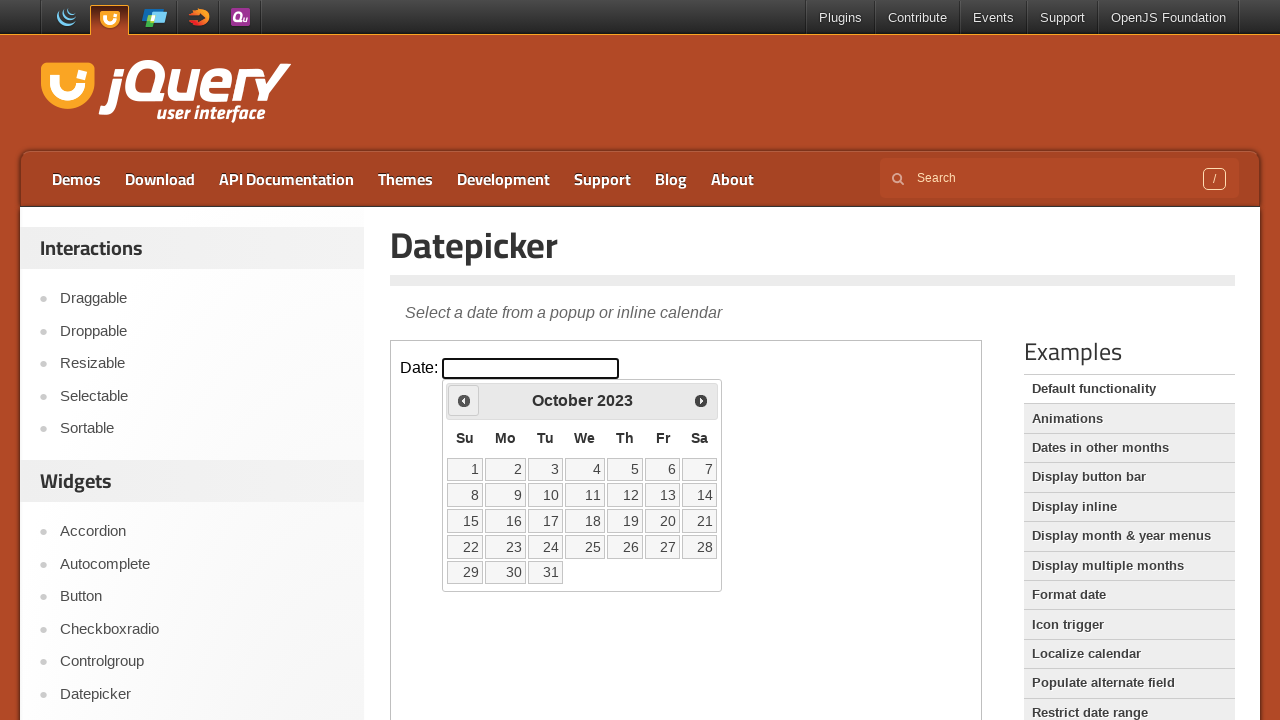

Waited for calendar to update after month navigation
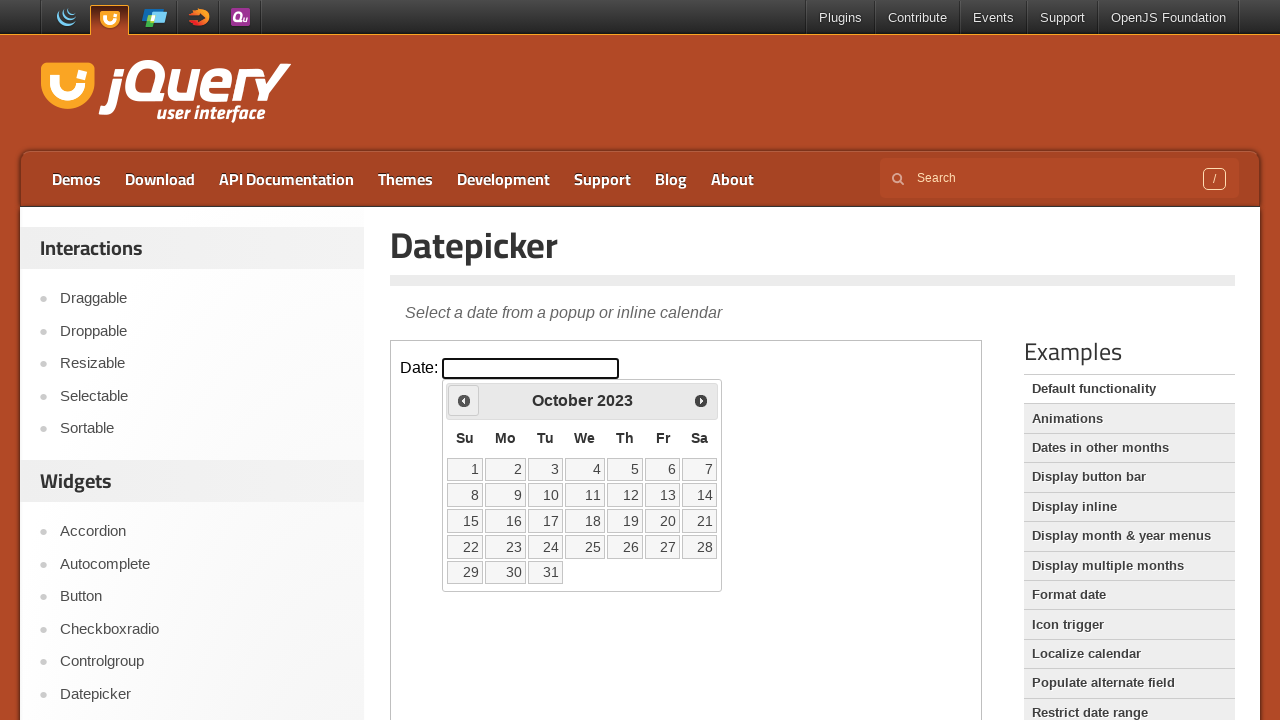

Navigated to previous month (currently at October 2023) at (464, 400) on iframe.demo-frame >> internal:control=enter-frame >> span.ui-icon-circle-triangl
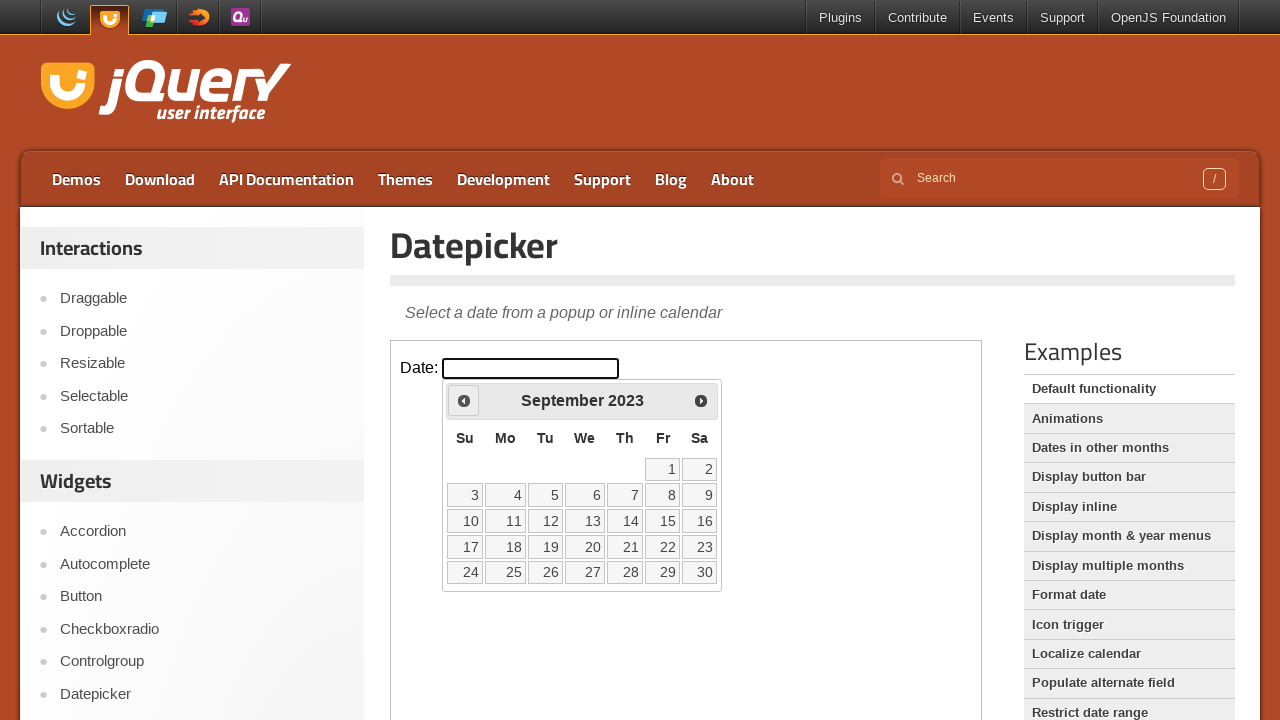

Waited for calendar to update after month navigation
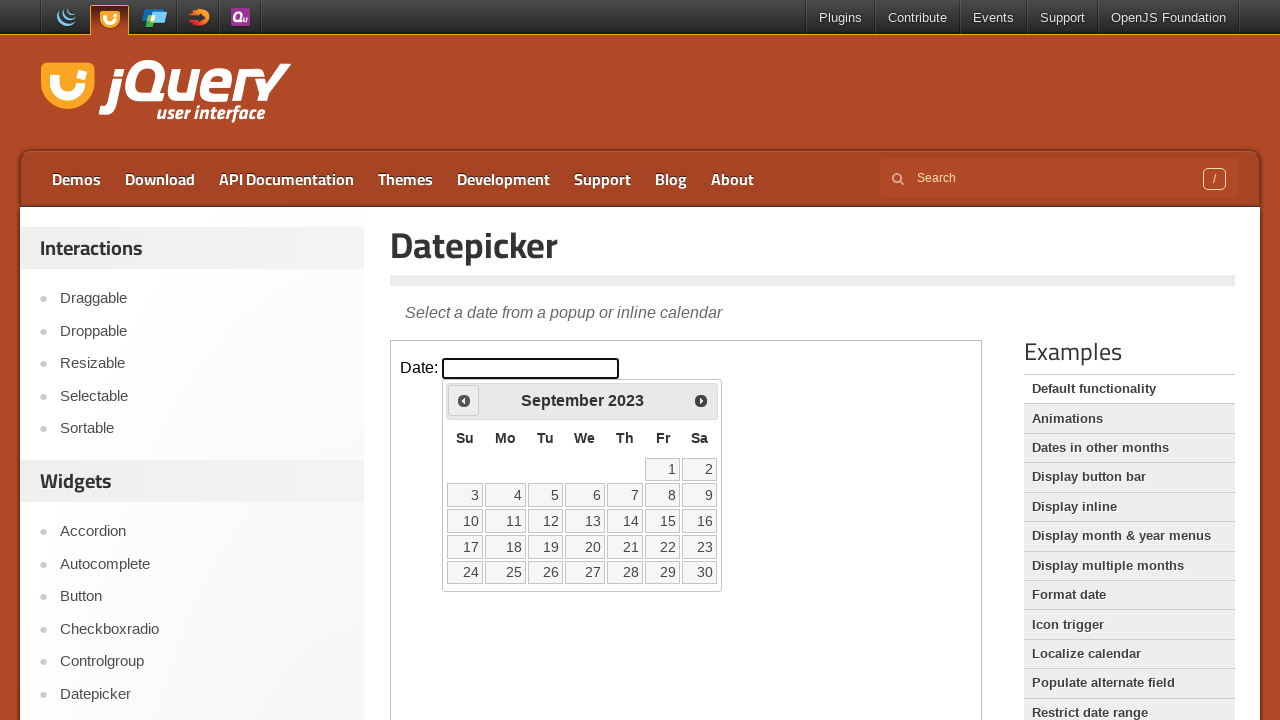

Navigated to previous month (currently at September 2023) at (464, 400) on iframe.demo-frame >> internal:control=enter-frame >> span.ui-icon-circle-triangl
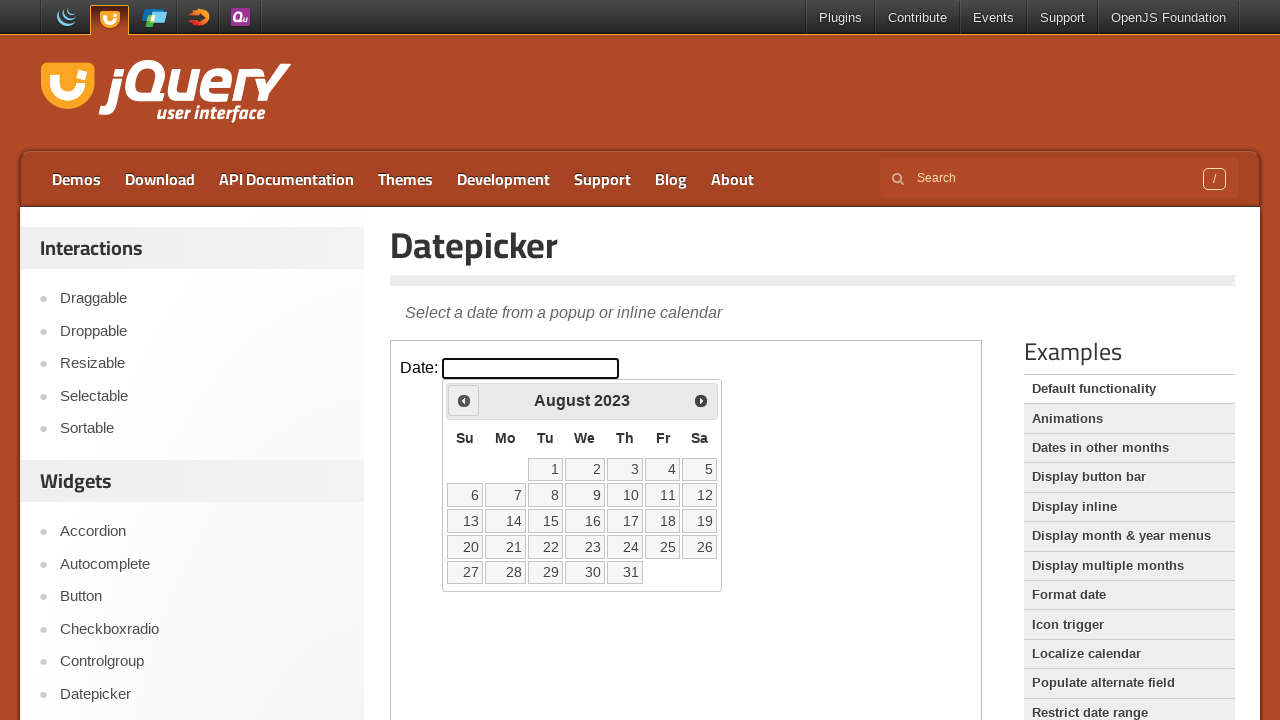

Waited for calendar to update after month navigation
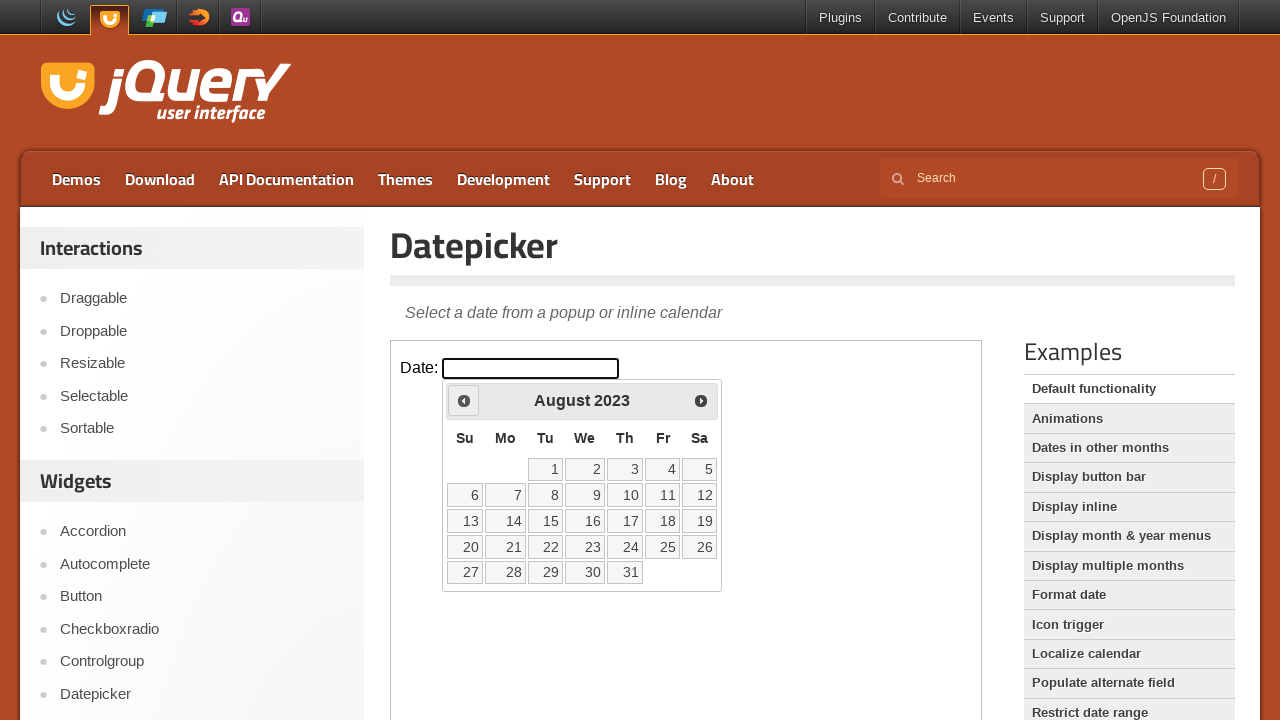

Navigated to previous month (currently at August 2023) at (464, 400) on iframe.demo-frame >> internal:control=enter-frame >> span.ui-icon-circle-triangl
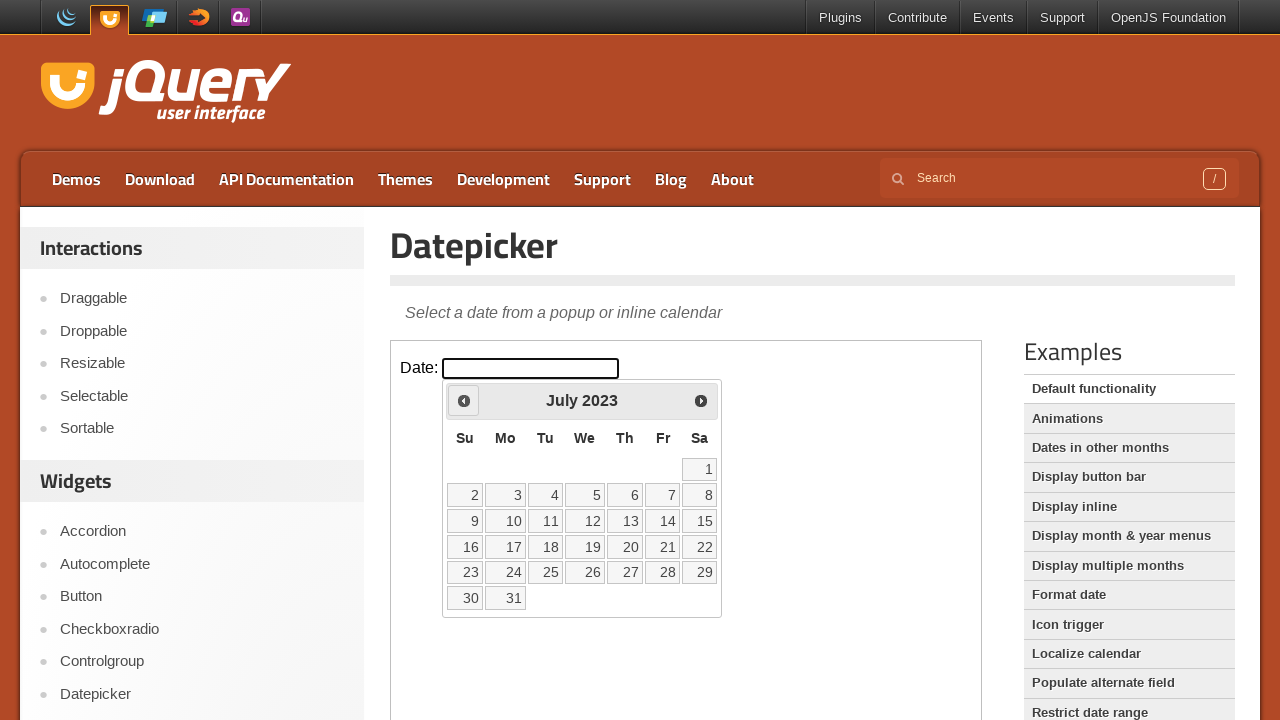

Waited for calendar to update after month navigation
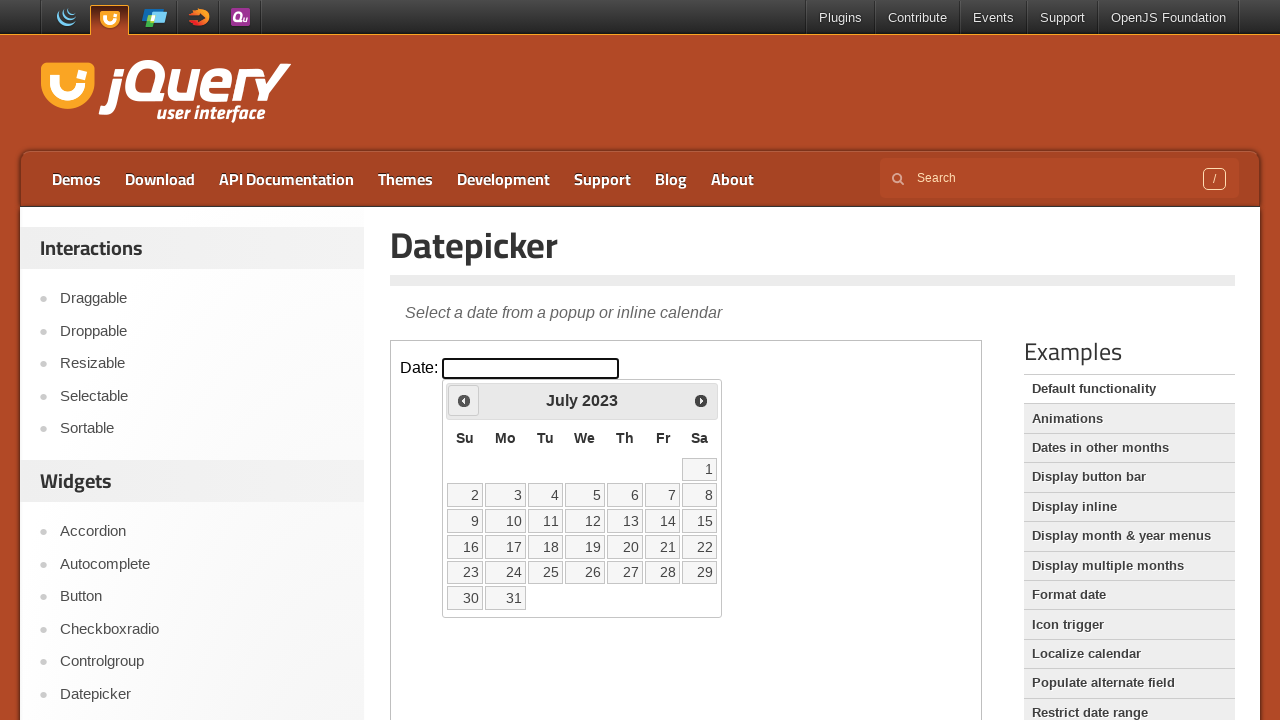

Navigated to previous month (currently at July 2023) at (464, 400) on iframe.demo-frame >> internal:control=enter-frame >> span.ui-icon-circle-triangl
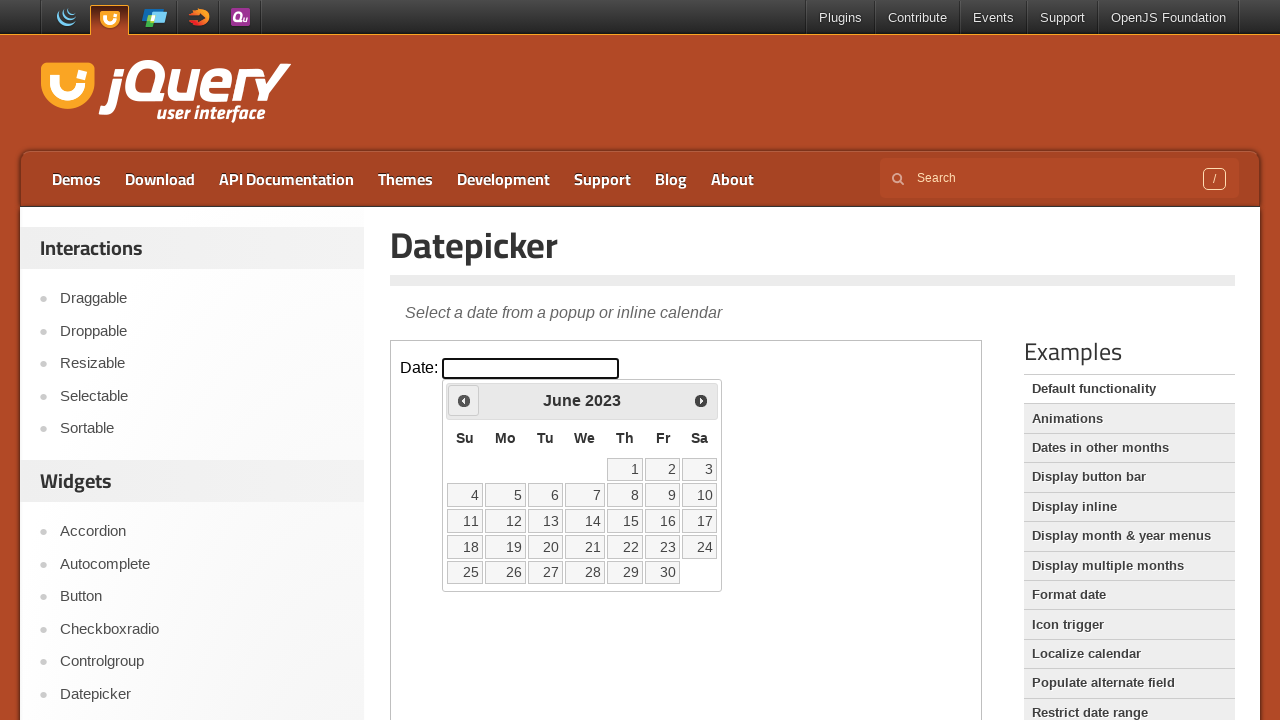

Waited for calendar to update after month navigation
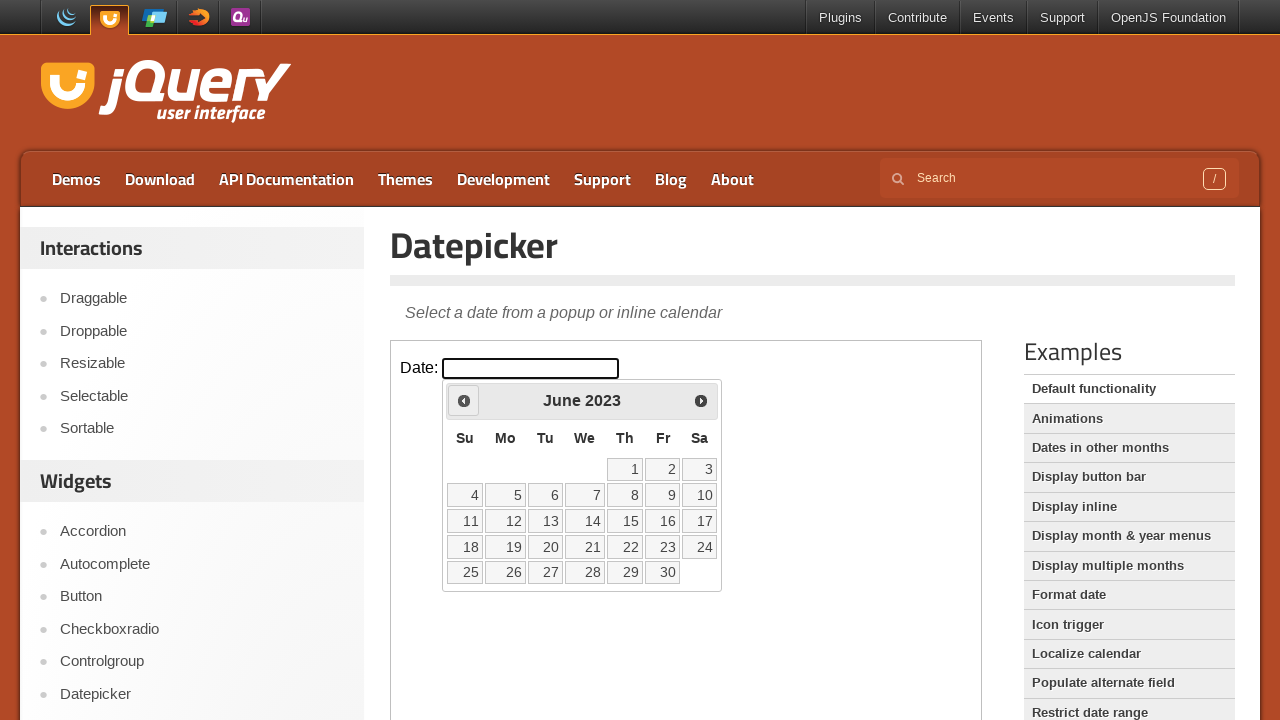

Navigated to previous month (currently at June 2023) at (464, 400) on iframe.demo-frame >> internal:control=enter-frame >> span.ui-icon-circle-triangl
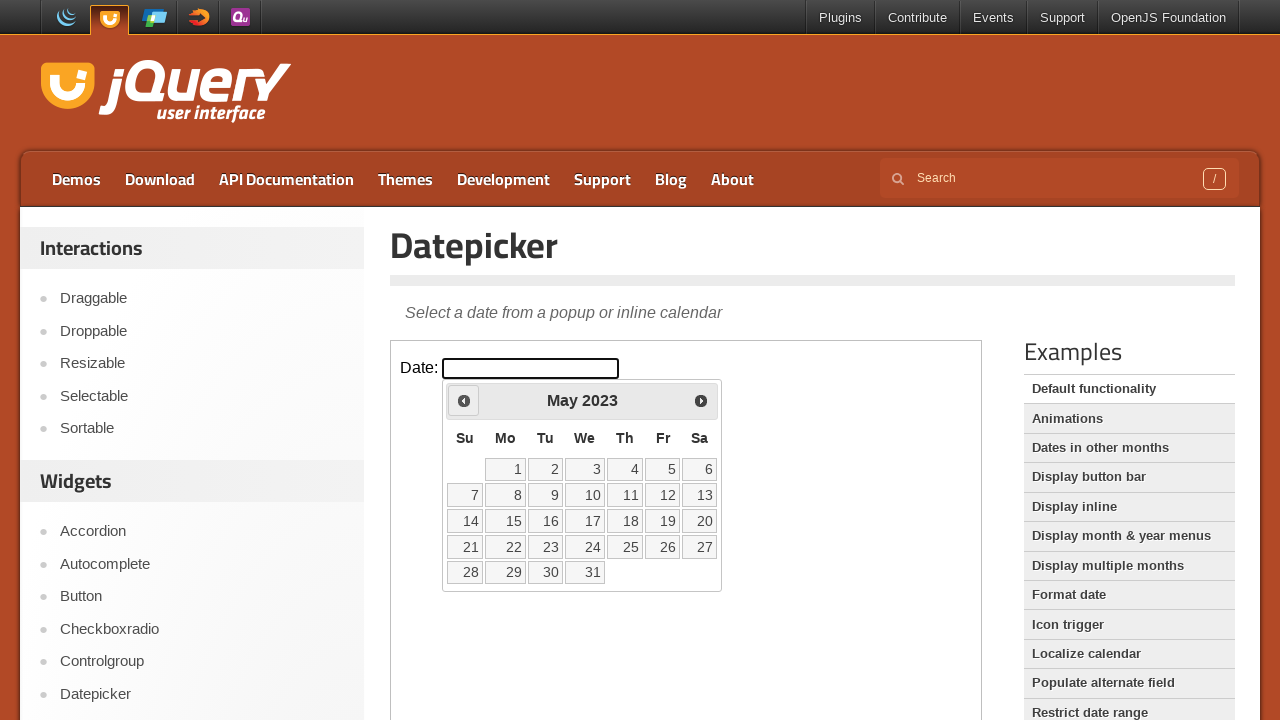

Waited for calendar to update after month navigation
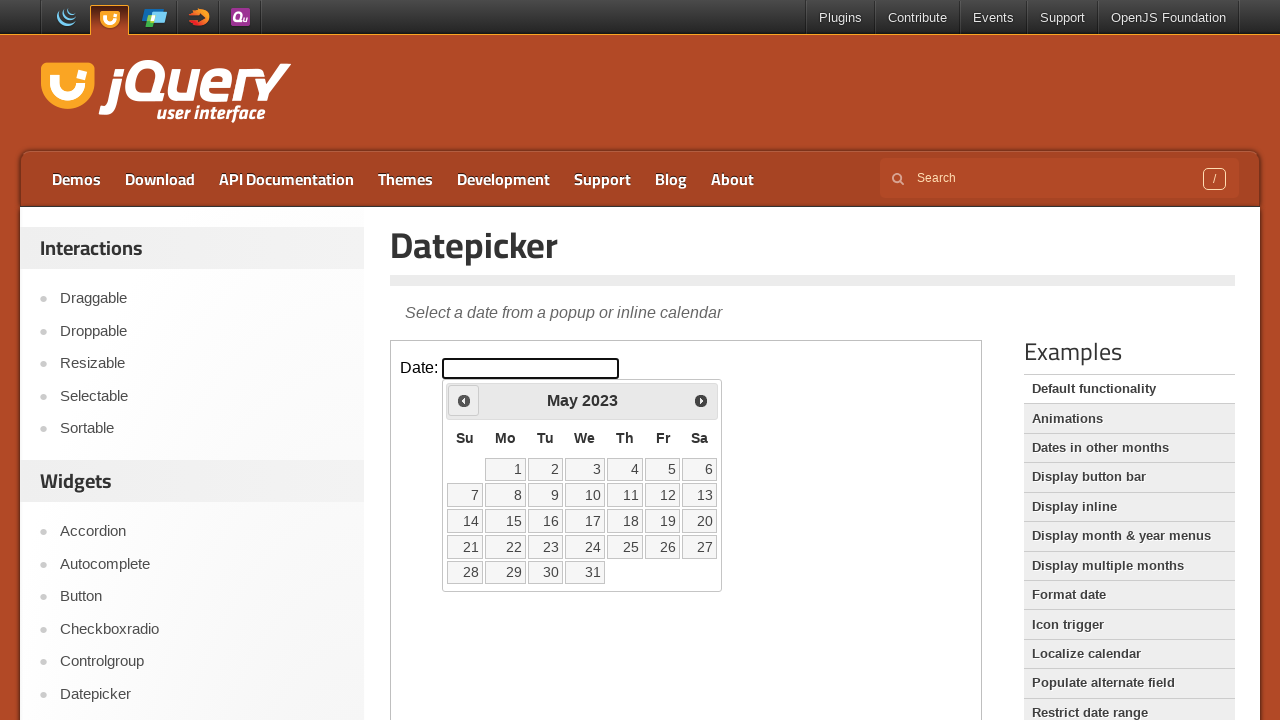

Navigated to previous month (currently at May 2023) at (464, 400) on iframe.demo-frame >> internal:control=enter-frame >> span.ui-icon-circle-triangl
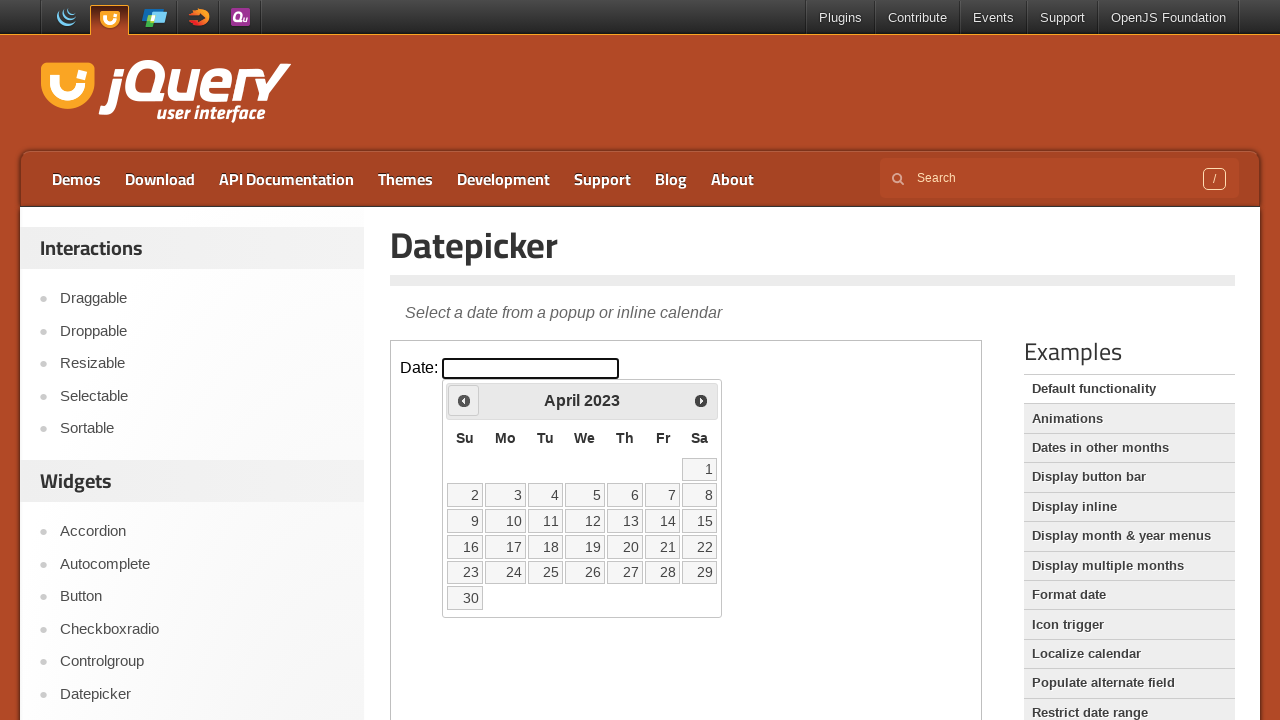

Waited for calendar to update after month navigation
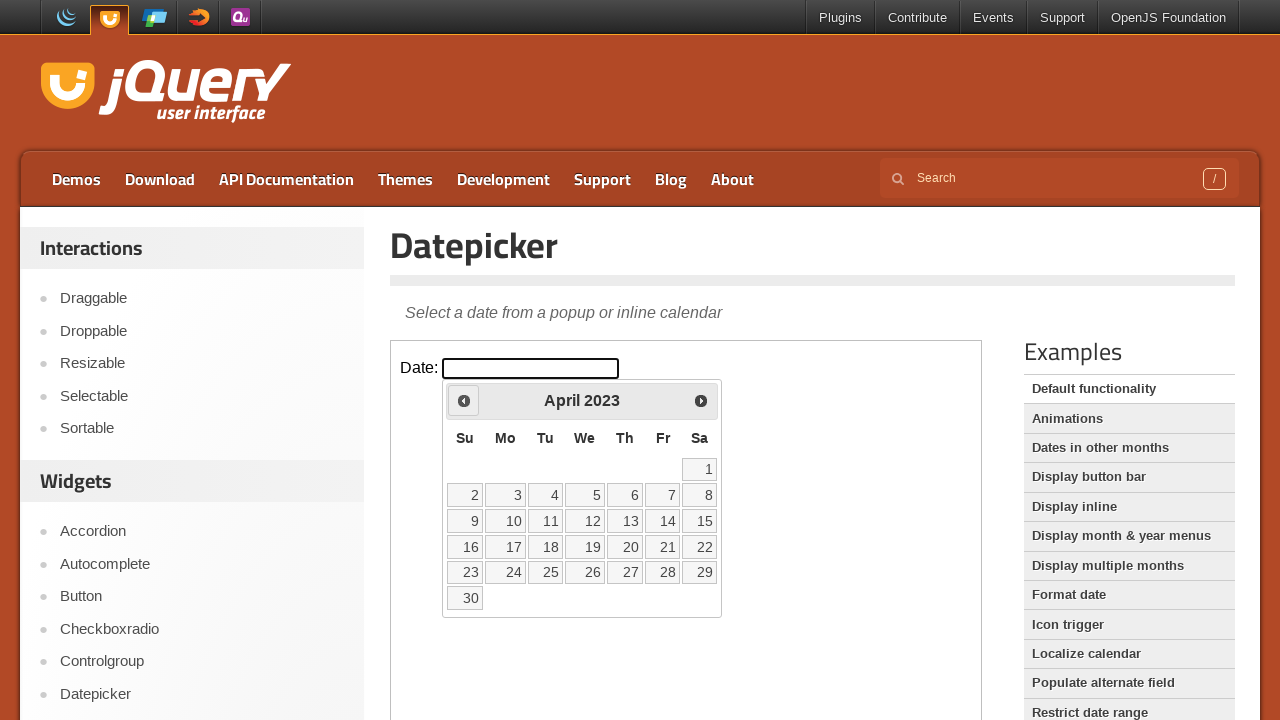

Navigated to previous month (currently at April 2023) at (464, 400) on iframe.demo-frame >> internal:control=enter-frame >> span.ui-icon-circle-triangl
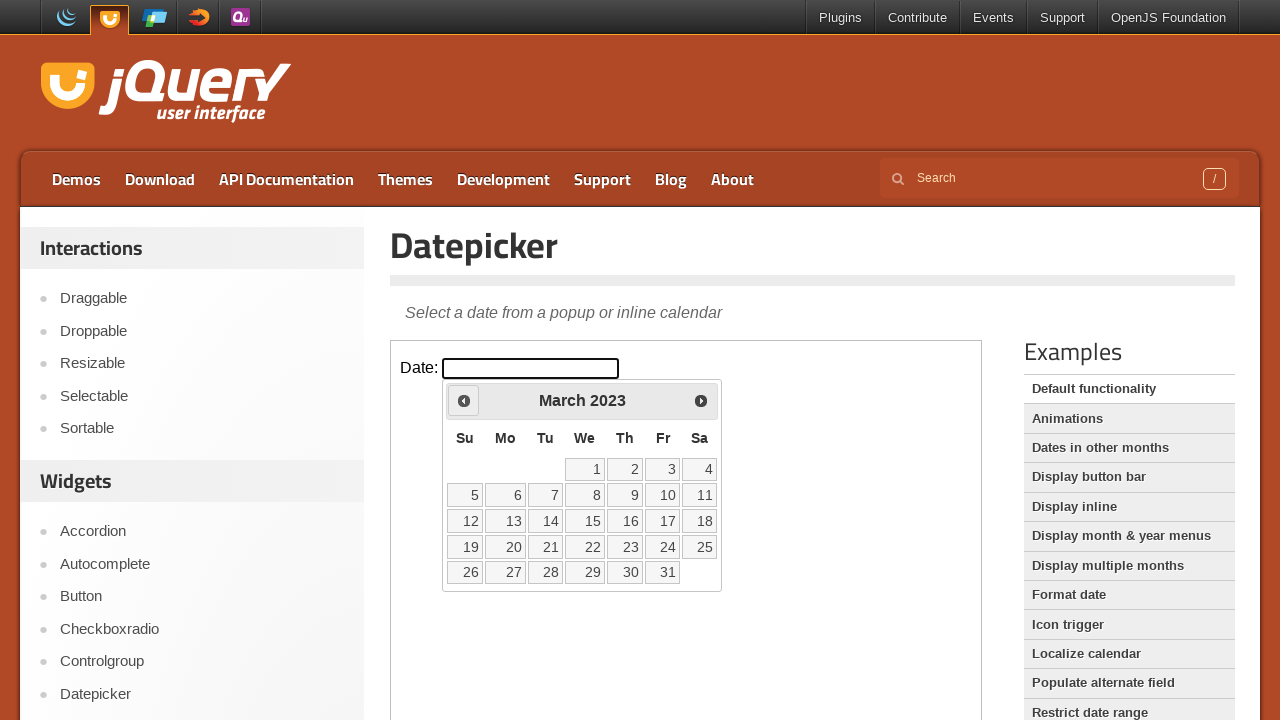

Waited for calendar to update after month navigation
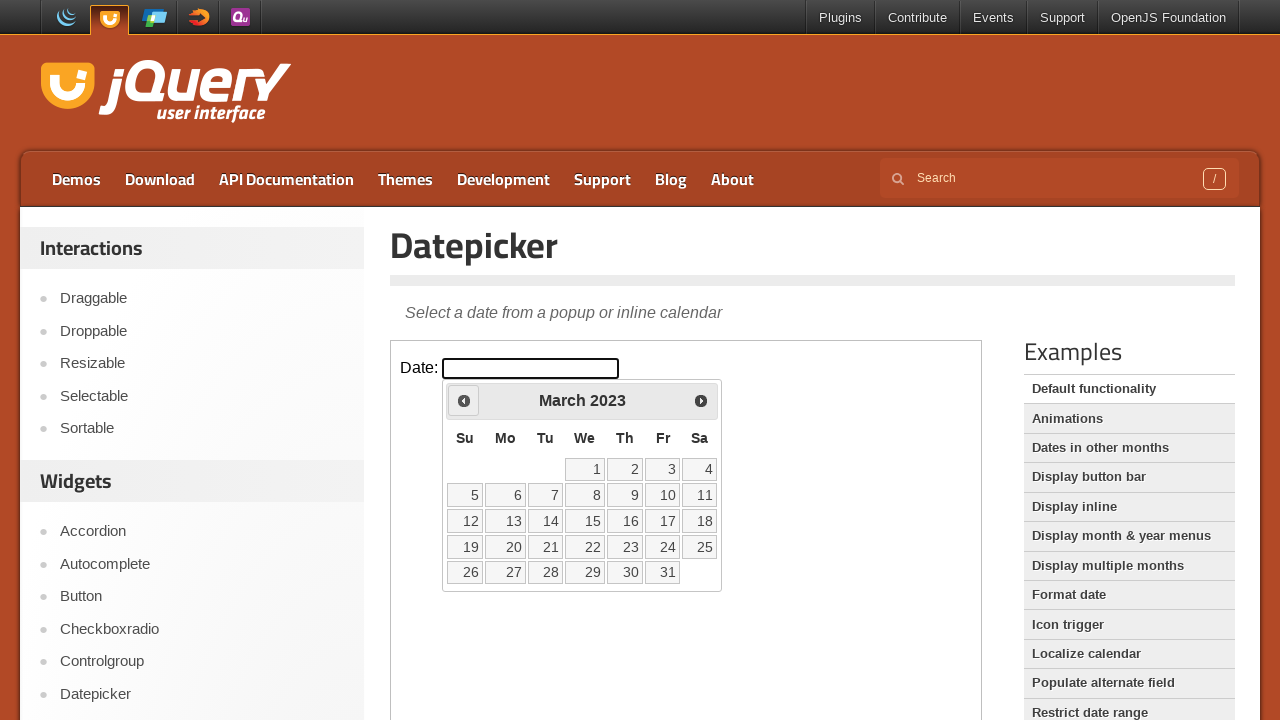

Navigated to previous month (currently at March 2023) at (464, 400) on iframe.demo-frame >> internal:control=enter-frame >> span.ui-icon-circle-triangl
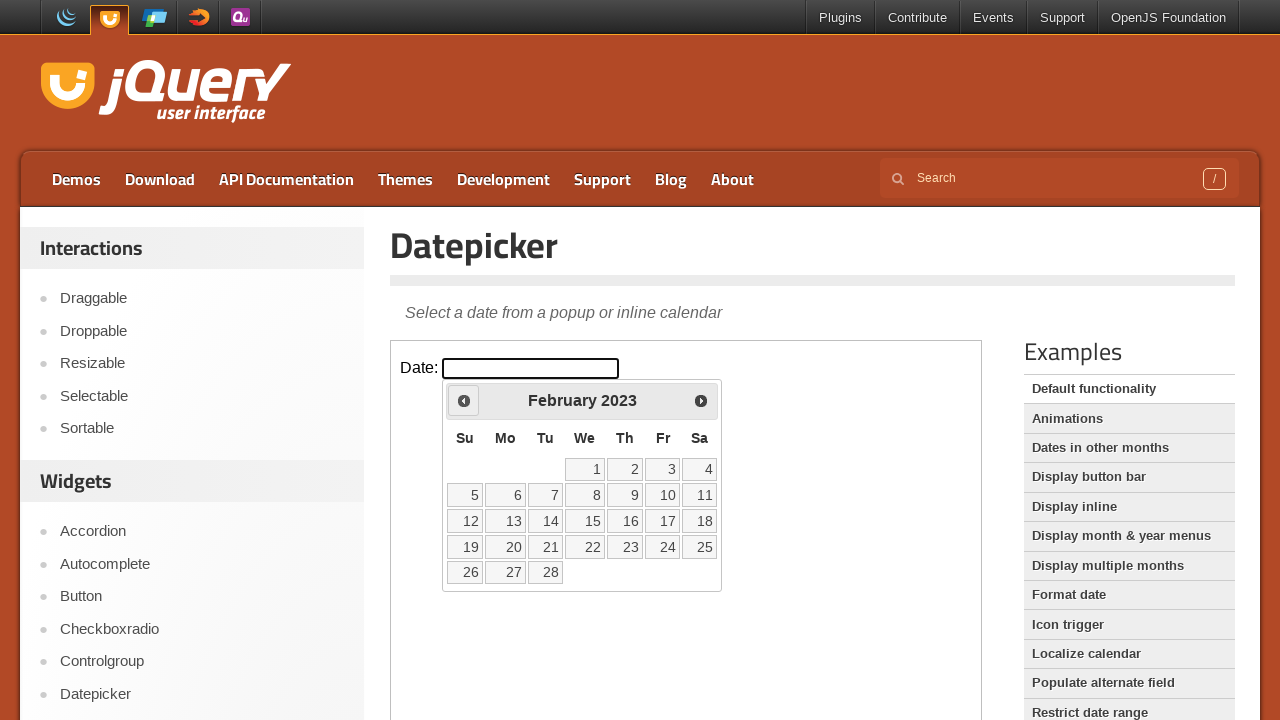

Waited for calendar to update after month navigation
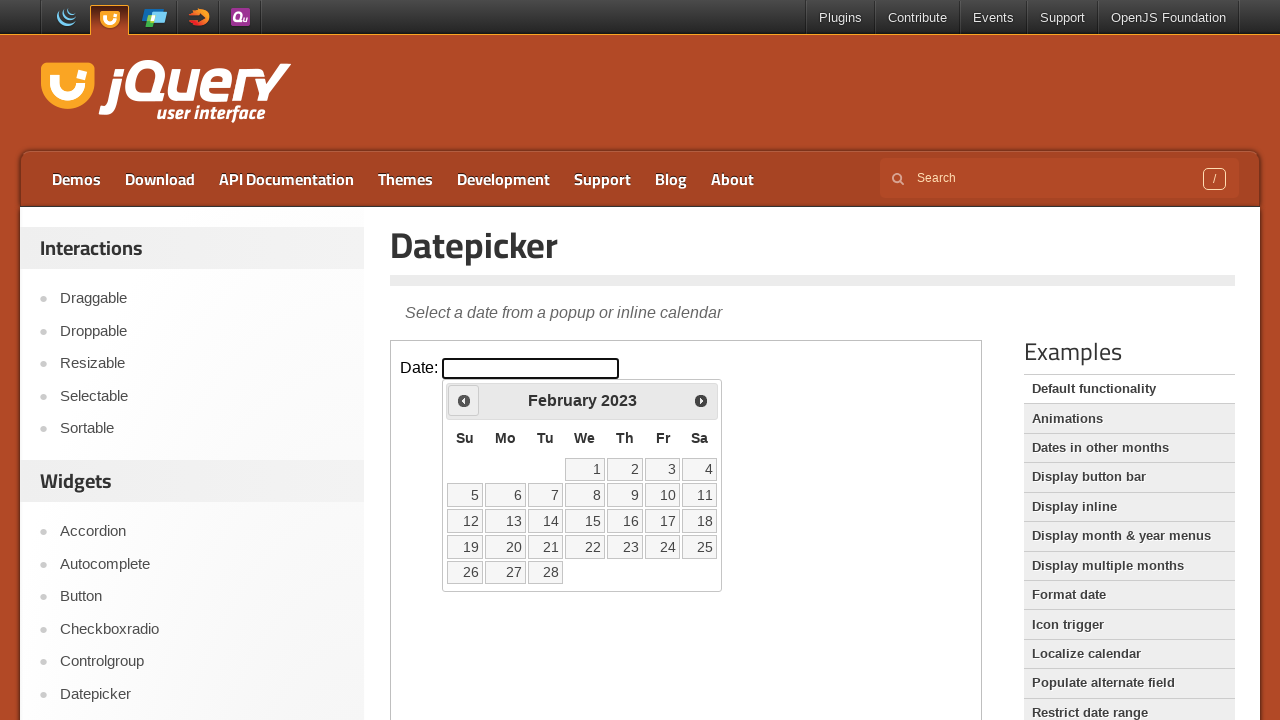

Navigated to previous month (currently at February 2023) at (464, 400) on iframe.demo-frame >> internal:control=enter-frame >> span.ui-icon-circle-triangl
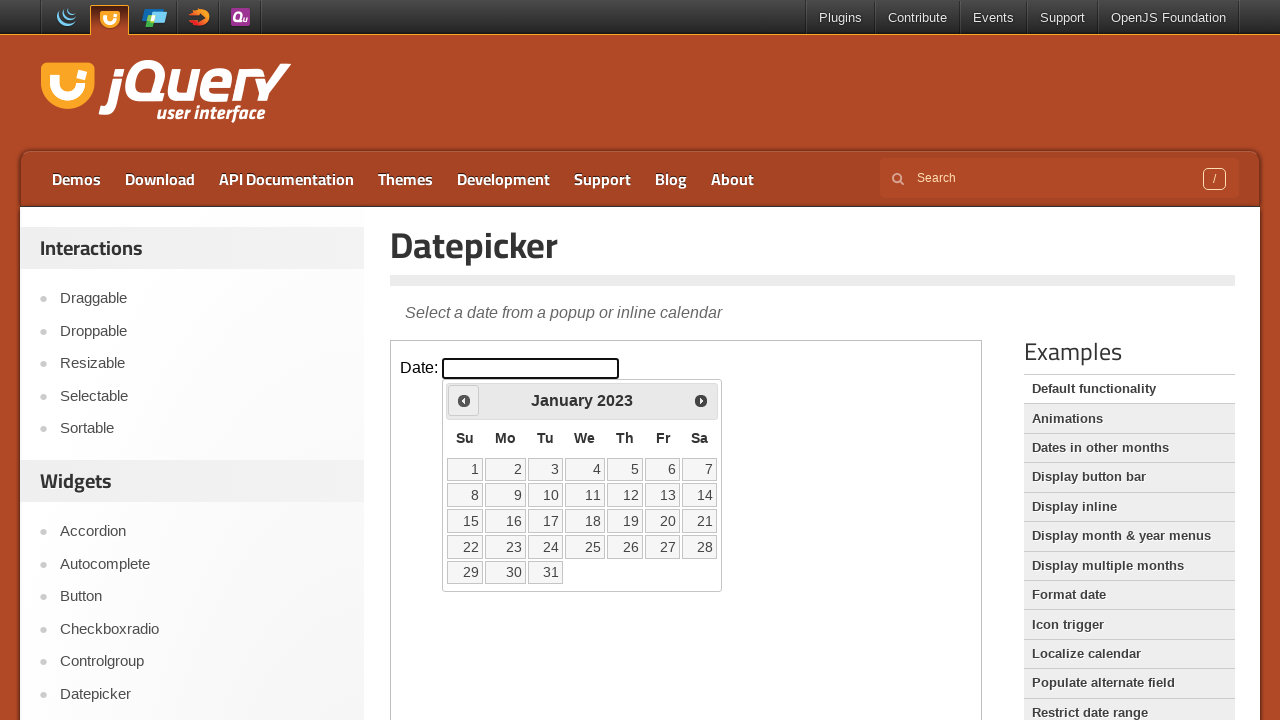

Waited for calendar to update after month navigation
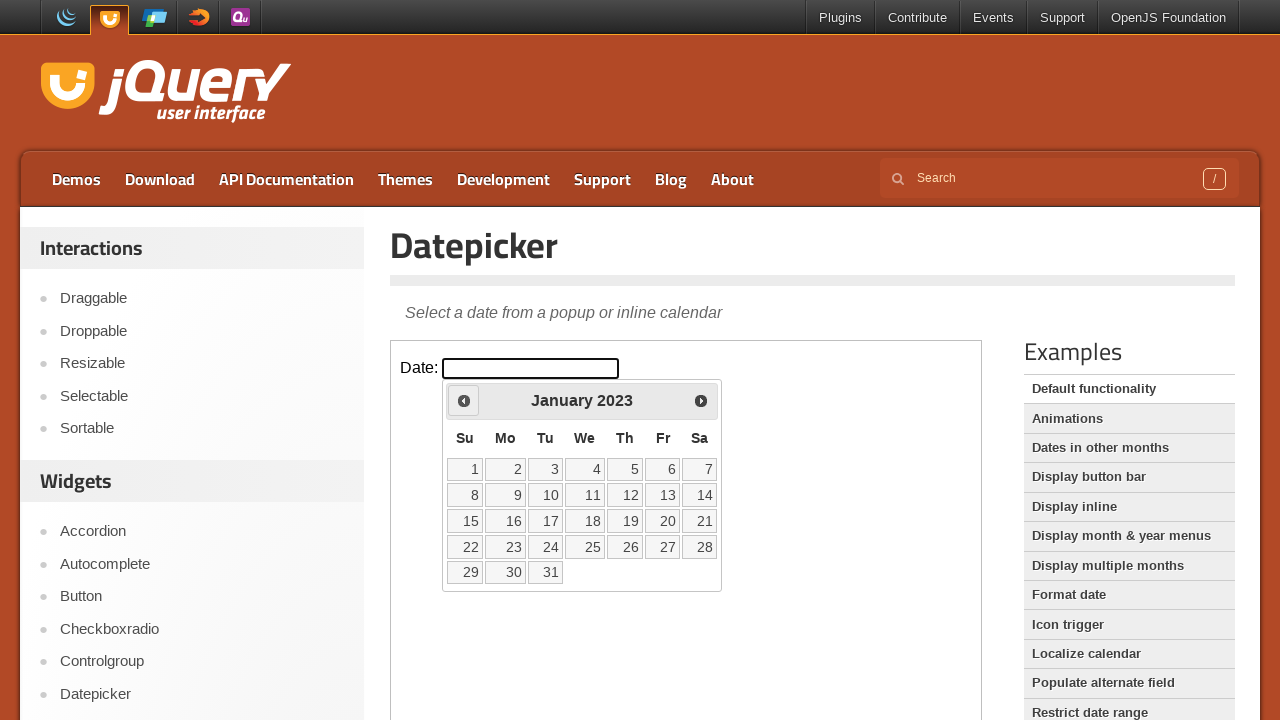

Navigated to previous month (currently at January 2023) at (464, 400) on iframe.demo-frame >> internal:control=enter-frame >> span.ui-icon-circle-triangl
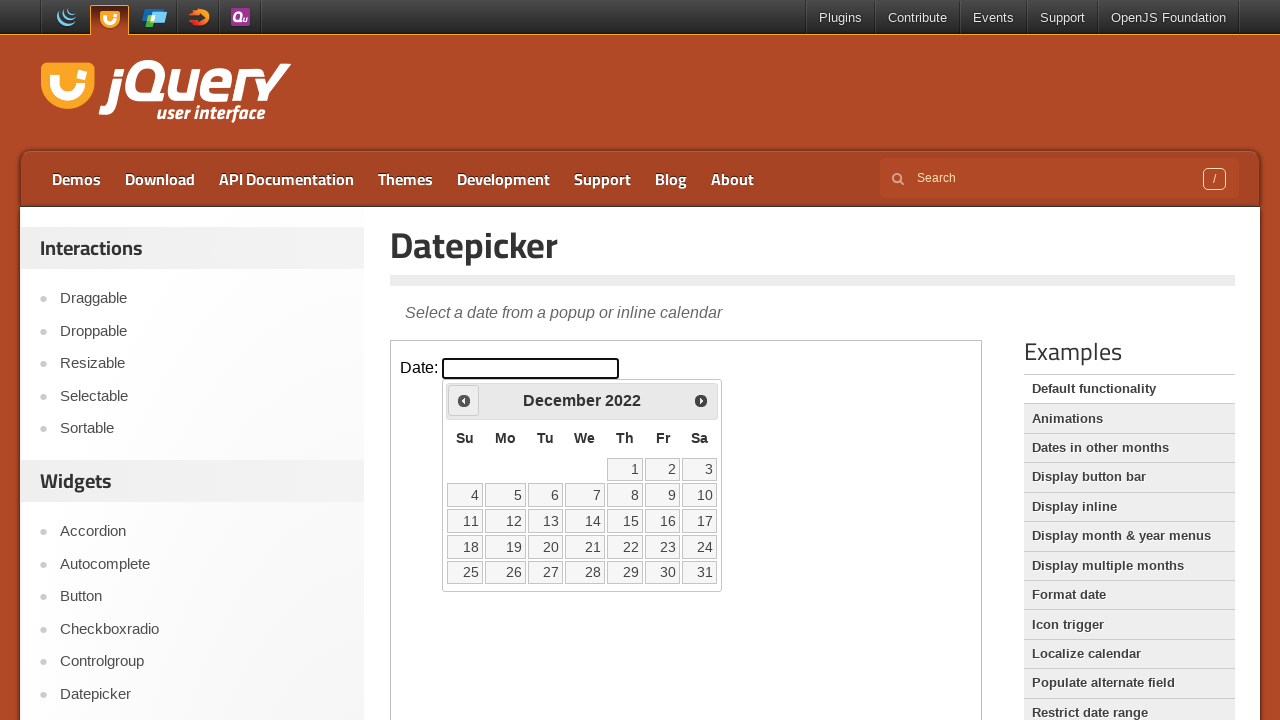

Waited for calendar to update after month navigation
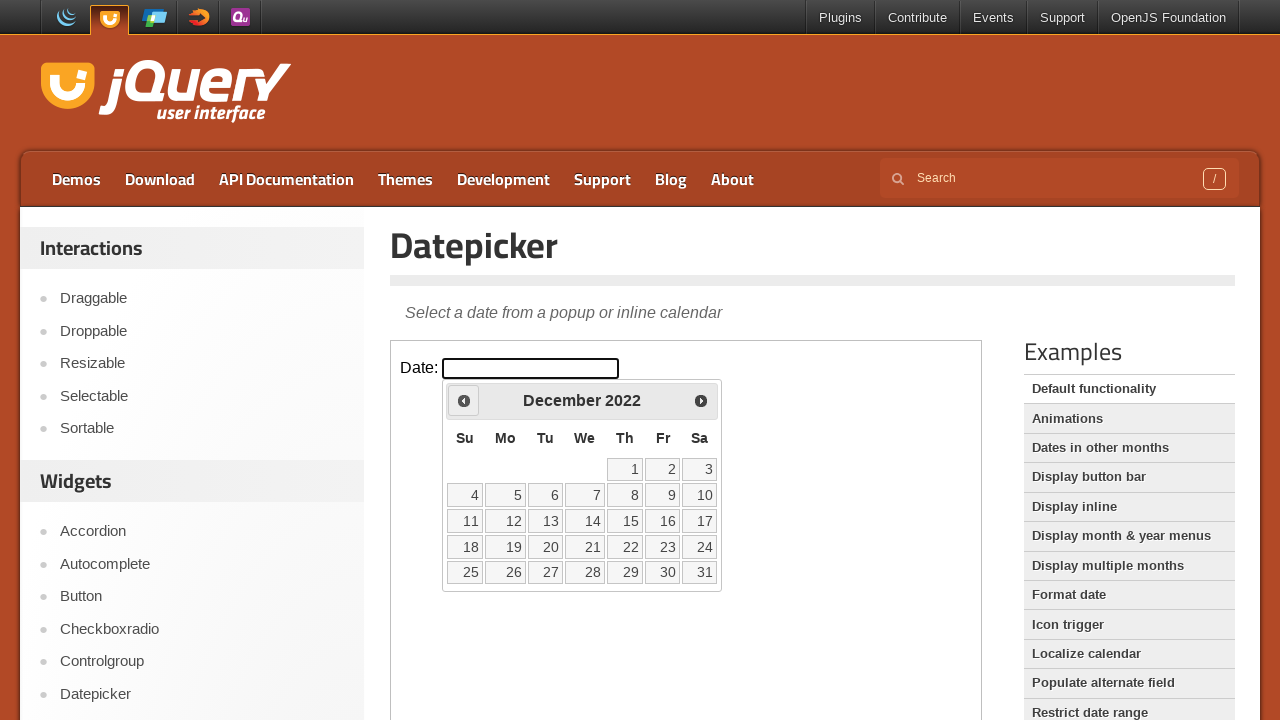

Navigated to previous month (currently at December 2022) at (464, 400) on iframe.demo-frame >> internal:control=enter-frame >> span.ui-icon-circle-triangl
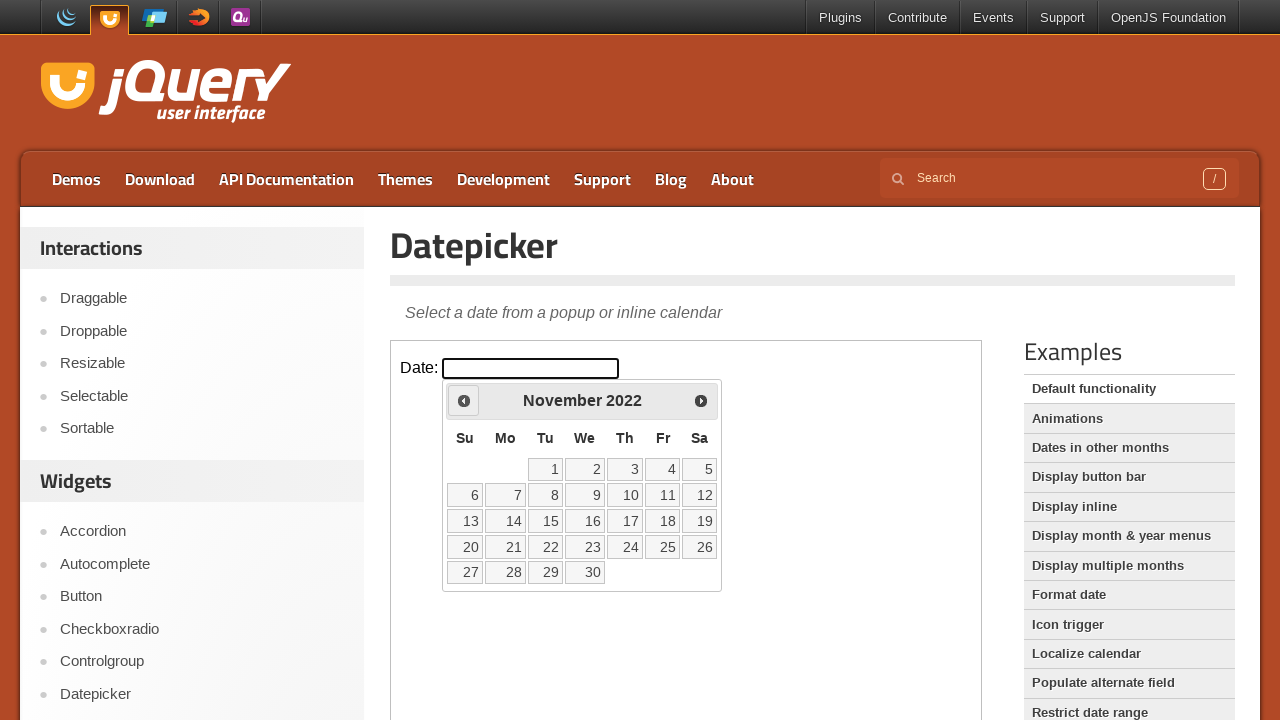

Waited for calendar to update after month navigation
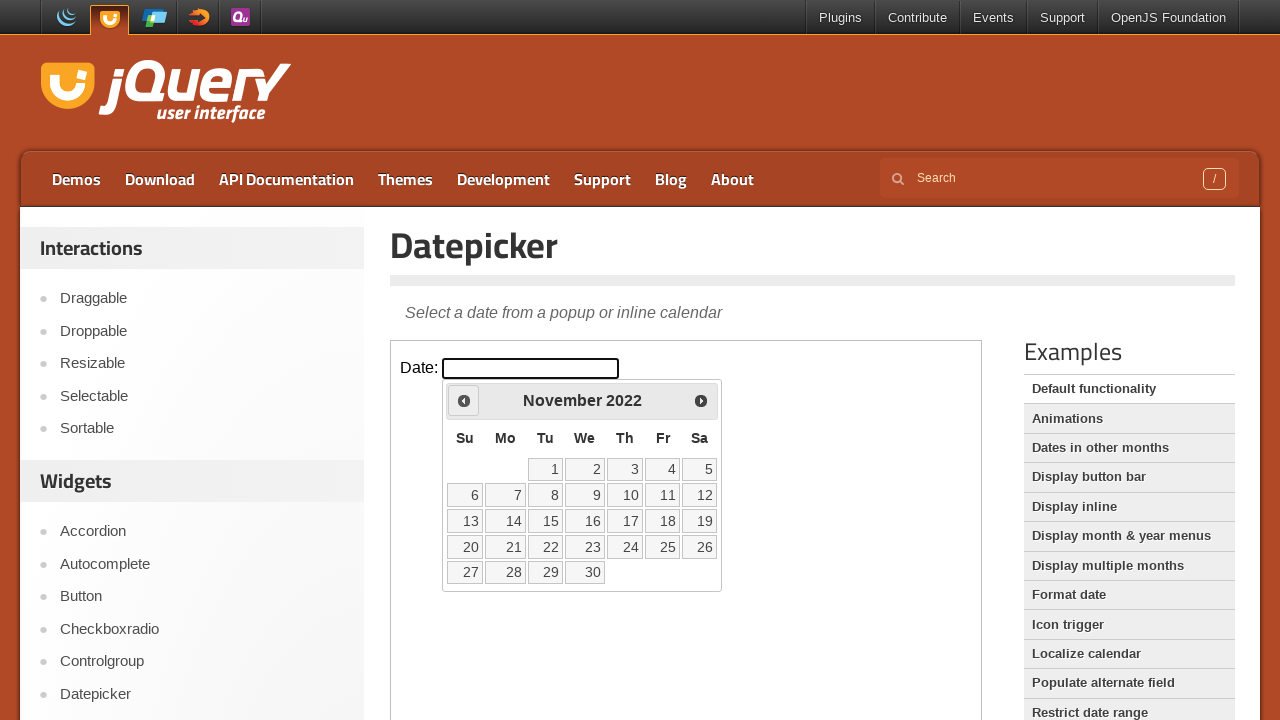

Navigated to previous month (currently at November 2022) at (464, 400) on iframe.demo-frame >> internal:control=enter-frame >> span.ui-icon-circle-triangl
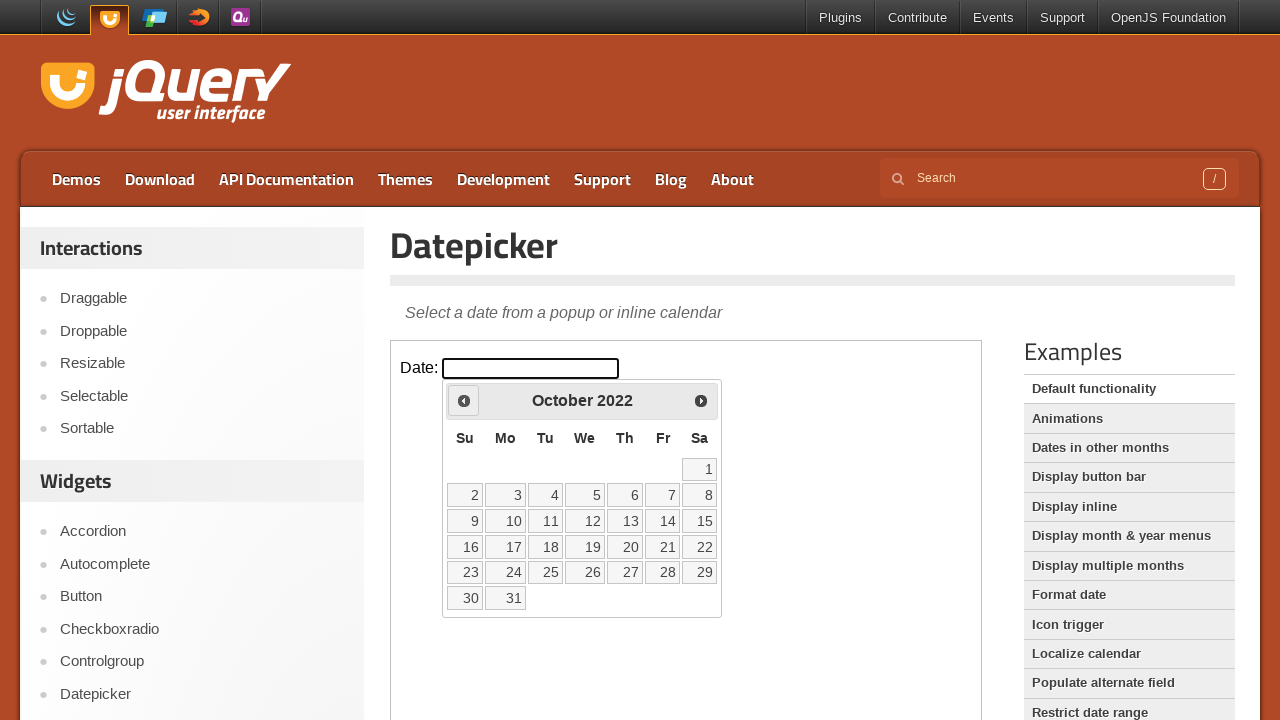

Waited for calendar to update after month navigation
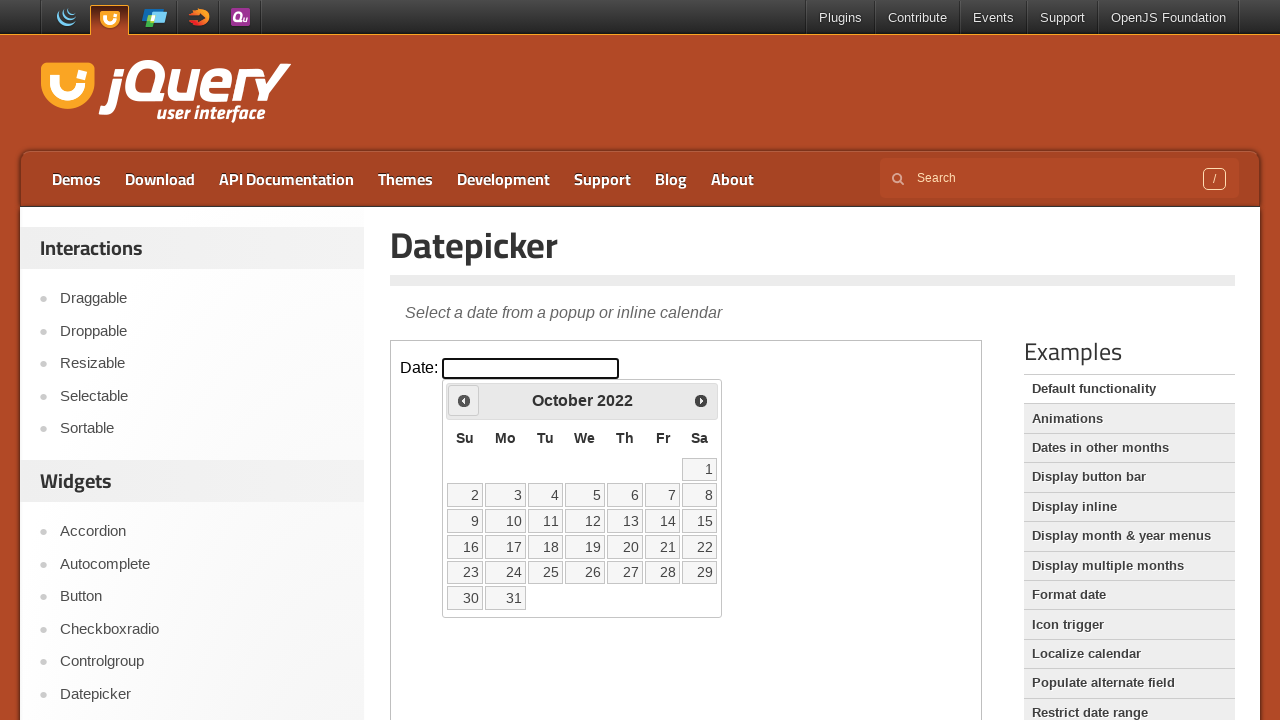

Navigated to previous month (currently at October 2022) at (464, 400) on iframe.demo-frame >> internal:control=enter-frame >> span.ui-icon-circle-triangl
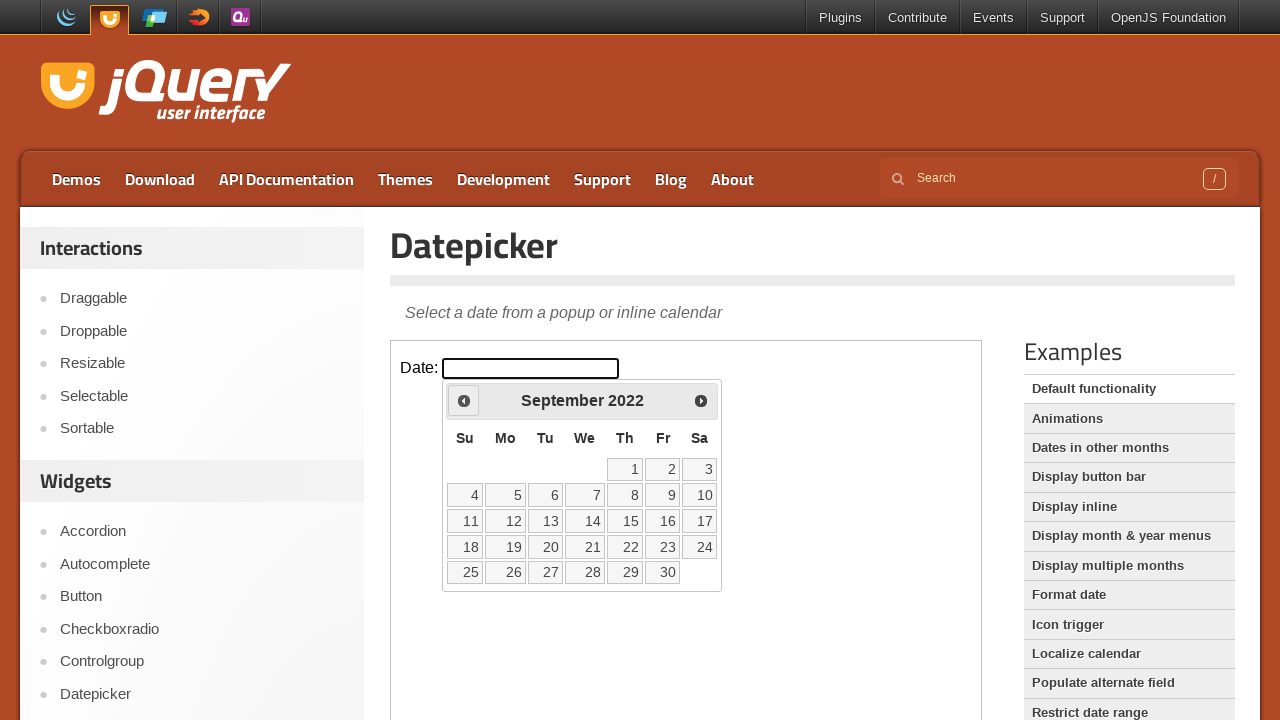

Waited for calendar to update after month navigation
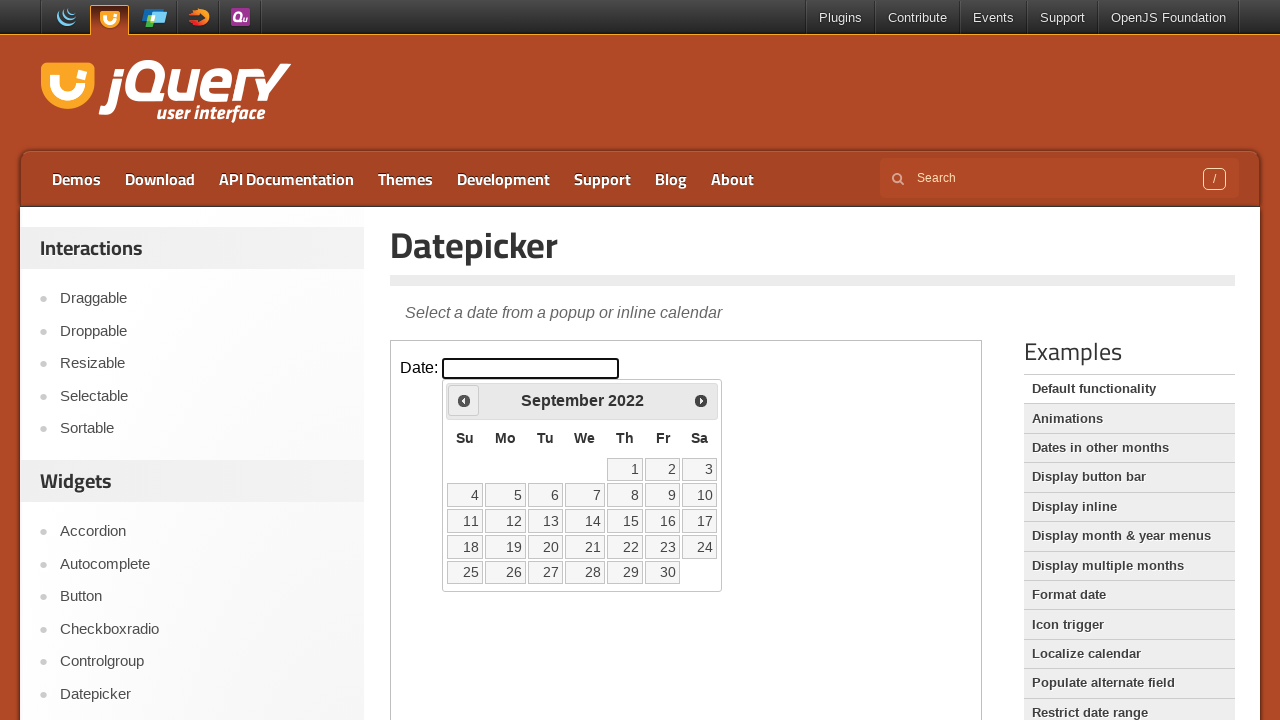

Navigated to previous month (currently at September 2022) at (464, 400) on iframe.demo-frame >> internal:control=enter-frame >> span.ui-icon-circle-triangl
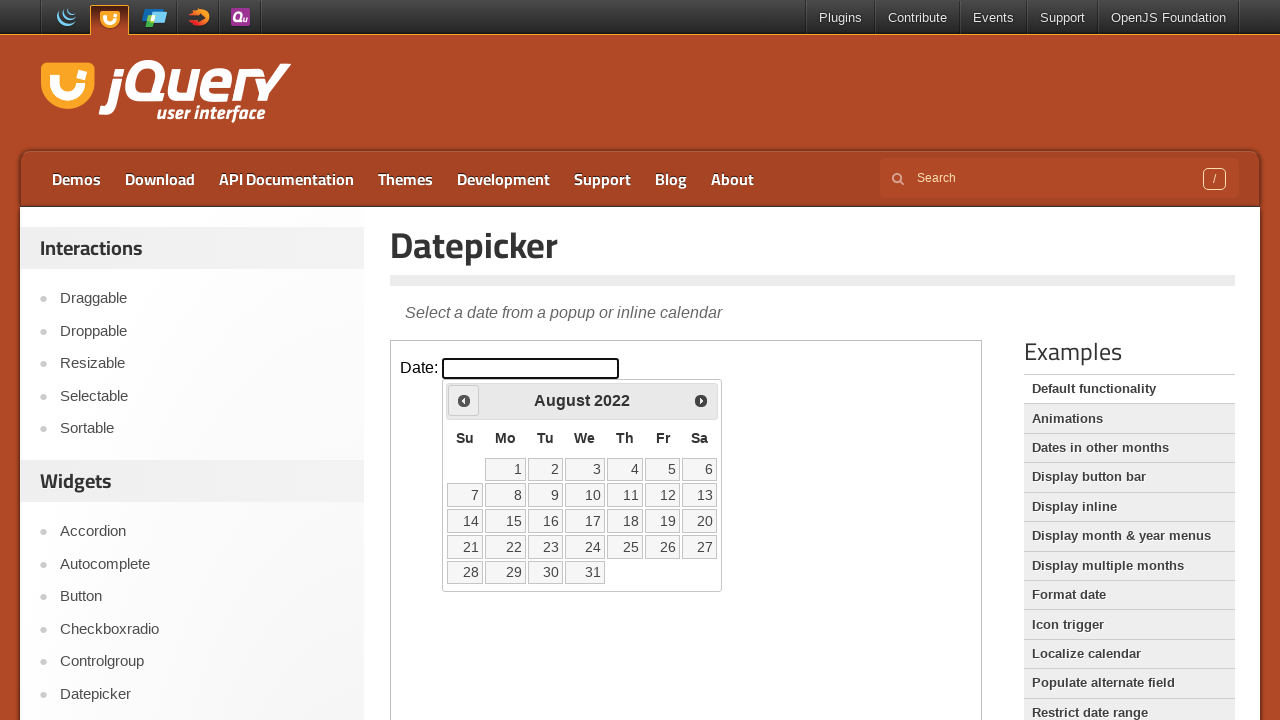

Waited for calendar to update after month navigation
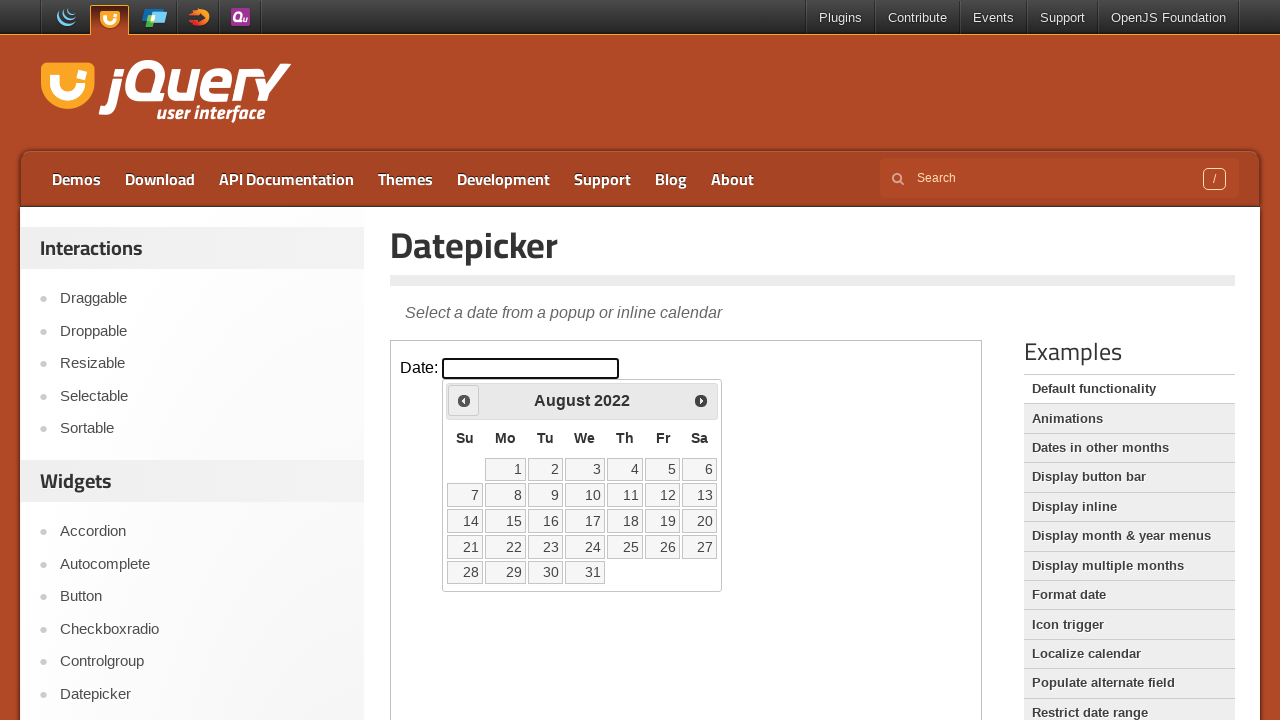

Navigated to previous month (currently at August 2022) at (464, 400) on iframe.demo-frame >> internal:control=enter-frame >> span.ui-icon-circle-triangl
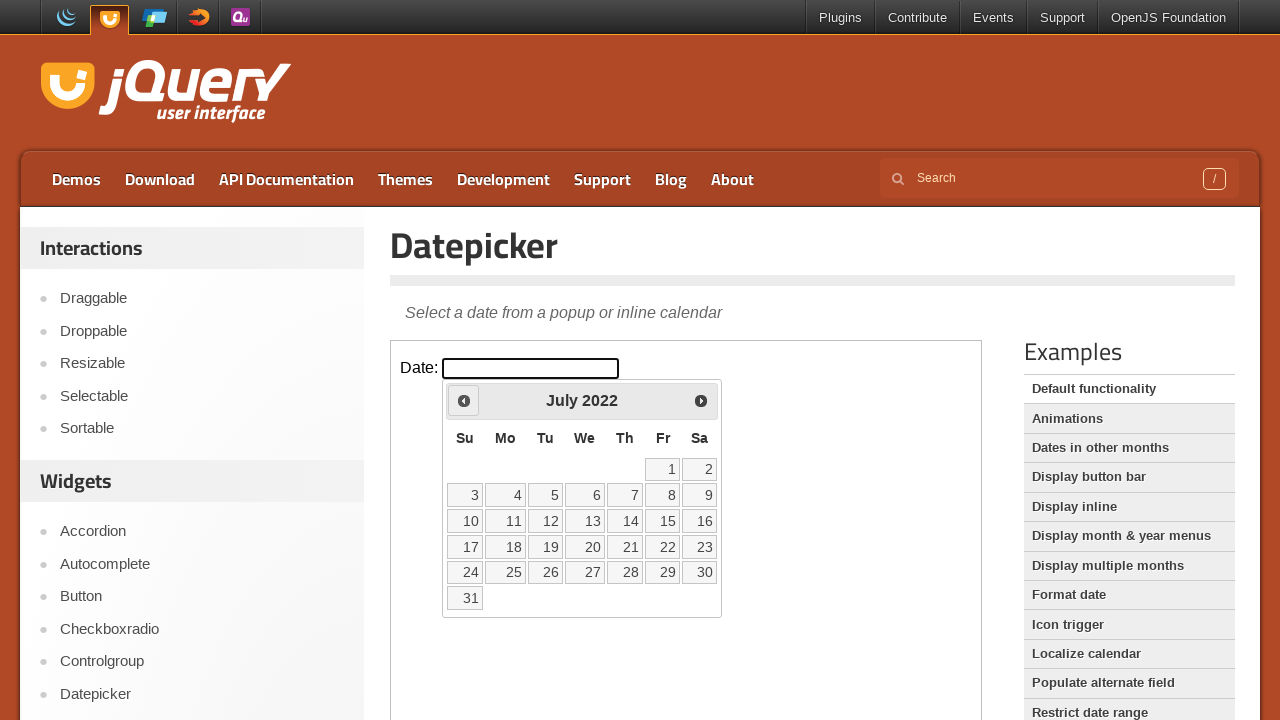

Waited for calendar to update after month navigation
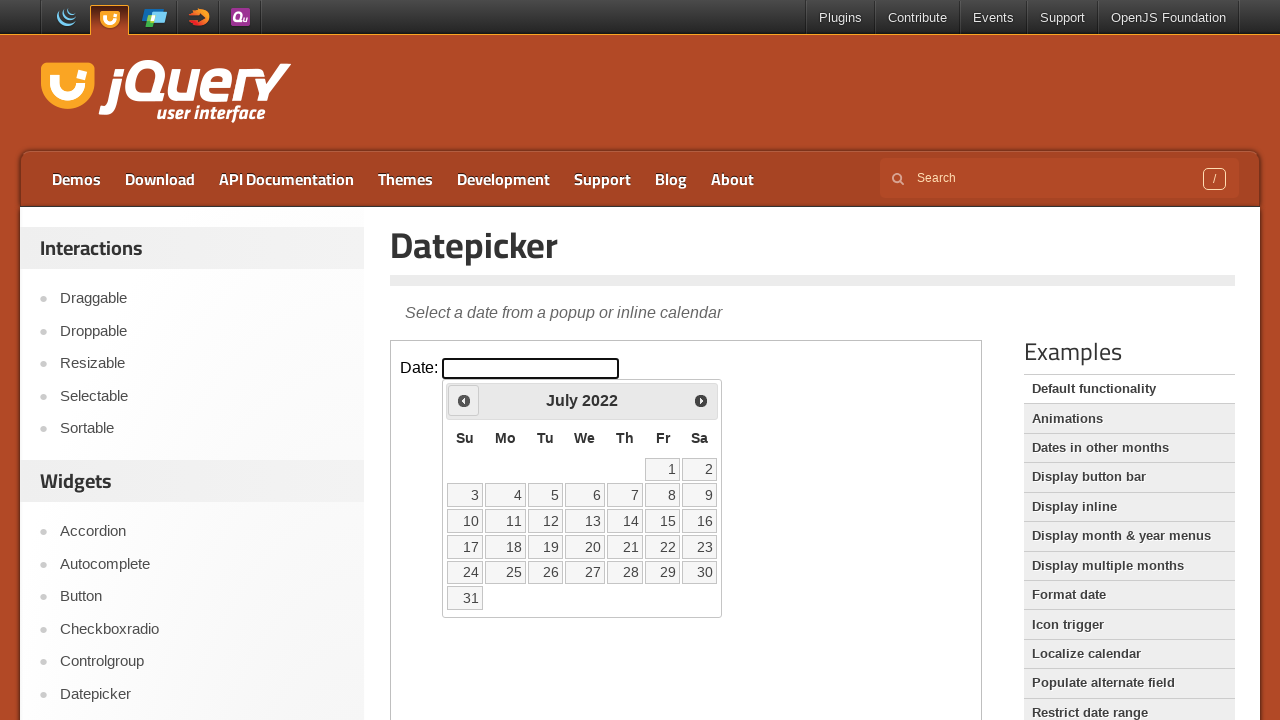

Navigated to previous month (currently at July 2022) at (464, 400) on iframe.demo-frame >> internal:control=enter-frame >> span.ui-icon-circle-triangl
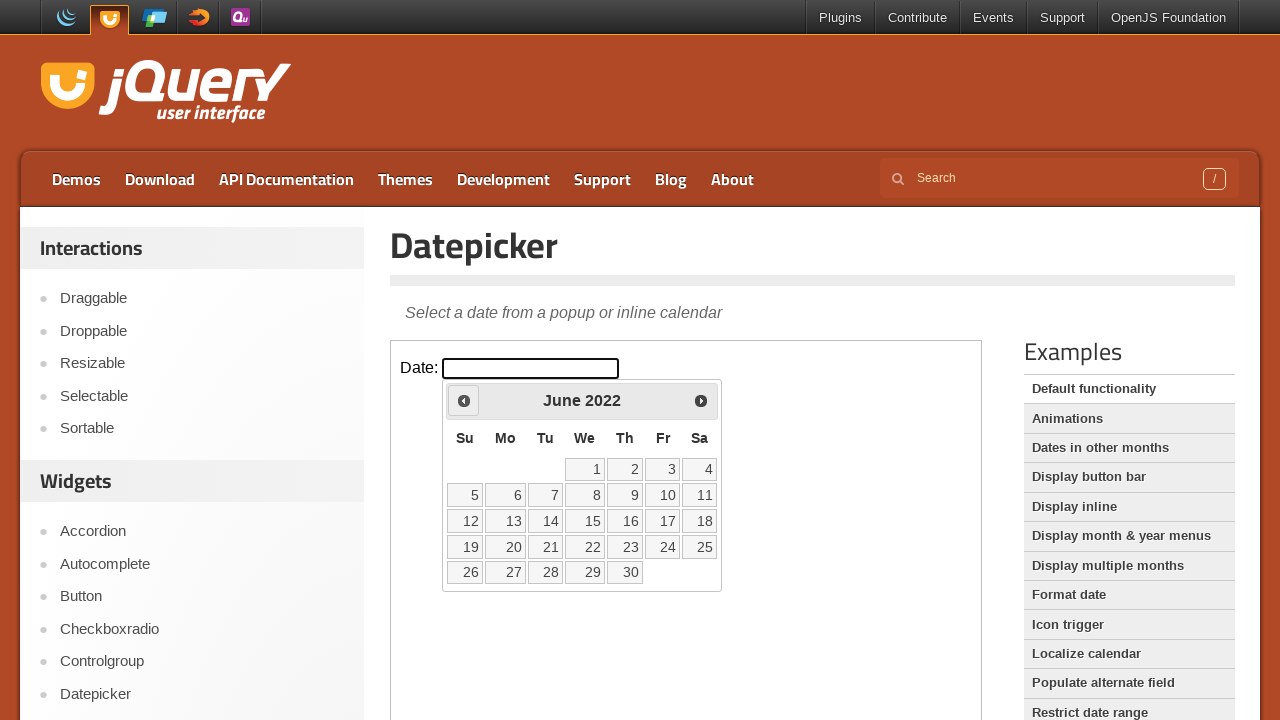

Waited for calendar to update after month navigation
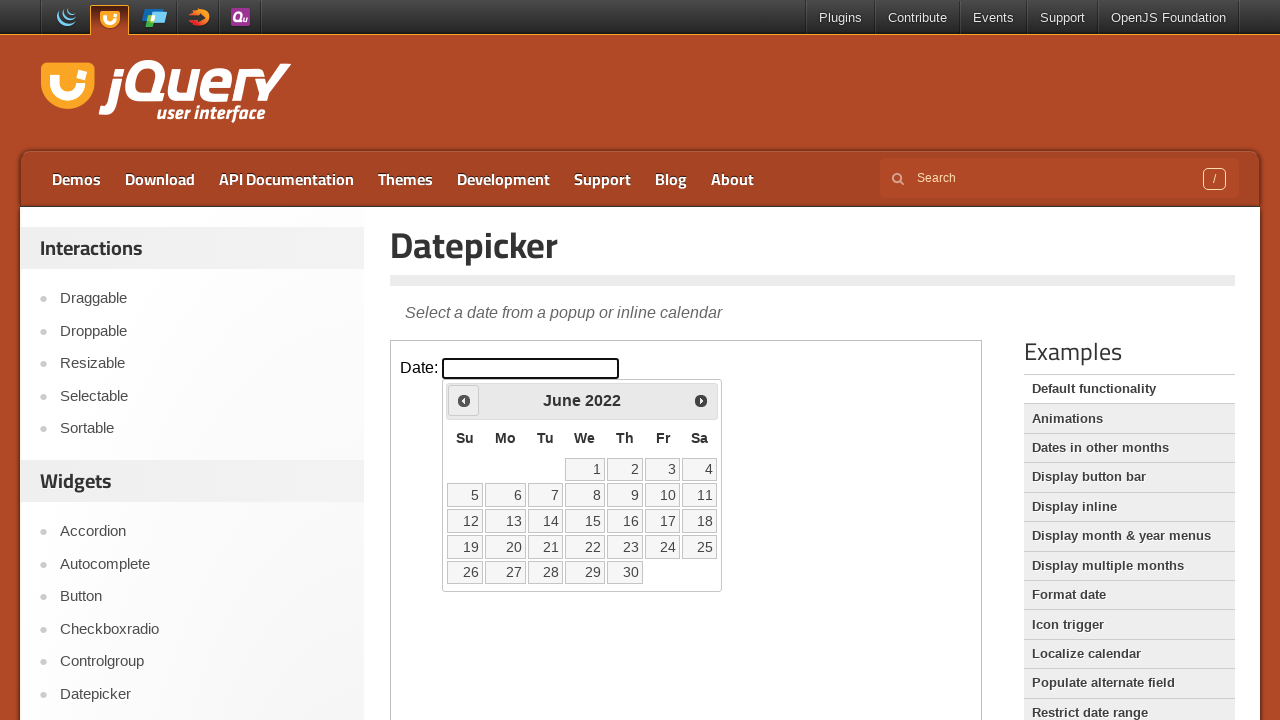

Navigated to previous month (currently at June 2022) at (464, 400) on iframe.demo-frame >> internal:control=enter-frame >> span.ui-icon-circle-triangl
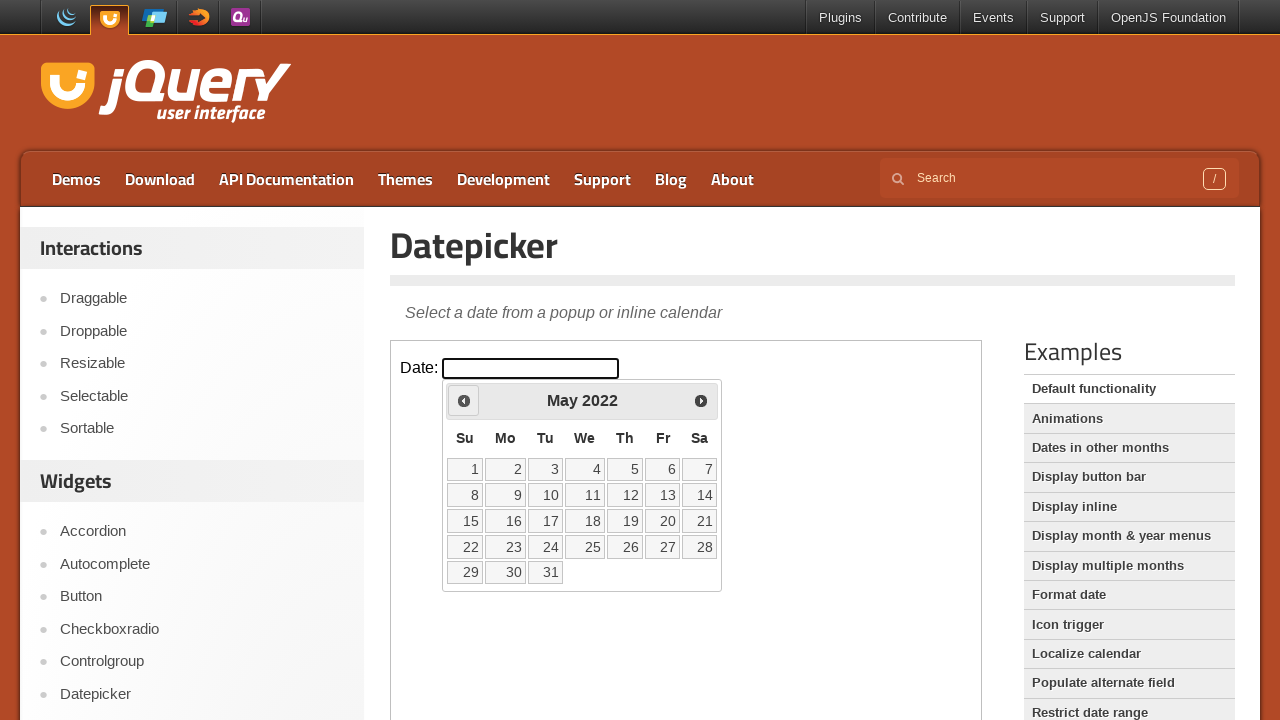

Waited for calendar to update after month navigation
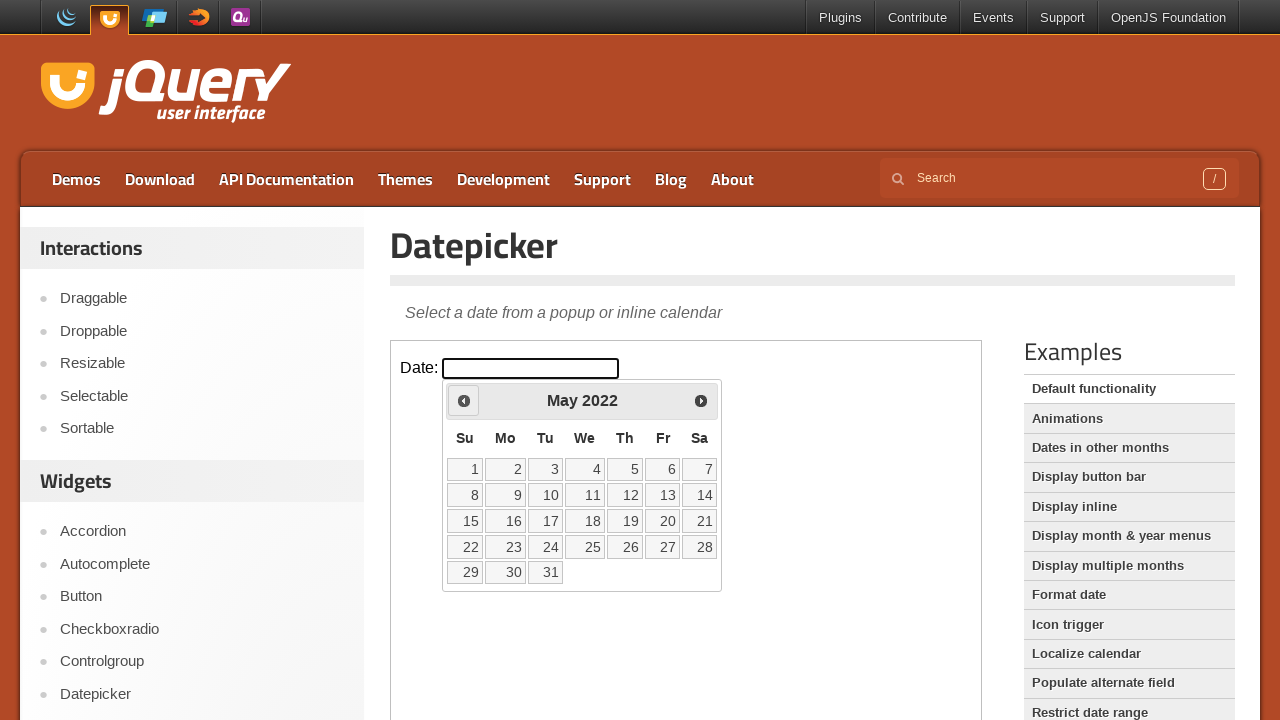

Selected date 10 from May 2022 calendar at (545, 495) on iframe.demo-frame >> internal:control=enter-frame >> table.ui-datepicker-calenda
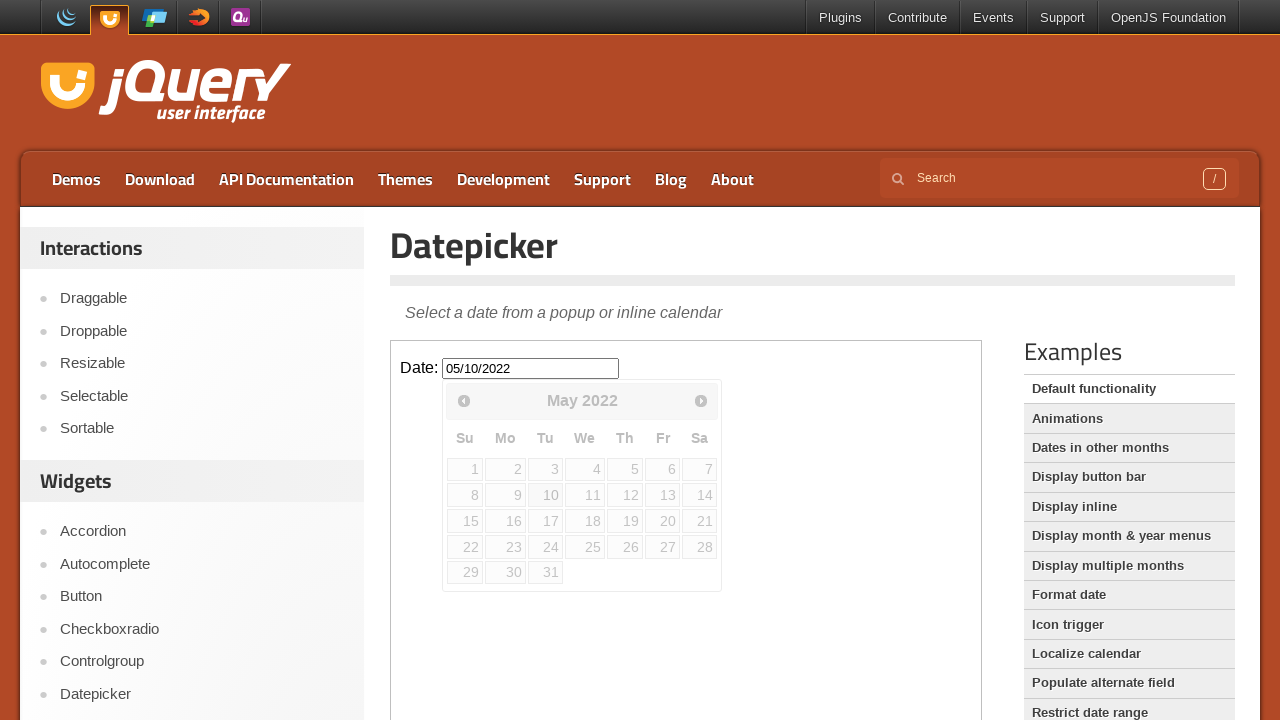

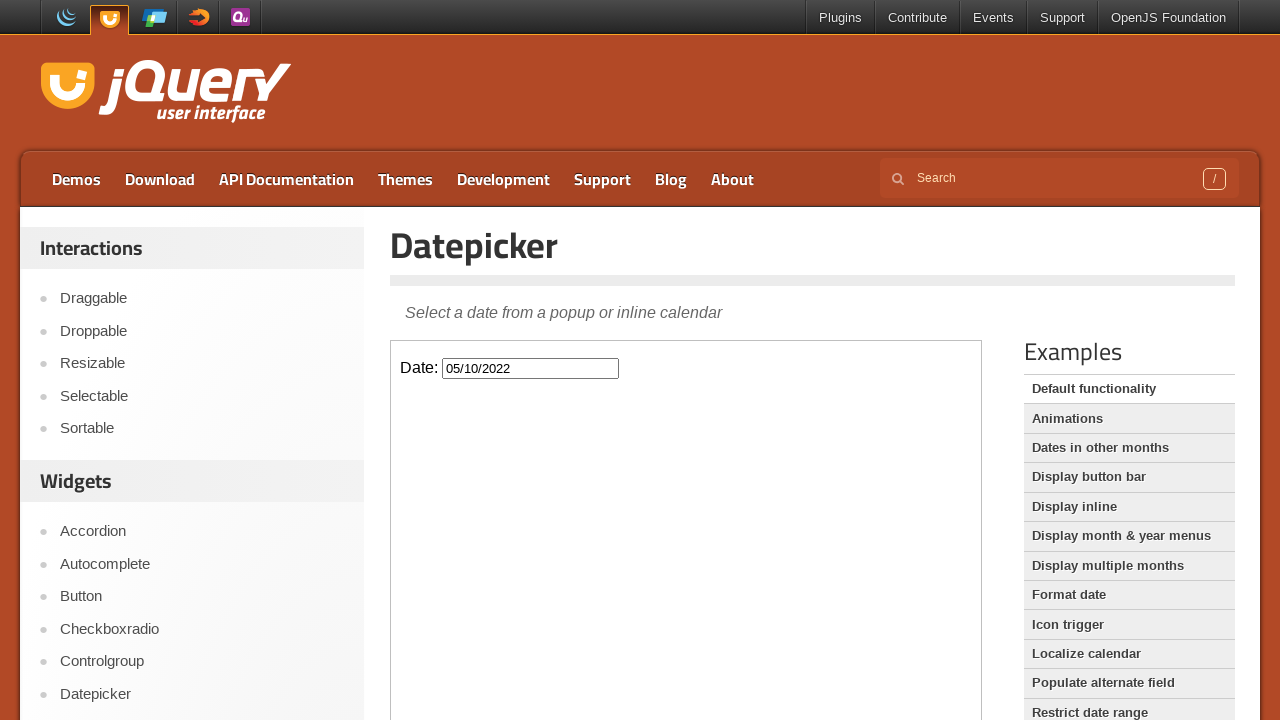